Tests filling a large form with 100 input fields by iterating through all input elements and entering text, then submitting the form by clicking a button.

Starting URL: http://suninjuly.github.io/huge_form.html

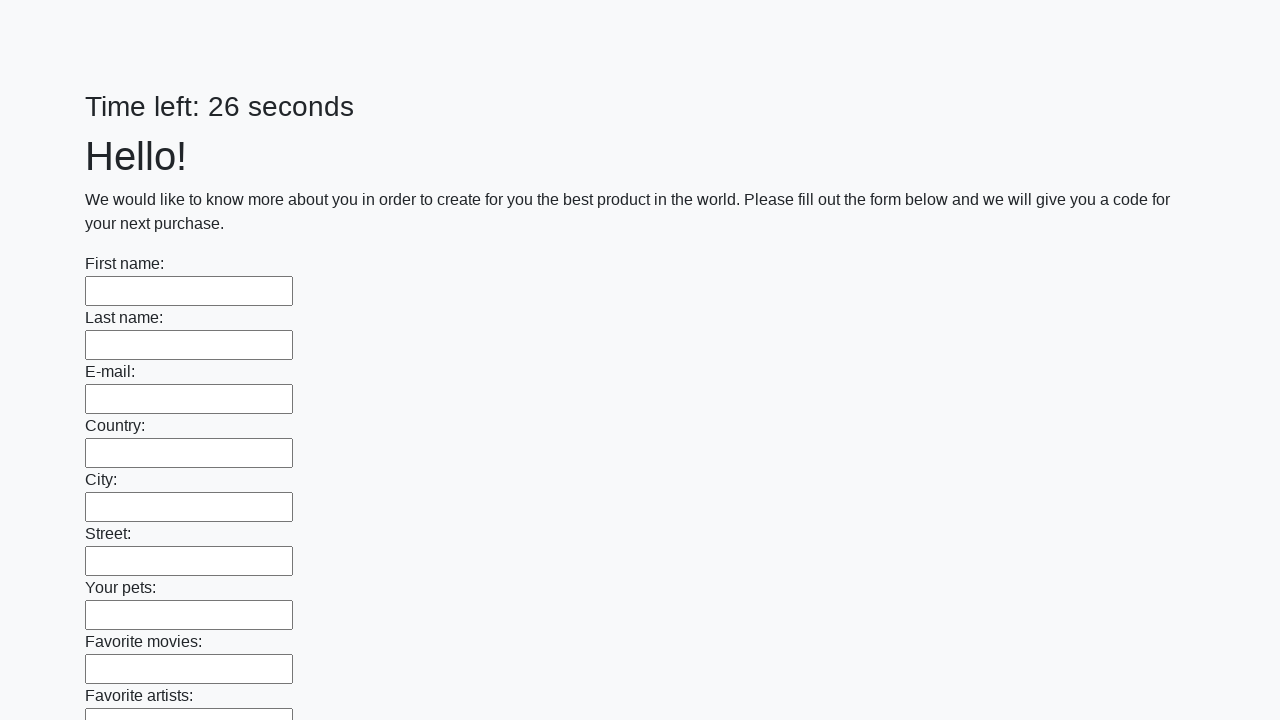

Located all 100 input fields on the form
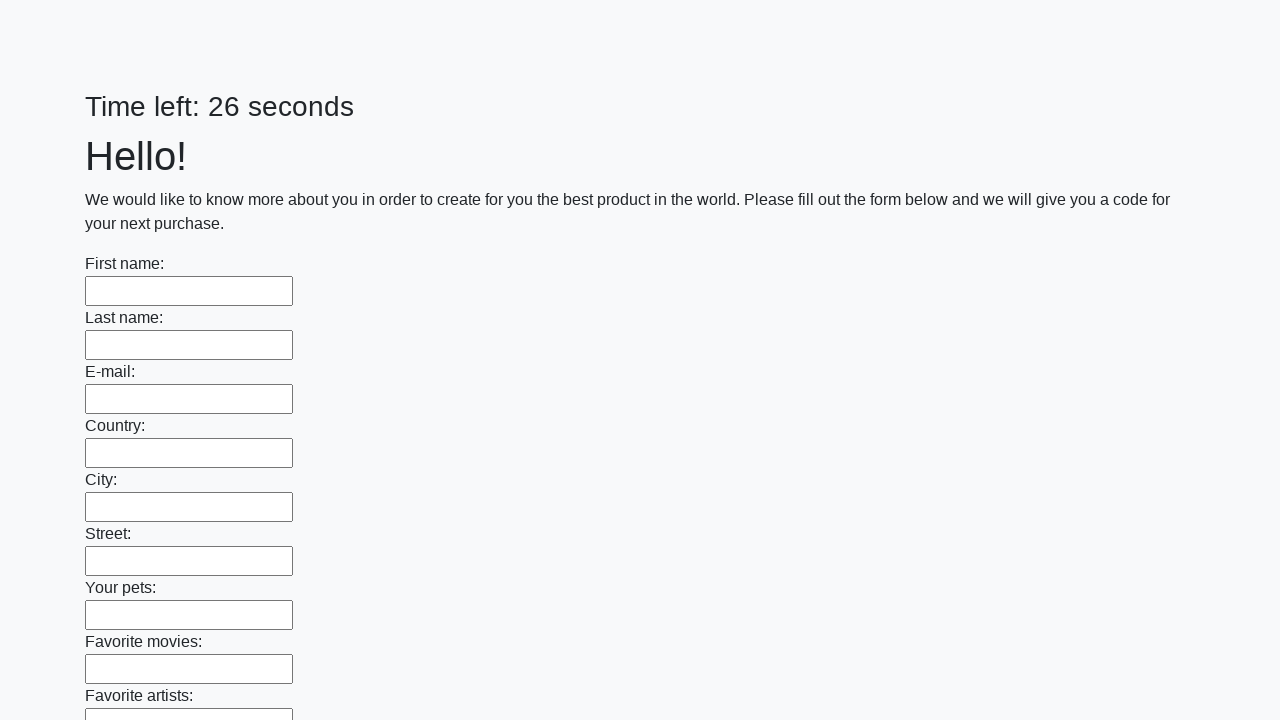

Filled an input field with 'Superman' on input >> nth=0
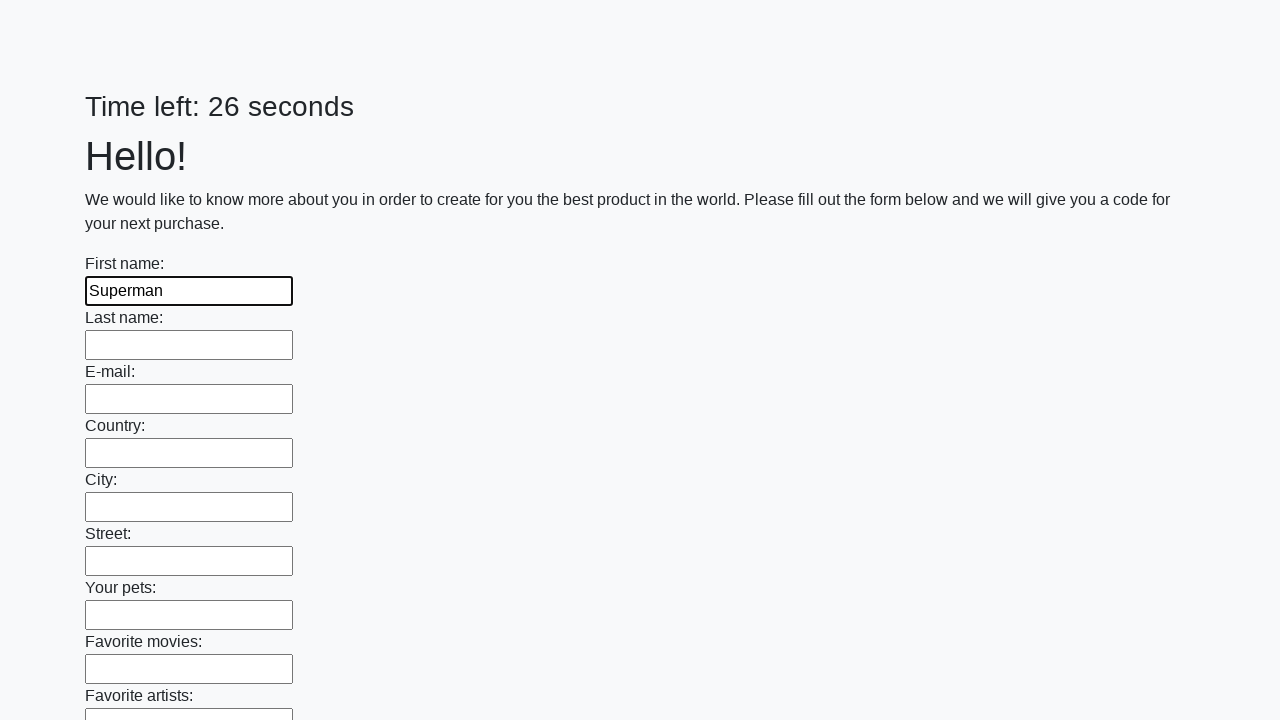

Filled an input field with 'Superman' on input >> nth=1
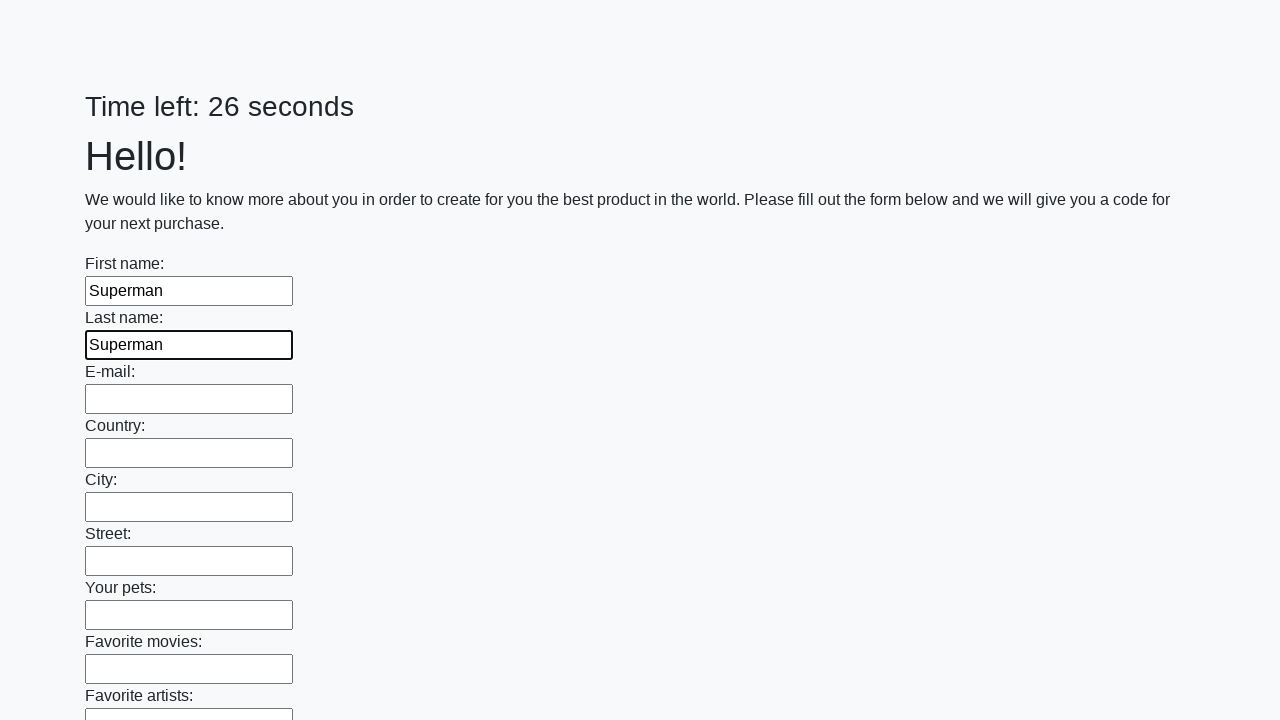

Filled an input field with 'Superman' on input >> nth=2
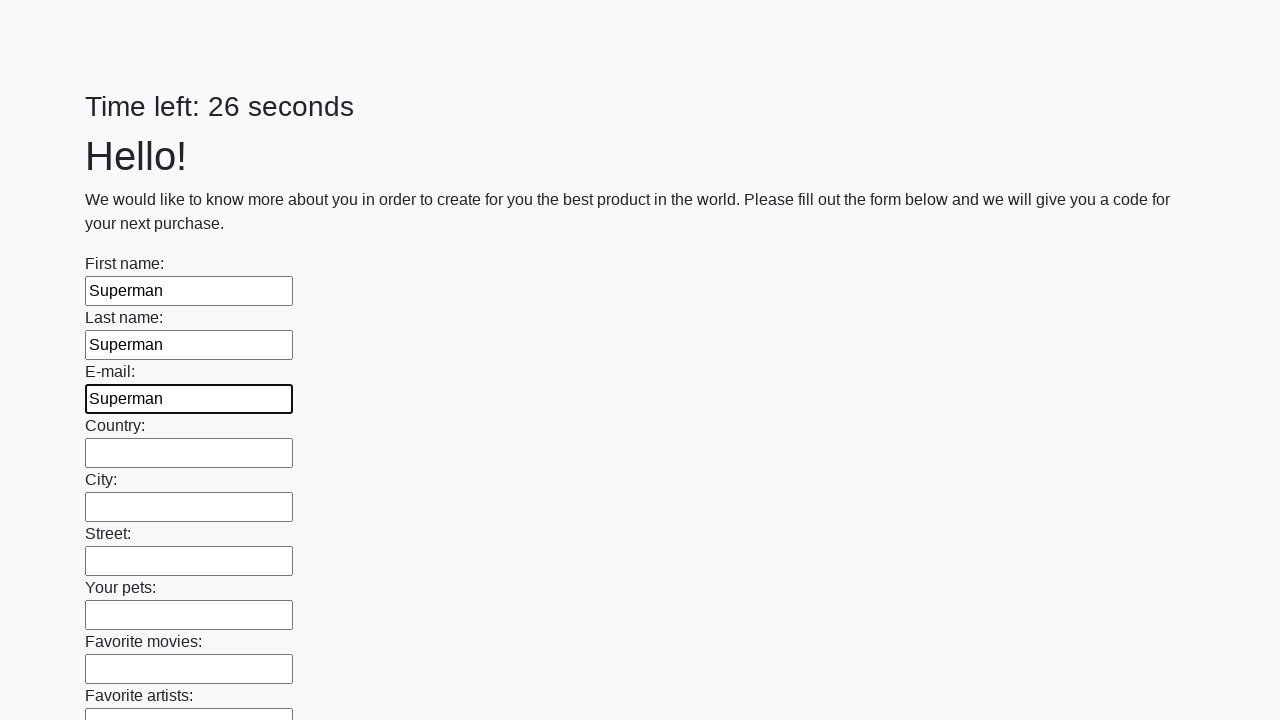

Filled an input field with 'Superman' on input >> nth=3
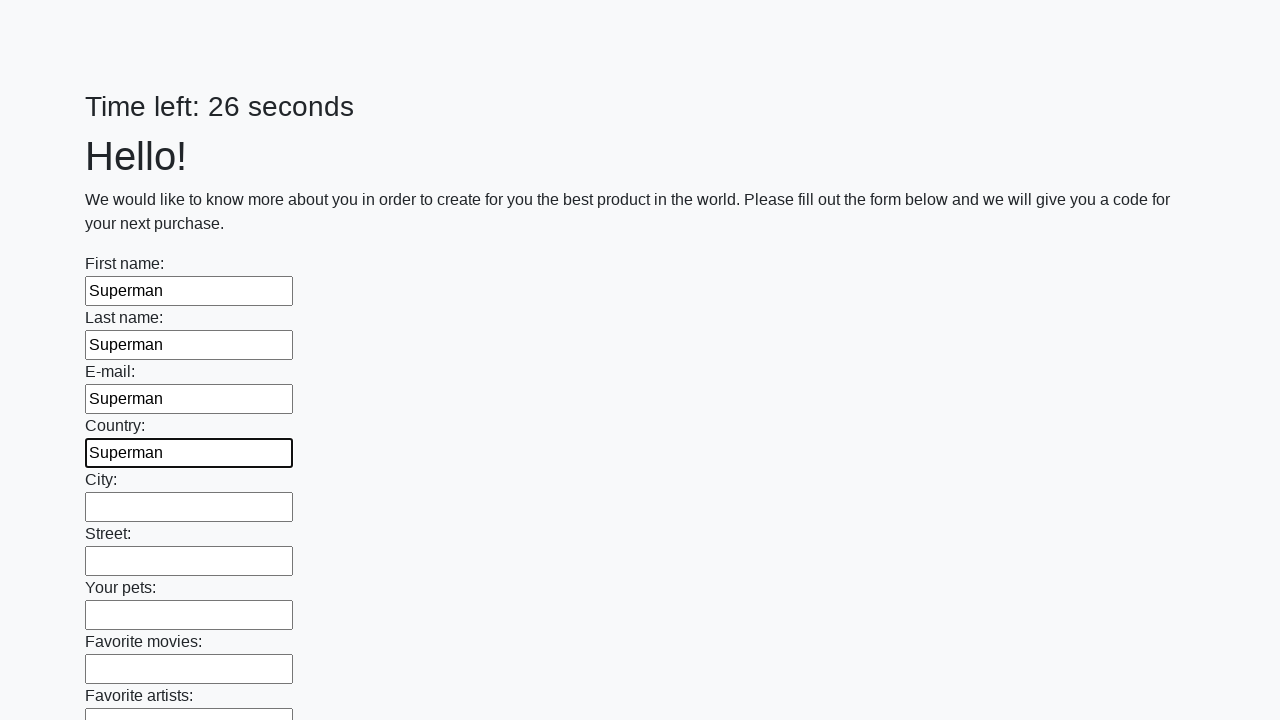

Filled an input field with 'Superman' on input >> nth=4
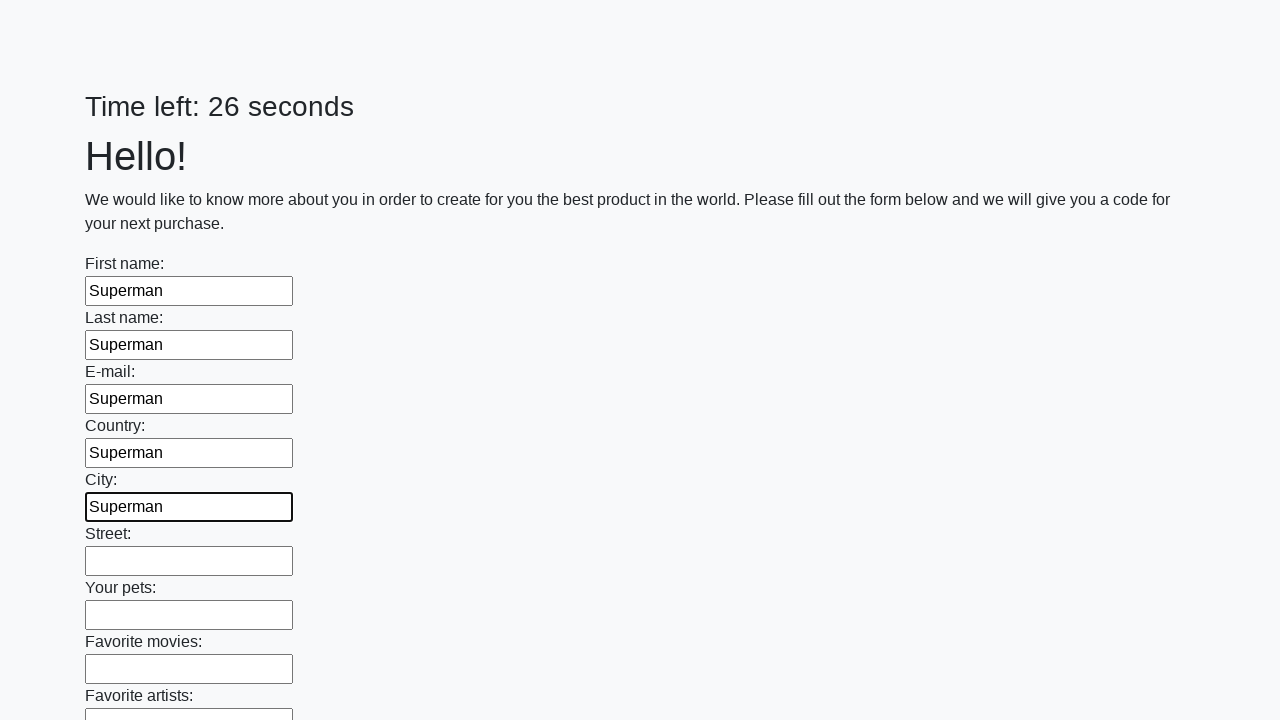

Filled an input field with 'Superman' on input >> nth=5
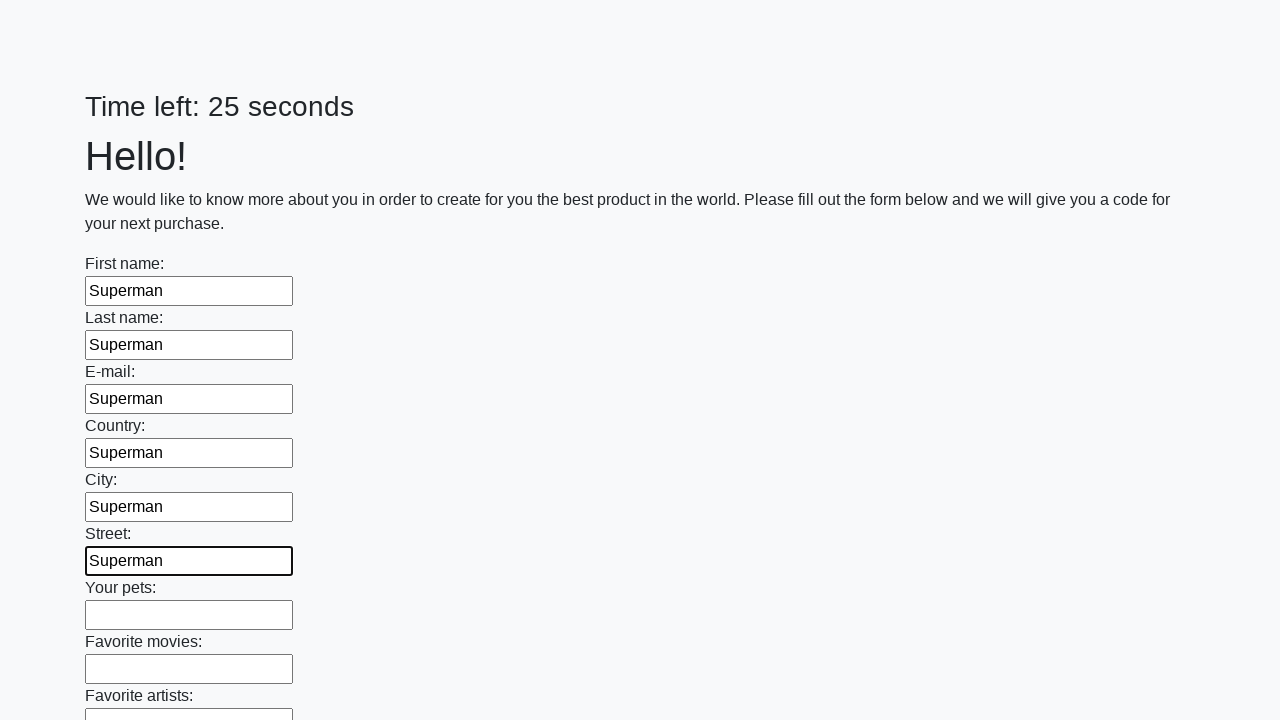

Filled an input field with 'Superman' on input >> nth=6
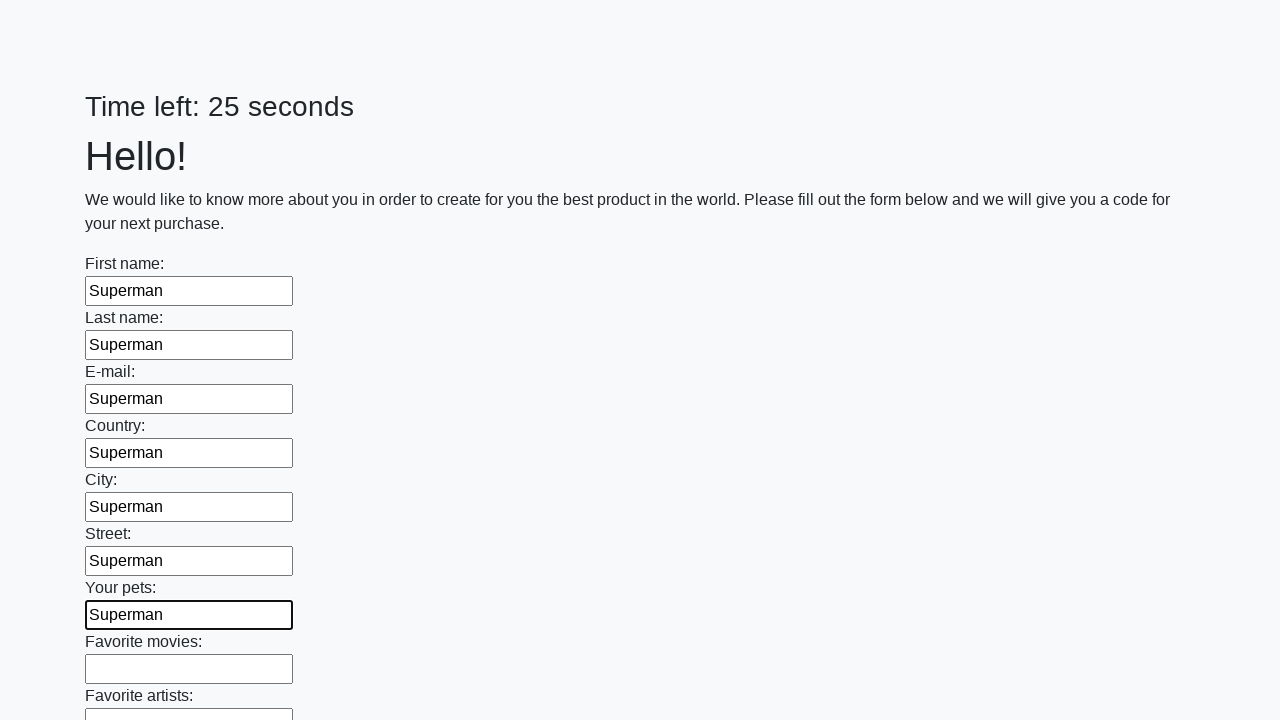

Filled an input field with 'Superman' on input >> nth=7
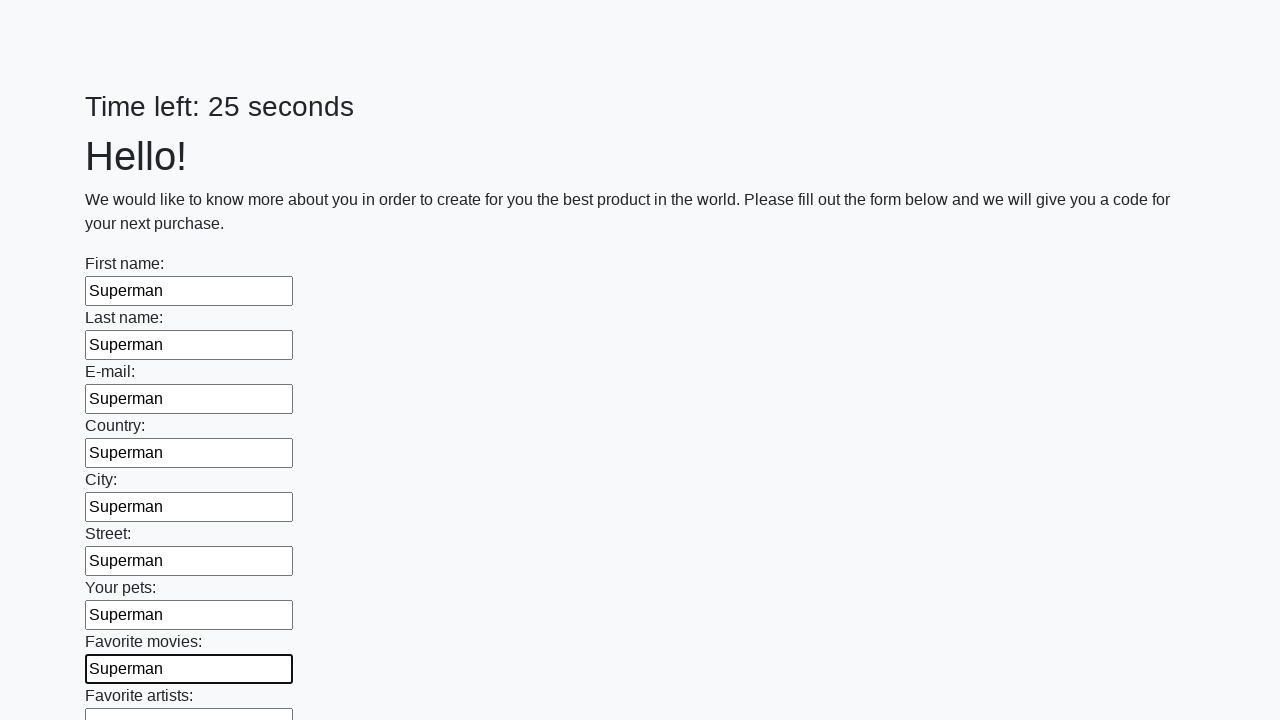

Filled an input field with 'Superman' on input >> nth=8
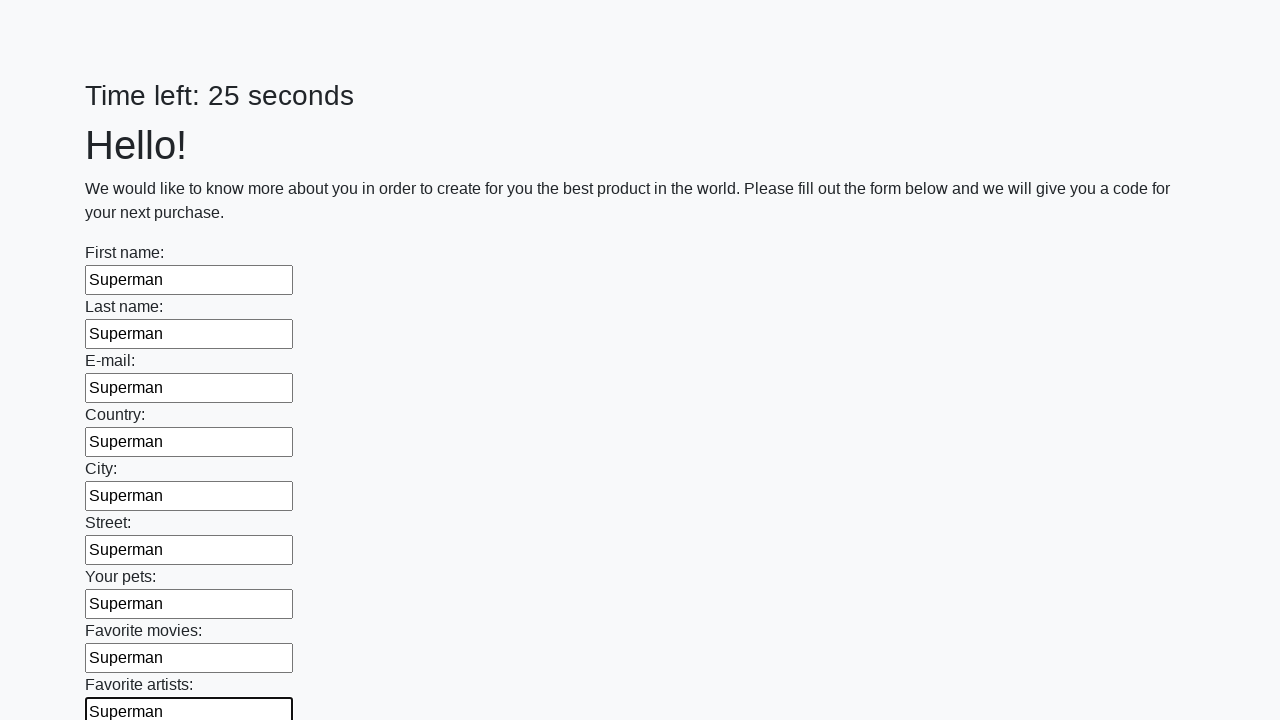

Filled an input field with 'Superman' on input >> nth=9
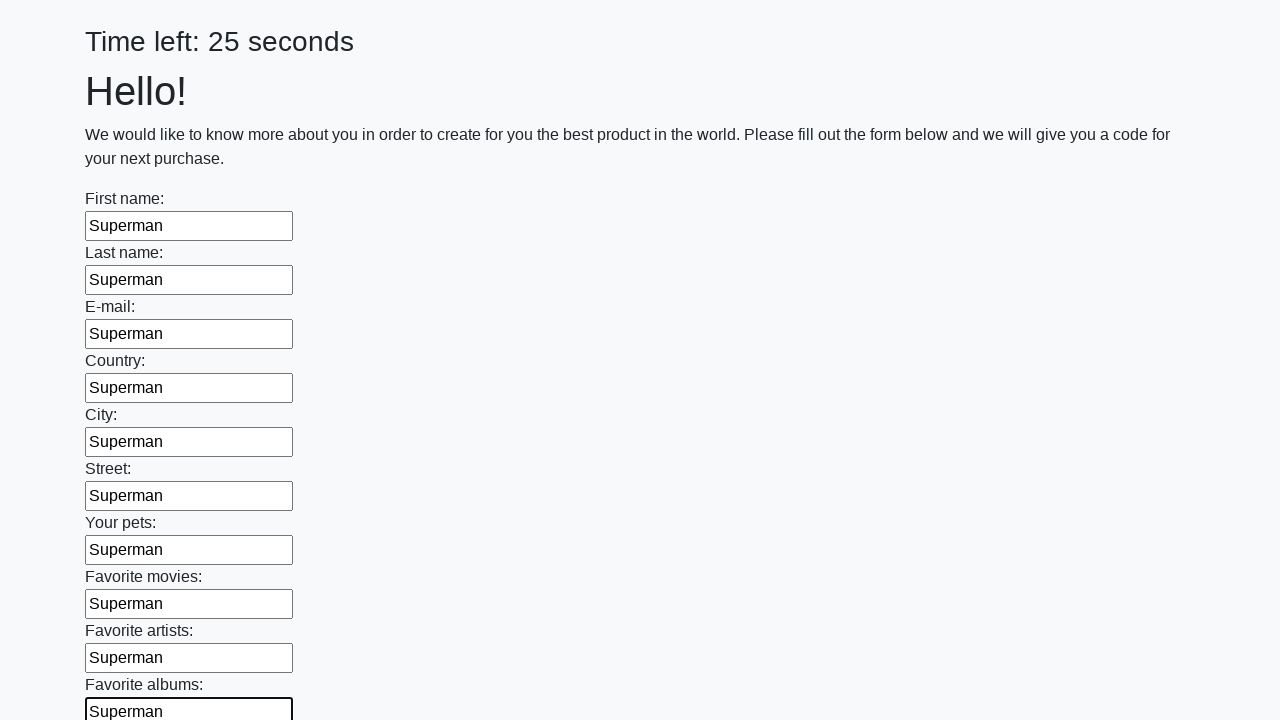

Filled an input field with 'Superman' on input >> nth=10
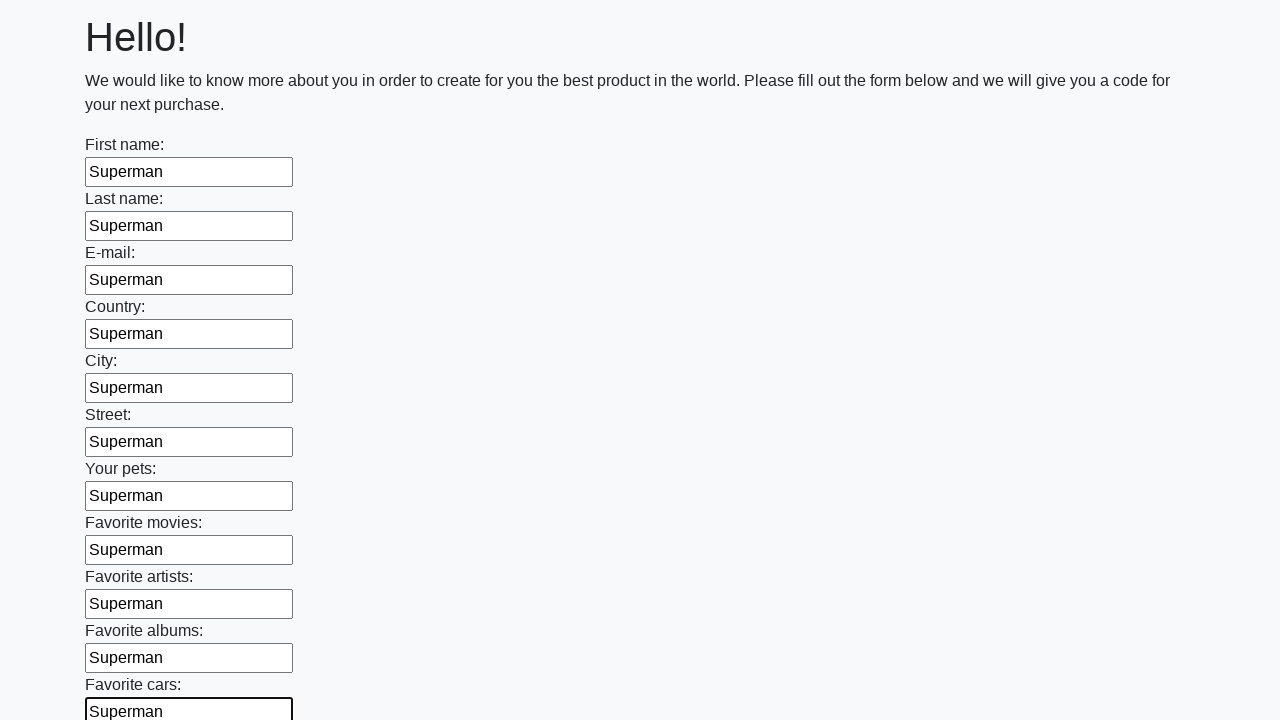

Filled an input field with 'Superman' on input >> nth=11
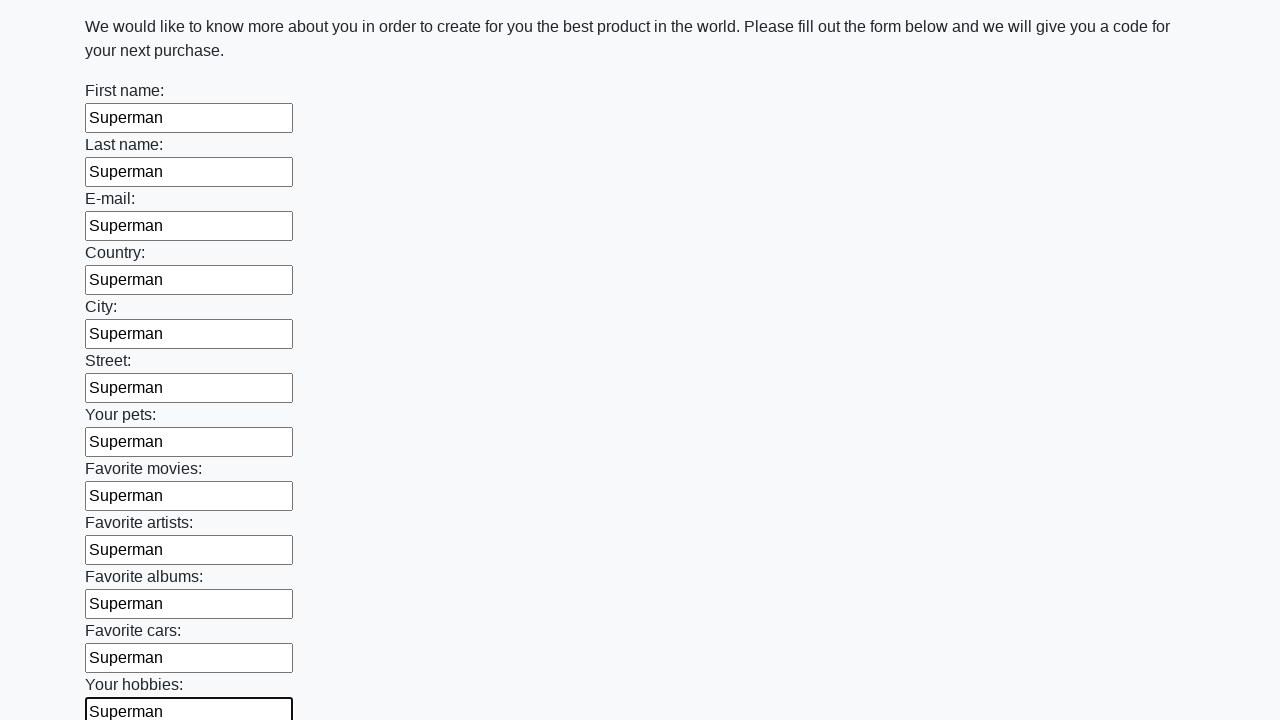

Filled an input field with 'Superman' on input >> nth=12
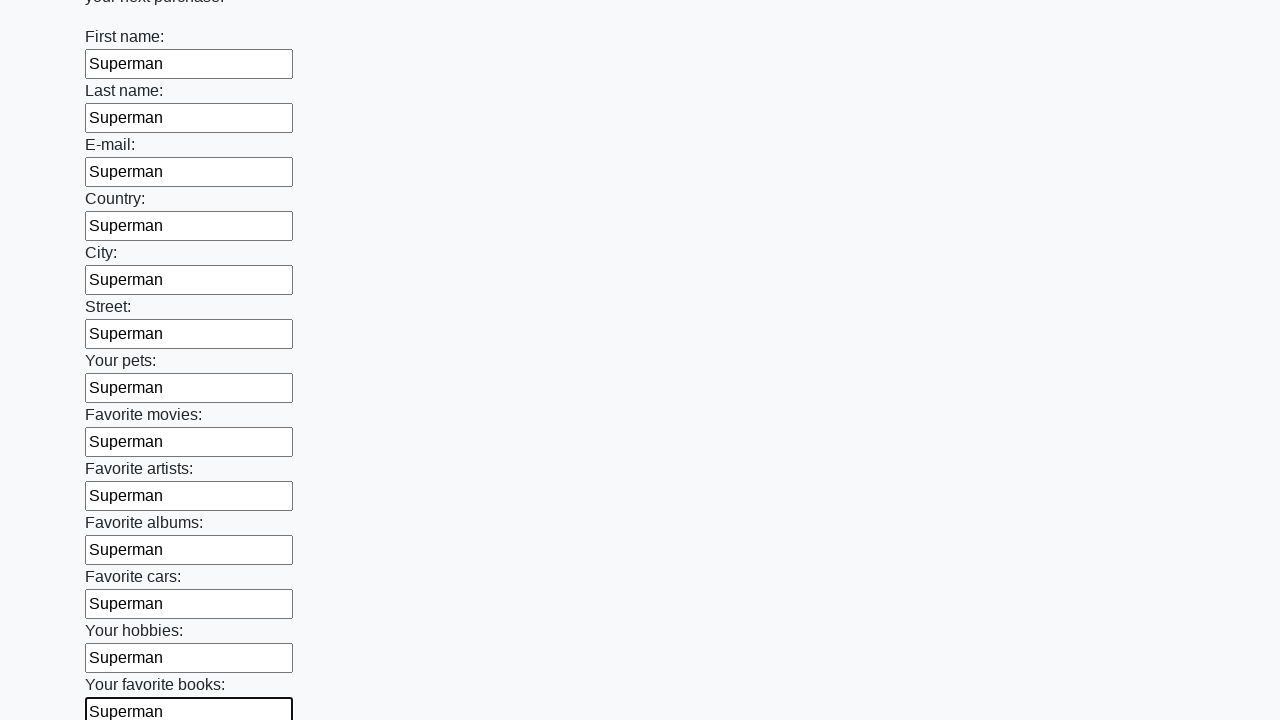

Filled an input field with 'Superman' on input >> nth=13
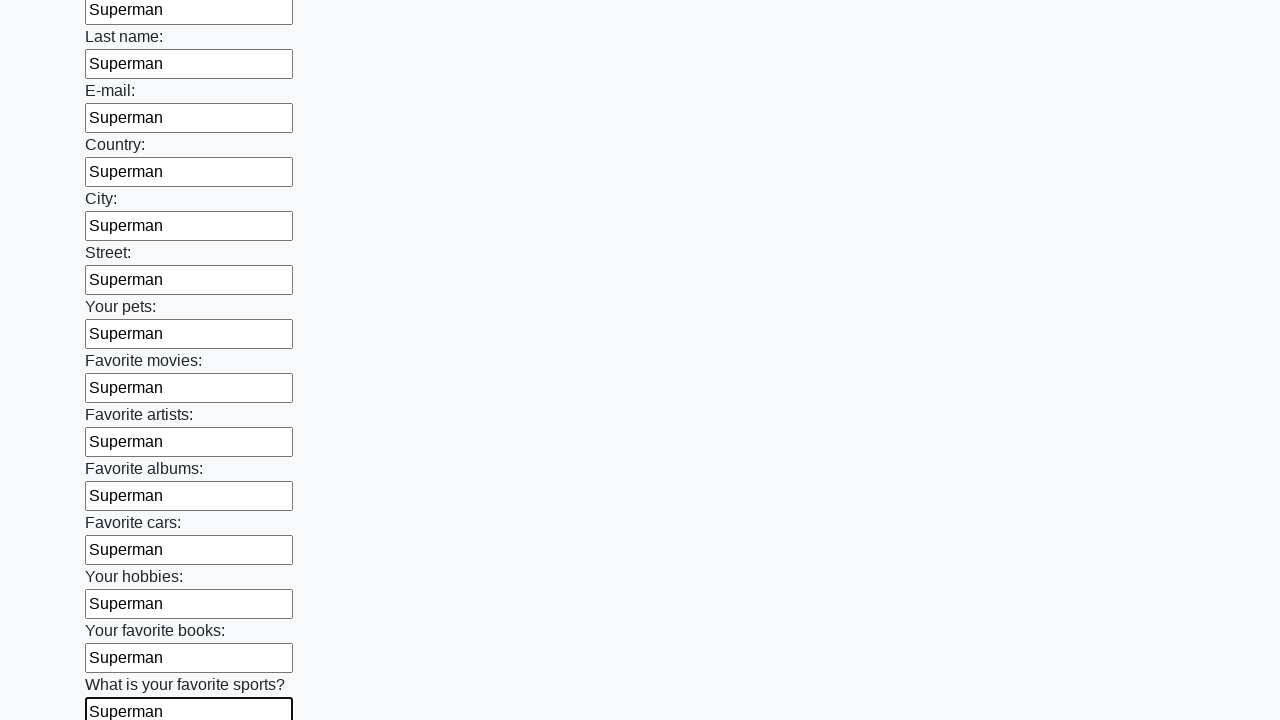

Filled an input field with 'Superman' on input >> nth=14
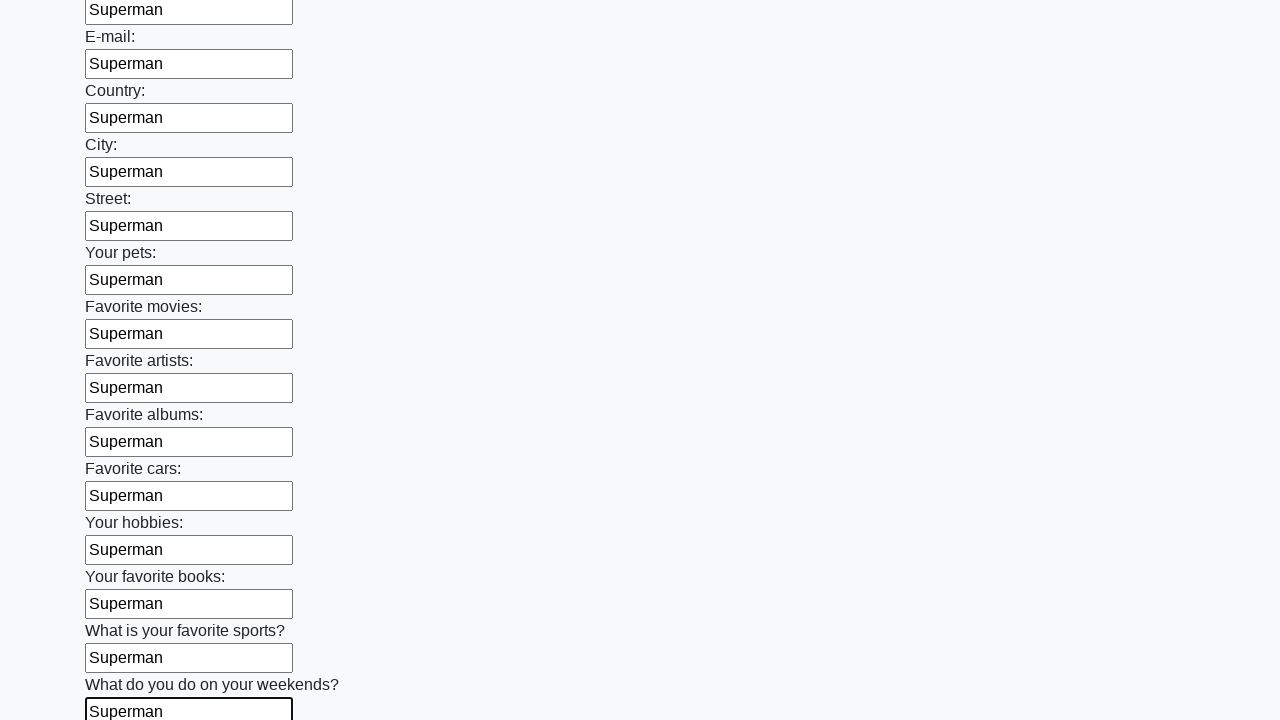

Filled an input field with 'Superman' on input >> nth=15
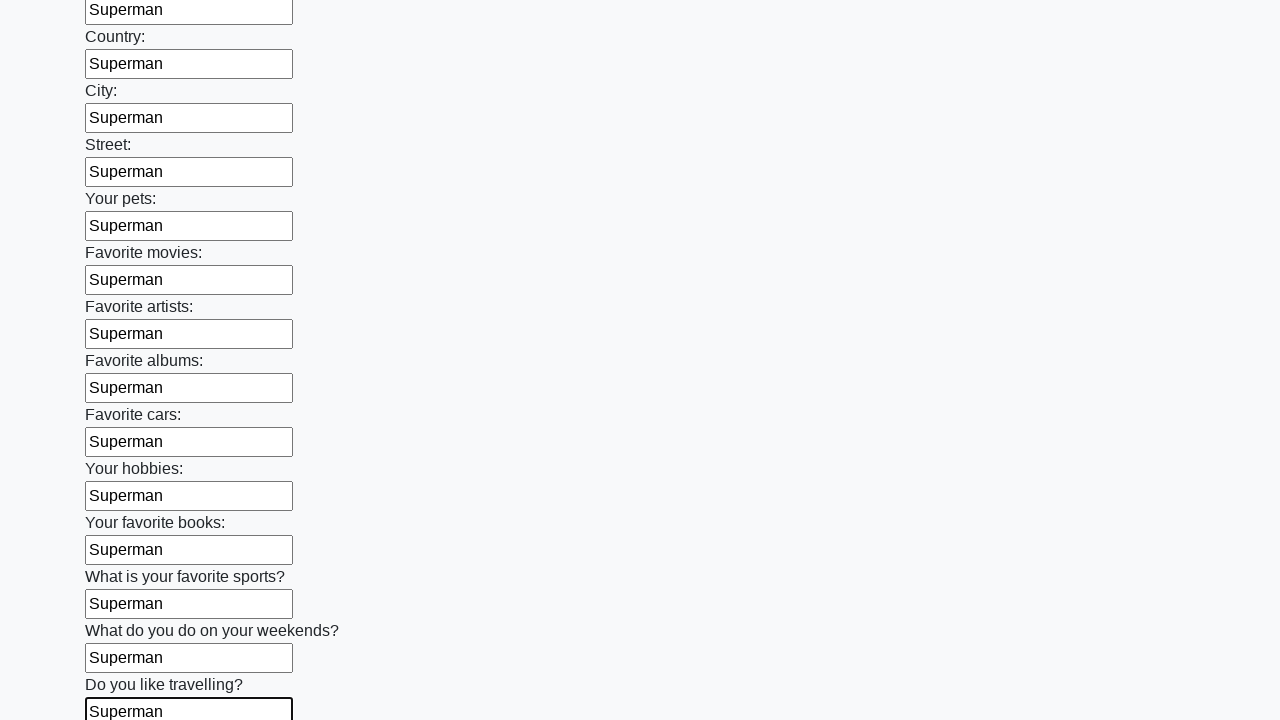

Filled an input field with 'Superman' on input >> nth=16
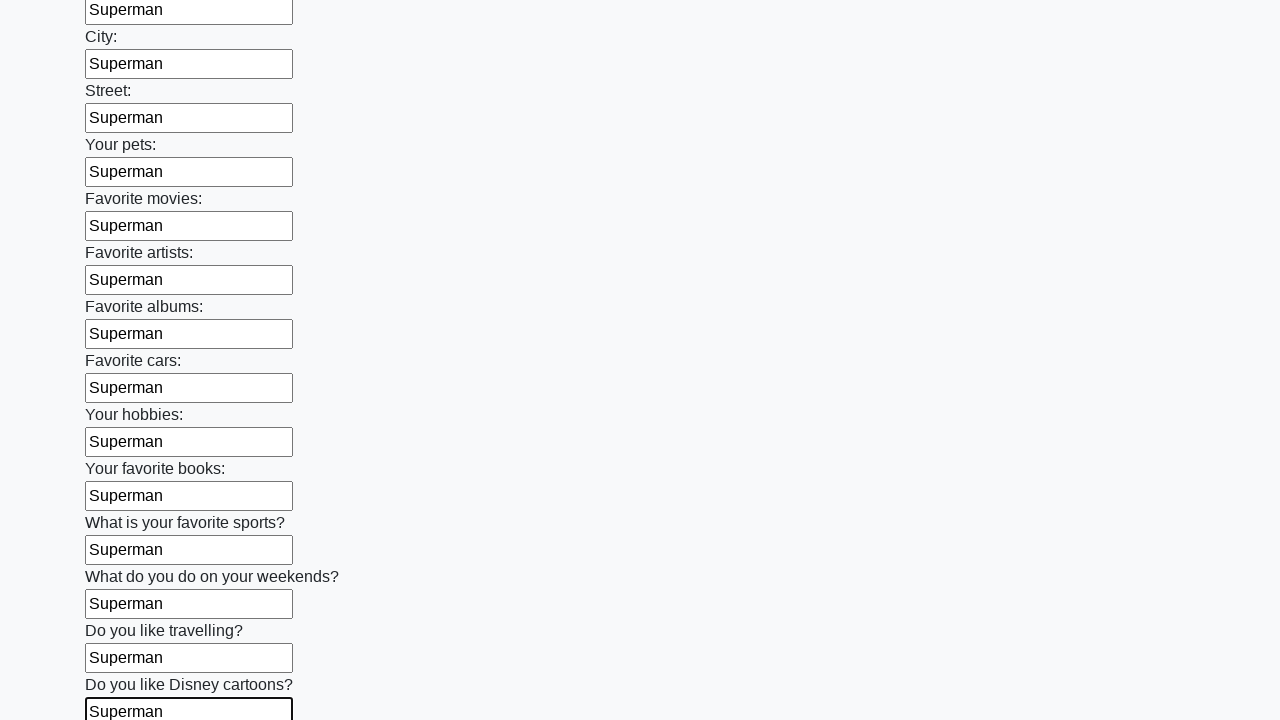

Filled an input field with 'Superman' on input >> nth=17
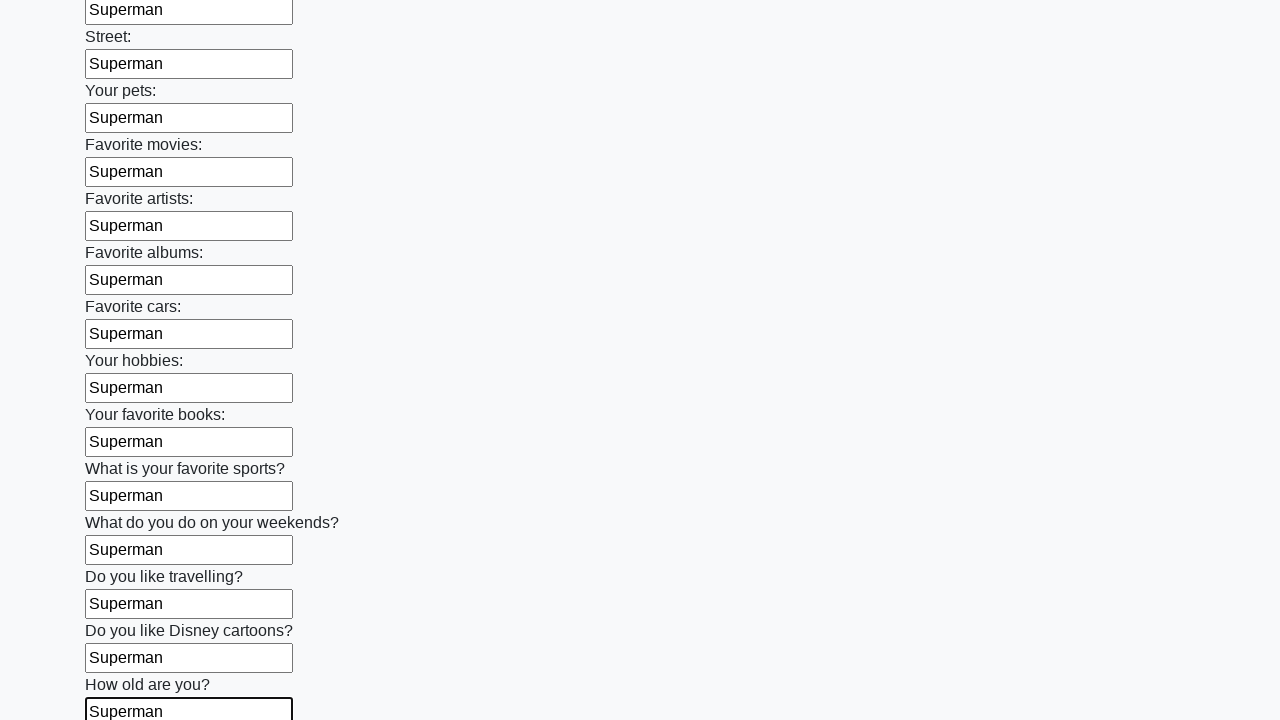

Filled an input field with 'Superman' on input >> nth=18
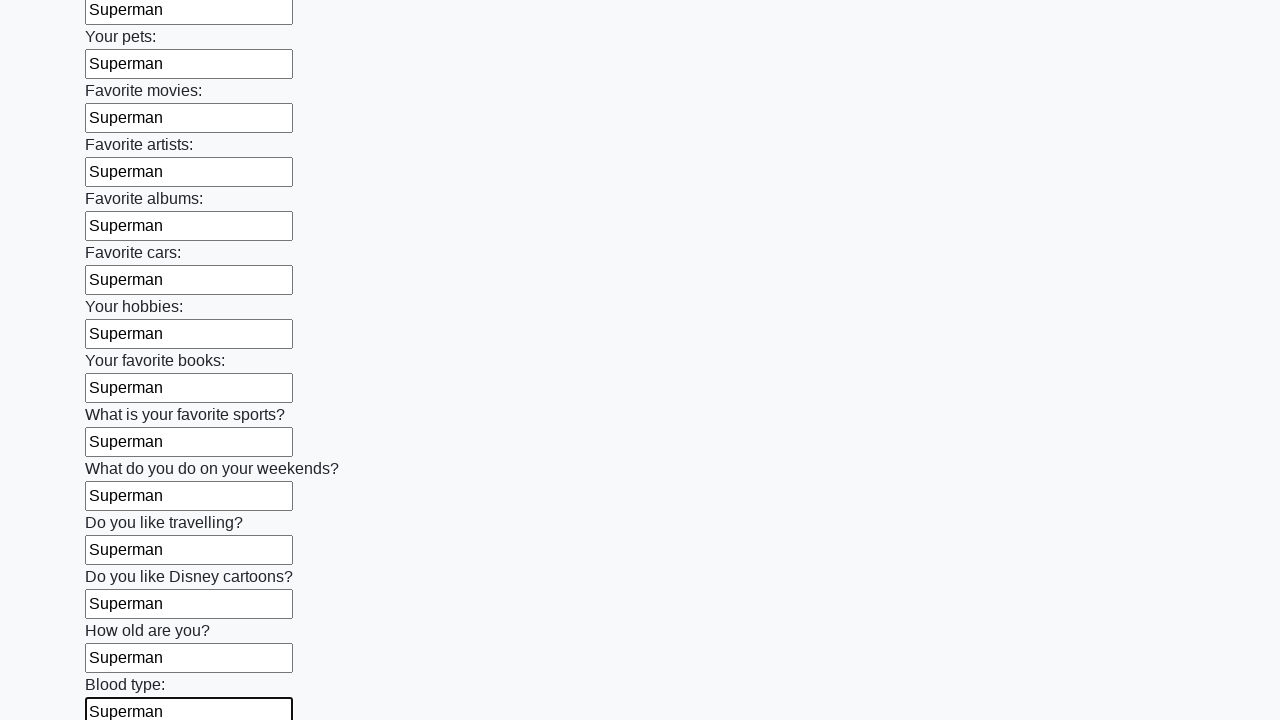

Filled an input field with 'Superman' on input >> nth=19
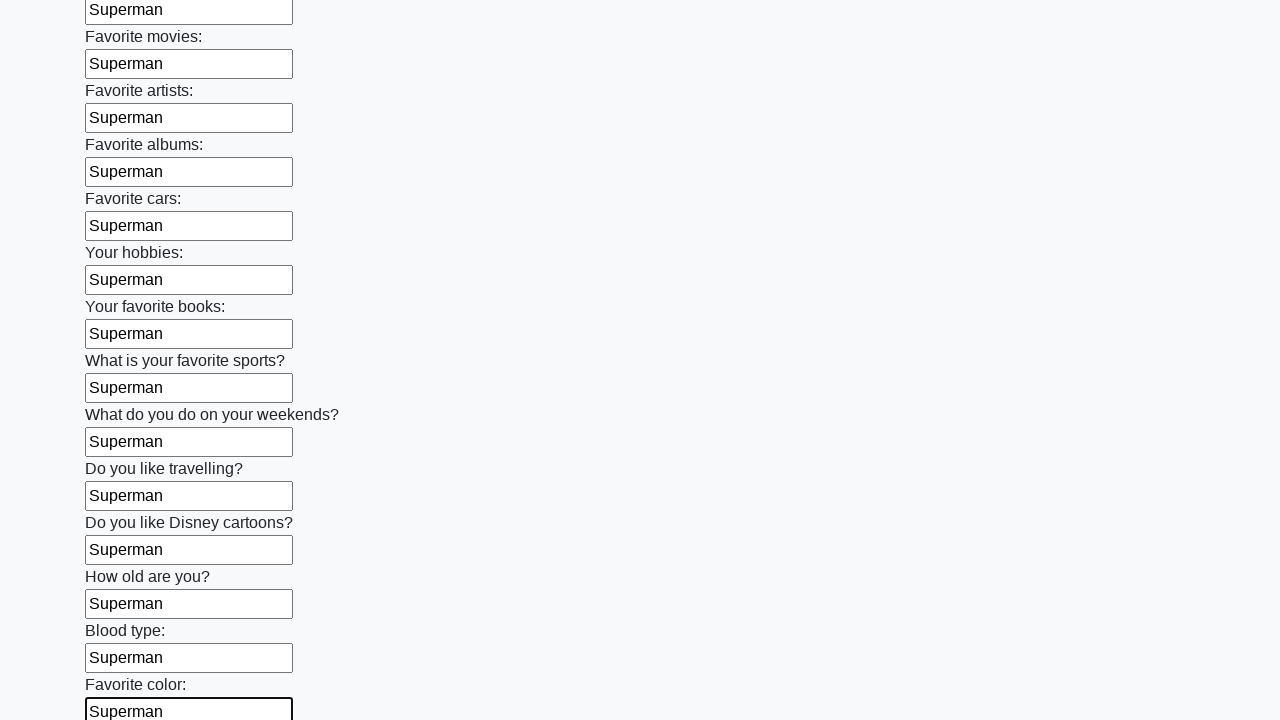

Filled an input field with 'Superman' on input >> nth=20
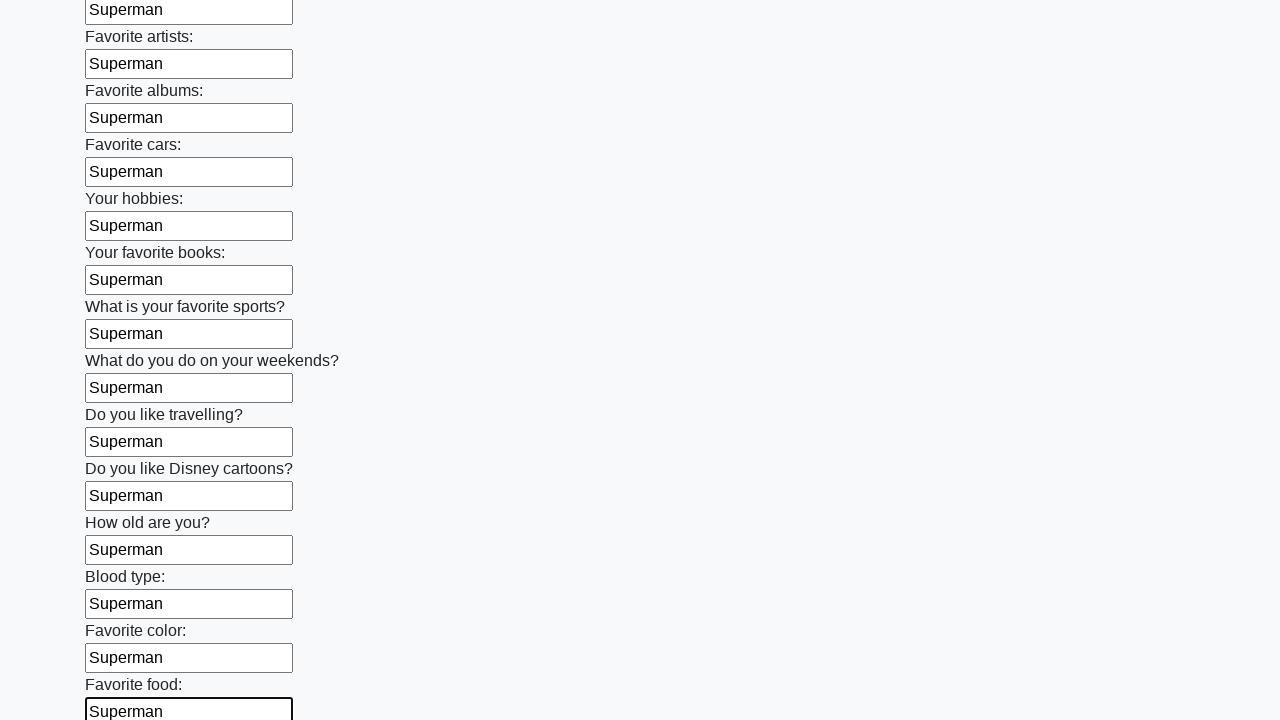

Filled an input field with 'Superman' on input >> nth=21
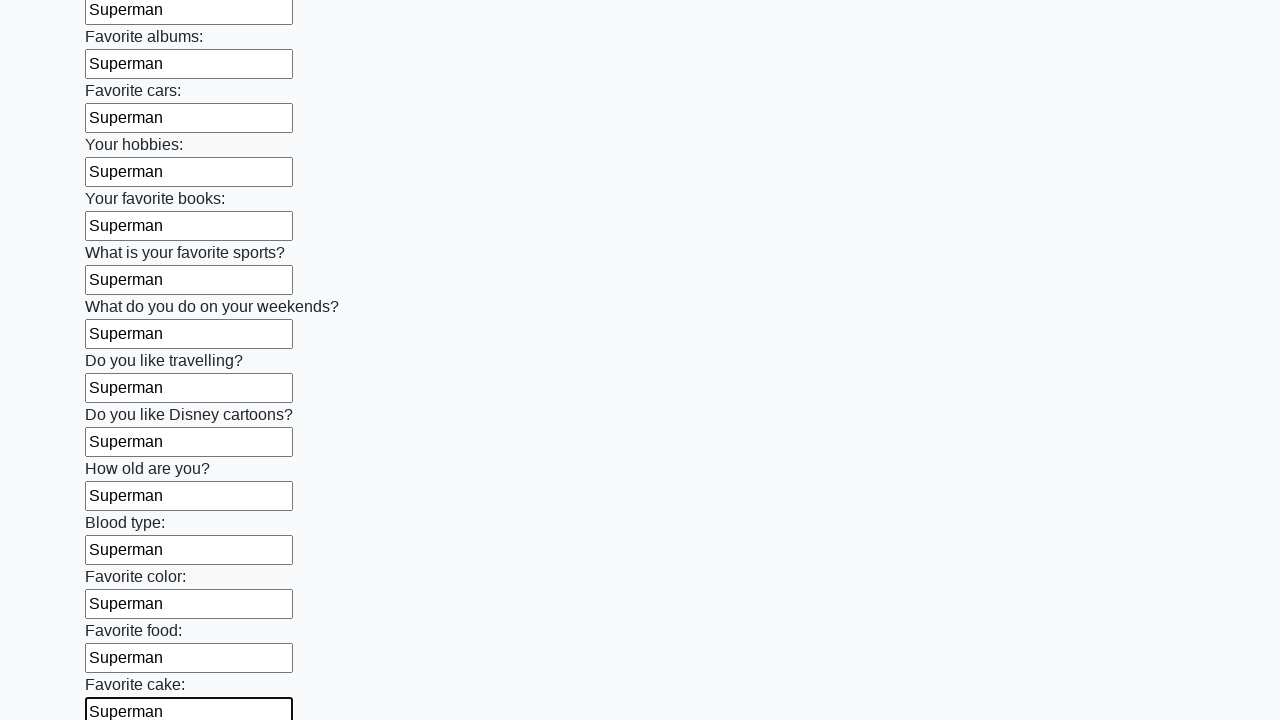

Filled an input field with 'Superman' on input >> nth=22
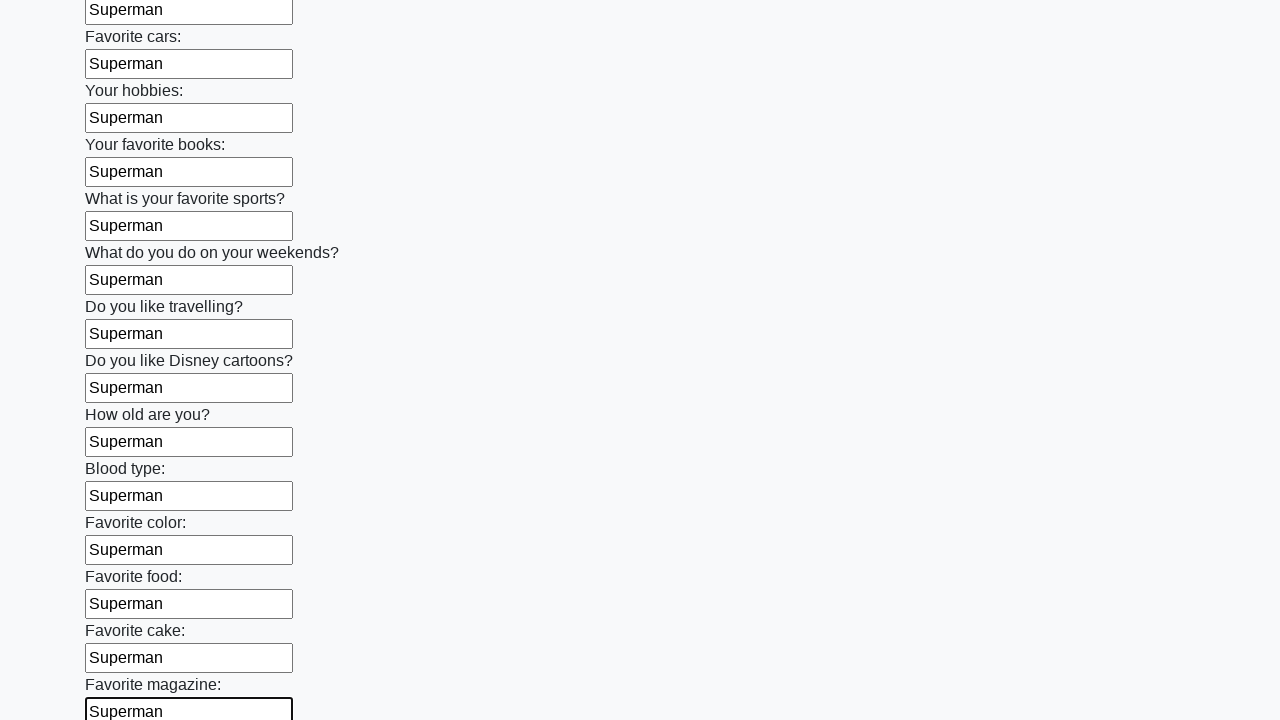

Filled an input field with 'Superman' on input >> nth=23
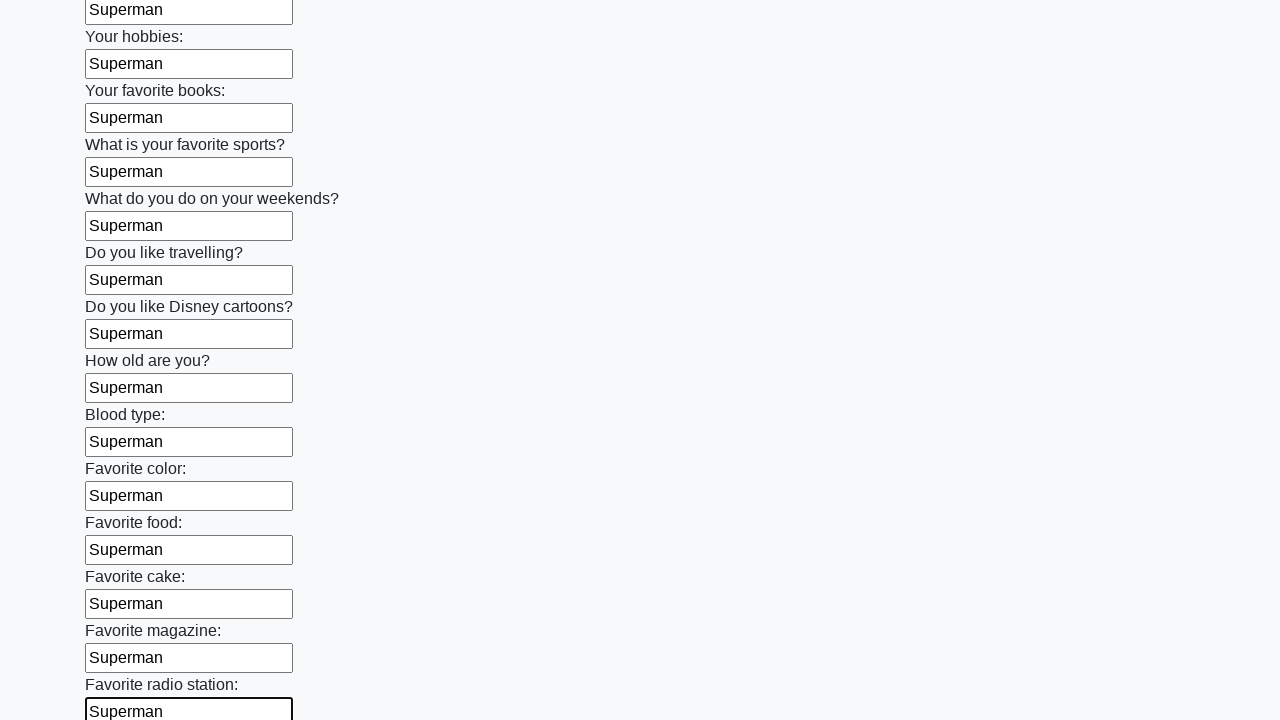

Filled an input field with 'Superman' on input >> nth=24
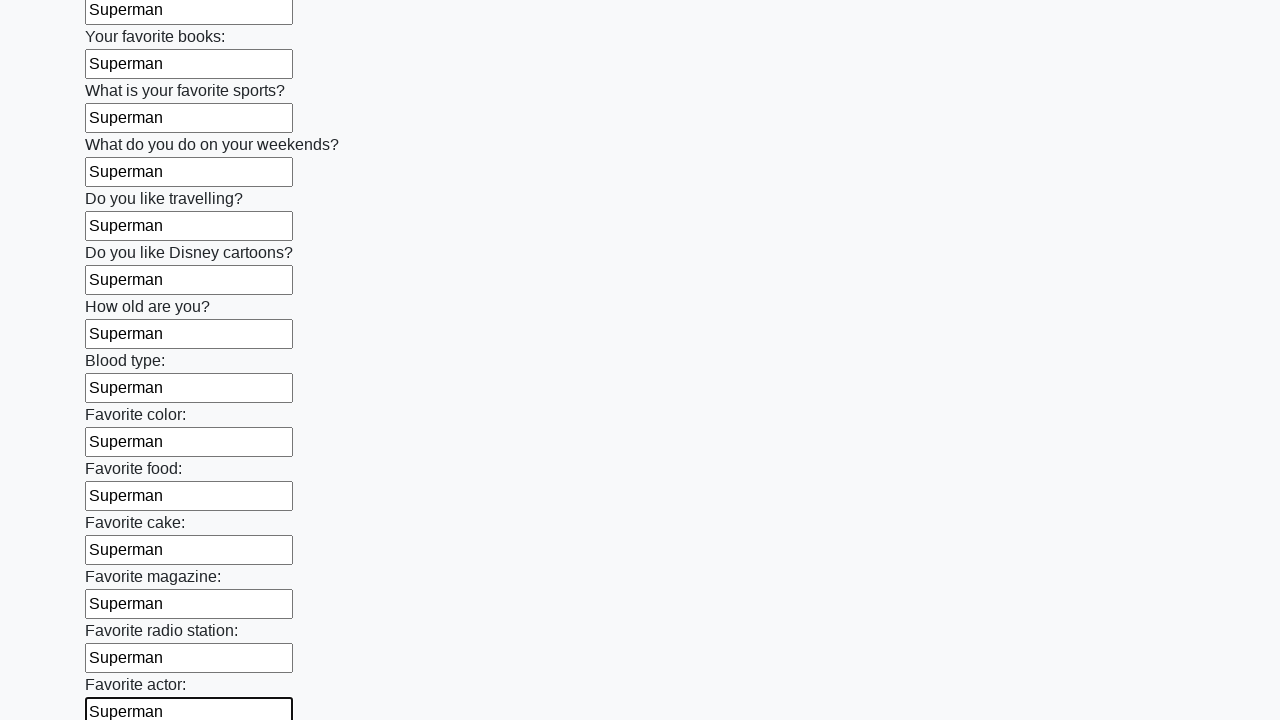

Filled an input field with 'Superman' on input >> nth=25
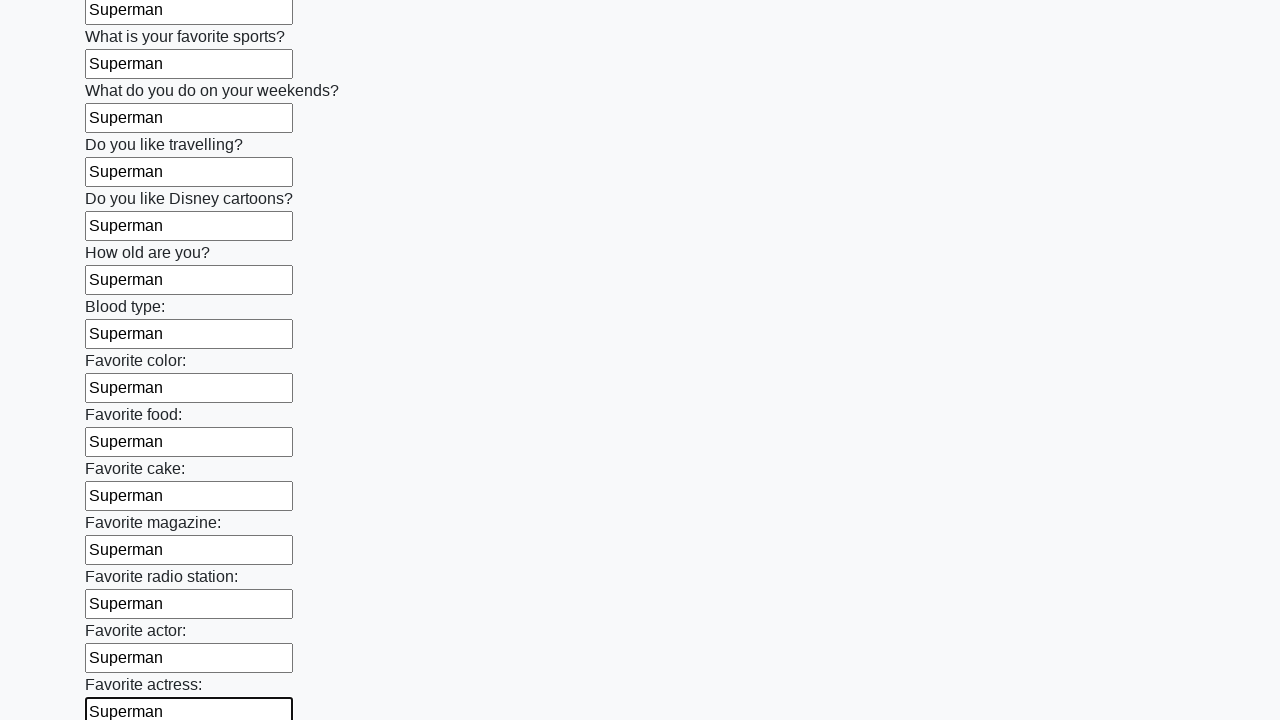

Filled an input field with 'Superman' on input >> nth=26
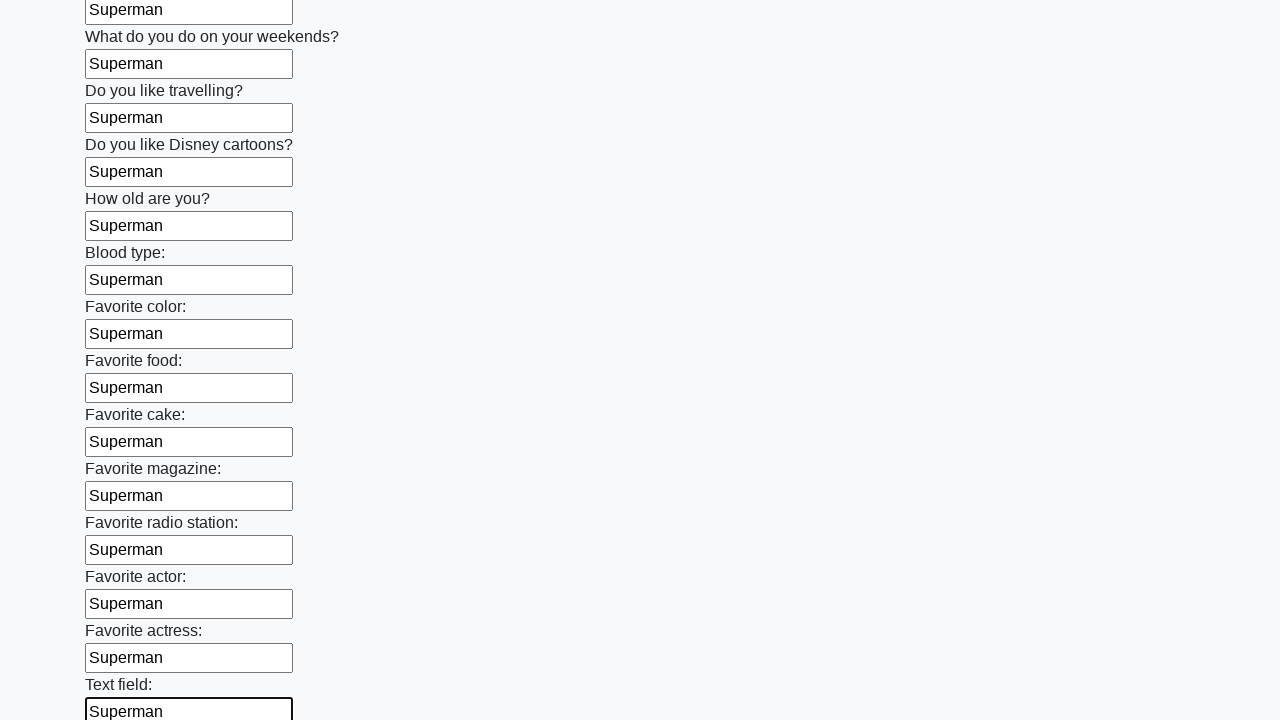

Filled an input field with 'Superman' on input >> nth=27
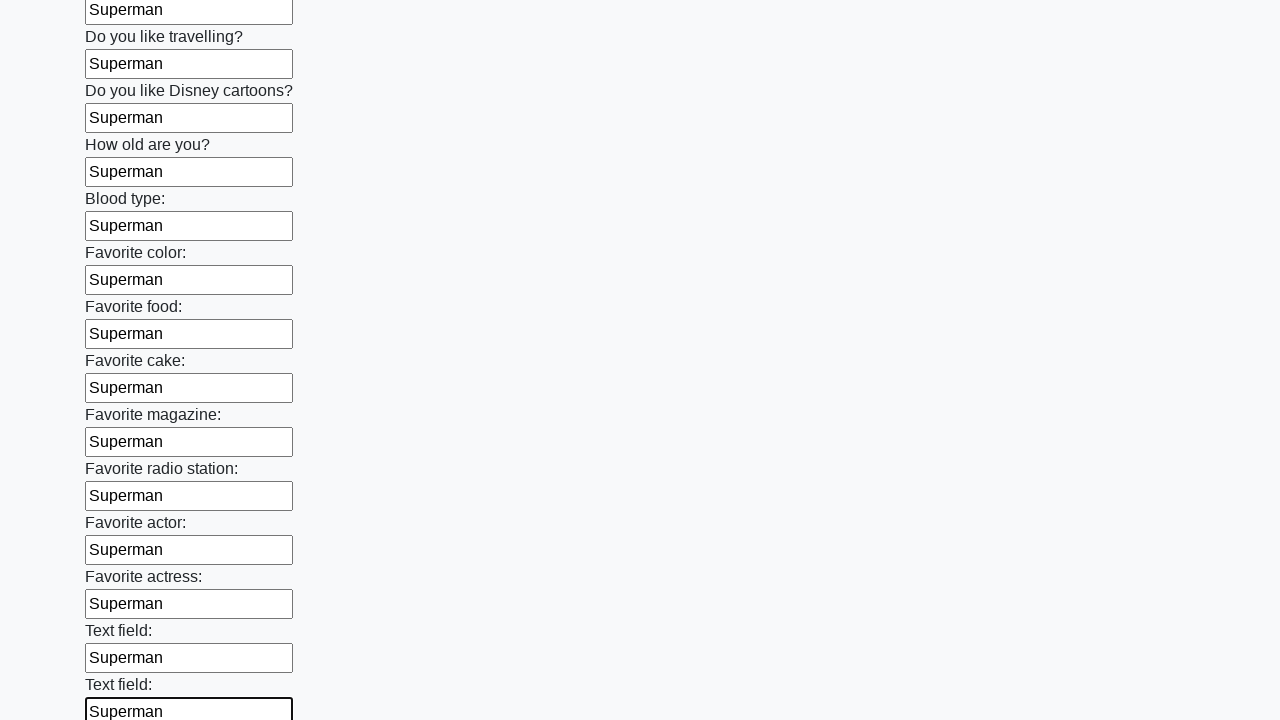

Filled an input field with 'Superman' on input >> nth=28
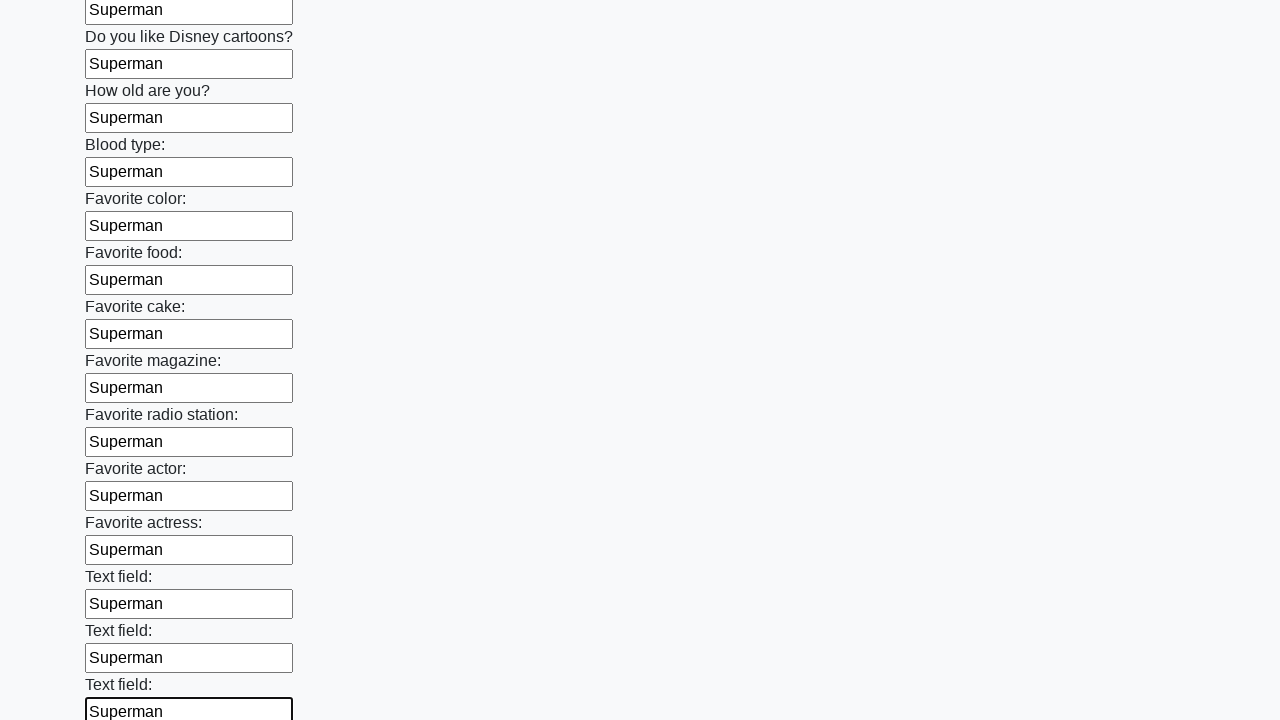

Filled an input field with 'Superman' on input >> nth=29
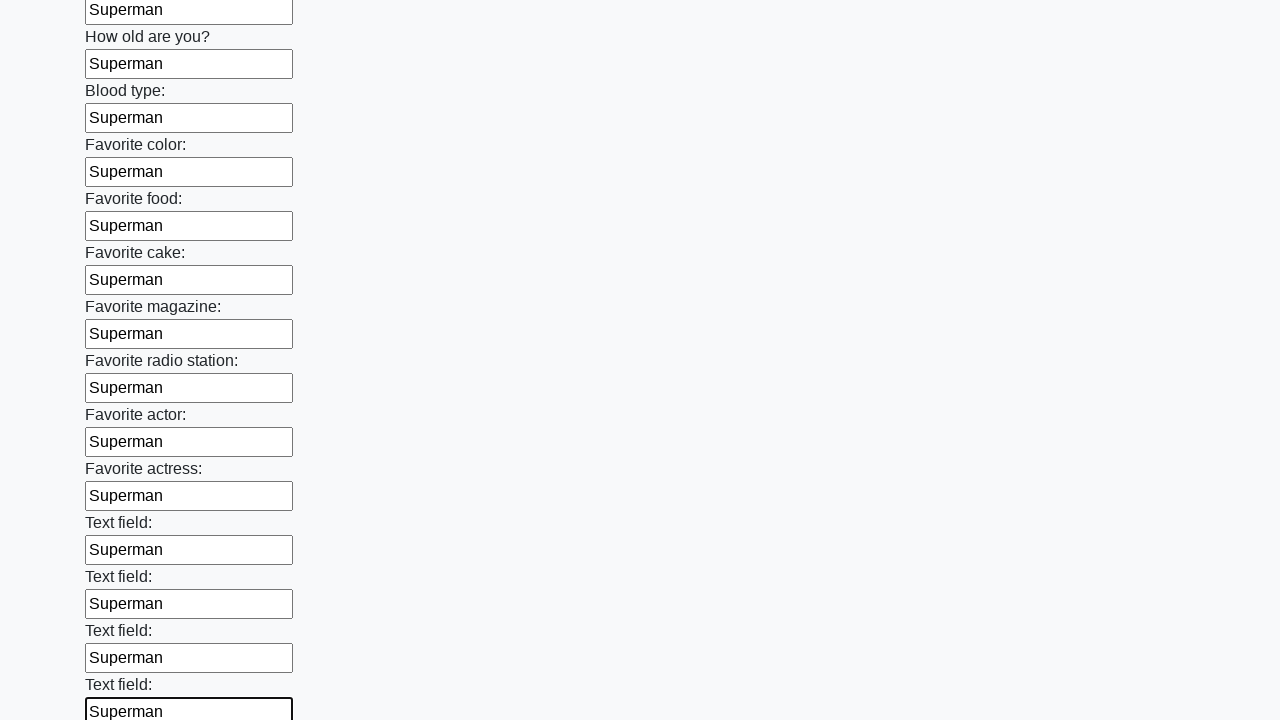

Filled an input field with 'Superman' on input >> nth=30
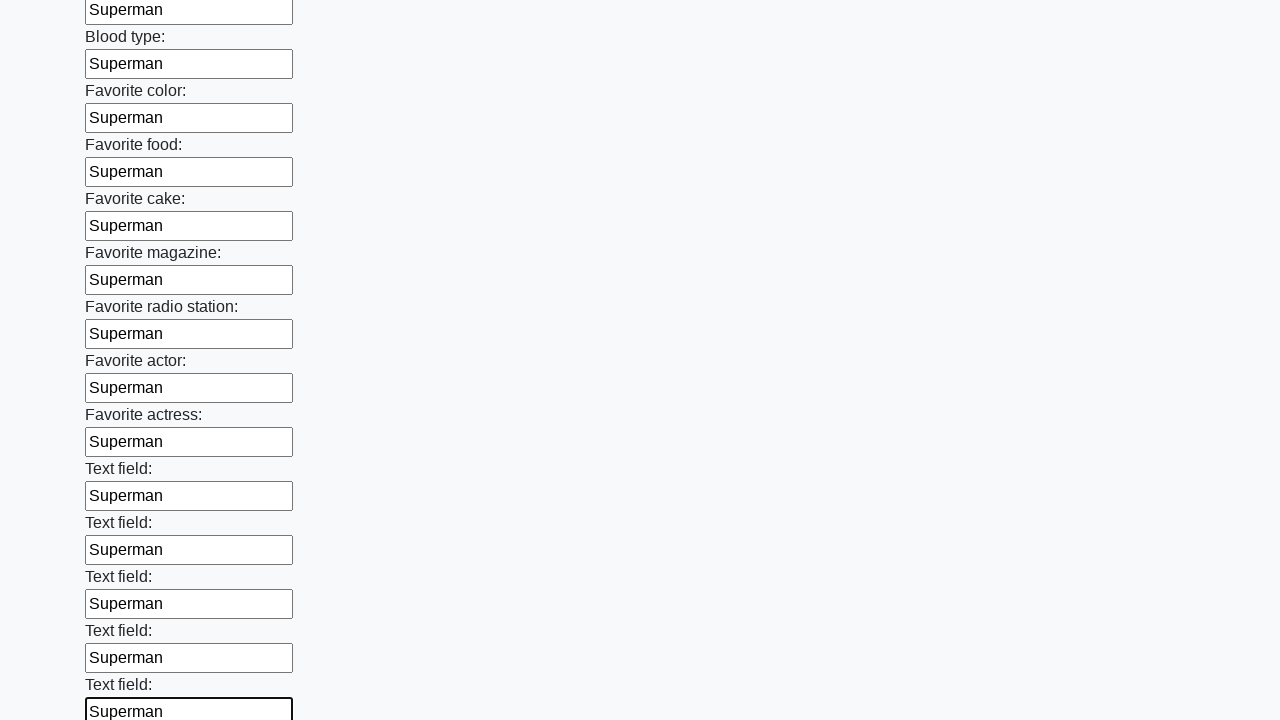

Filled an input field with 'Superman' on input >> nth=31
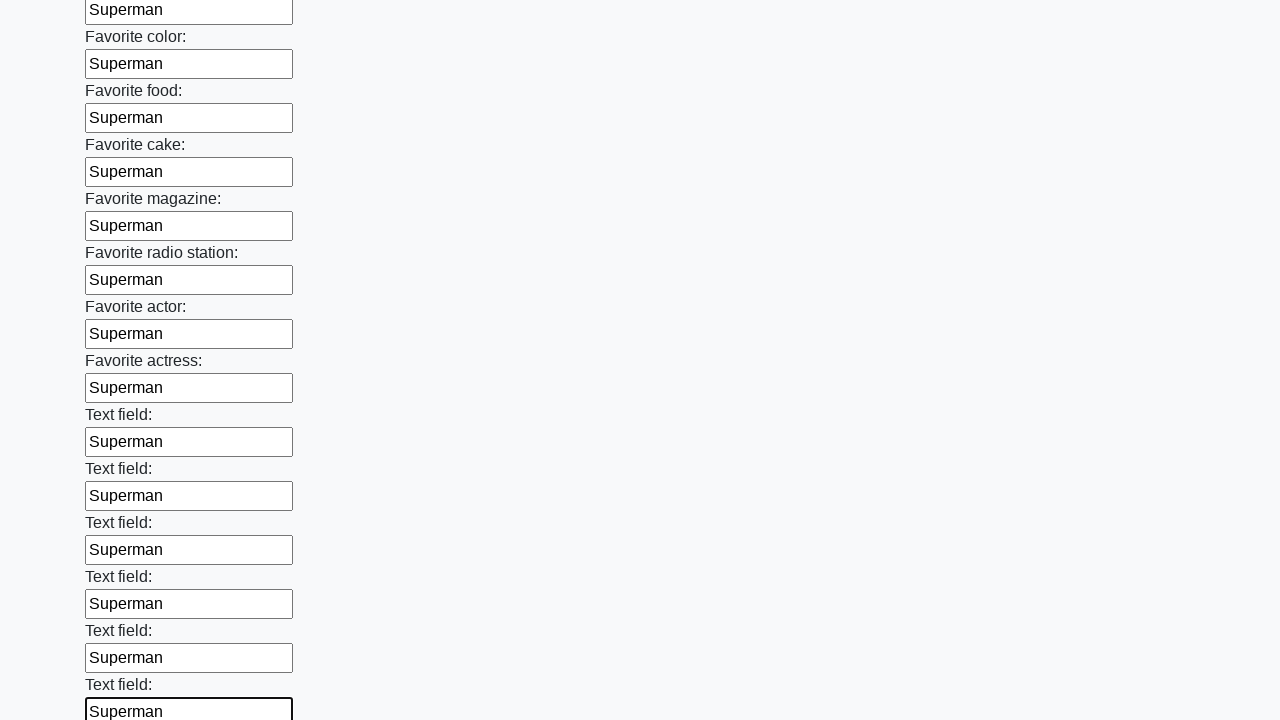

Filled an input field with 'Superman' on input >> nth=32
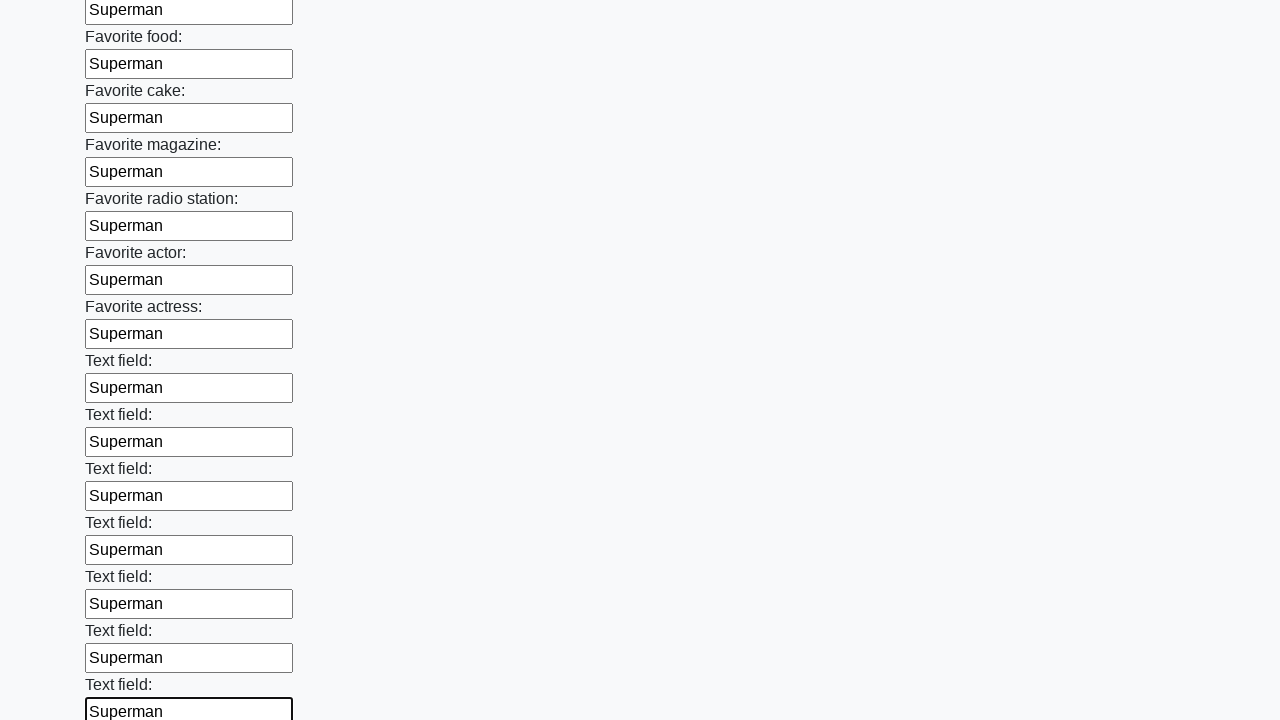

Filled an input field with 'Superman' on input >> nth=33
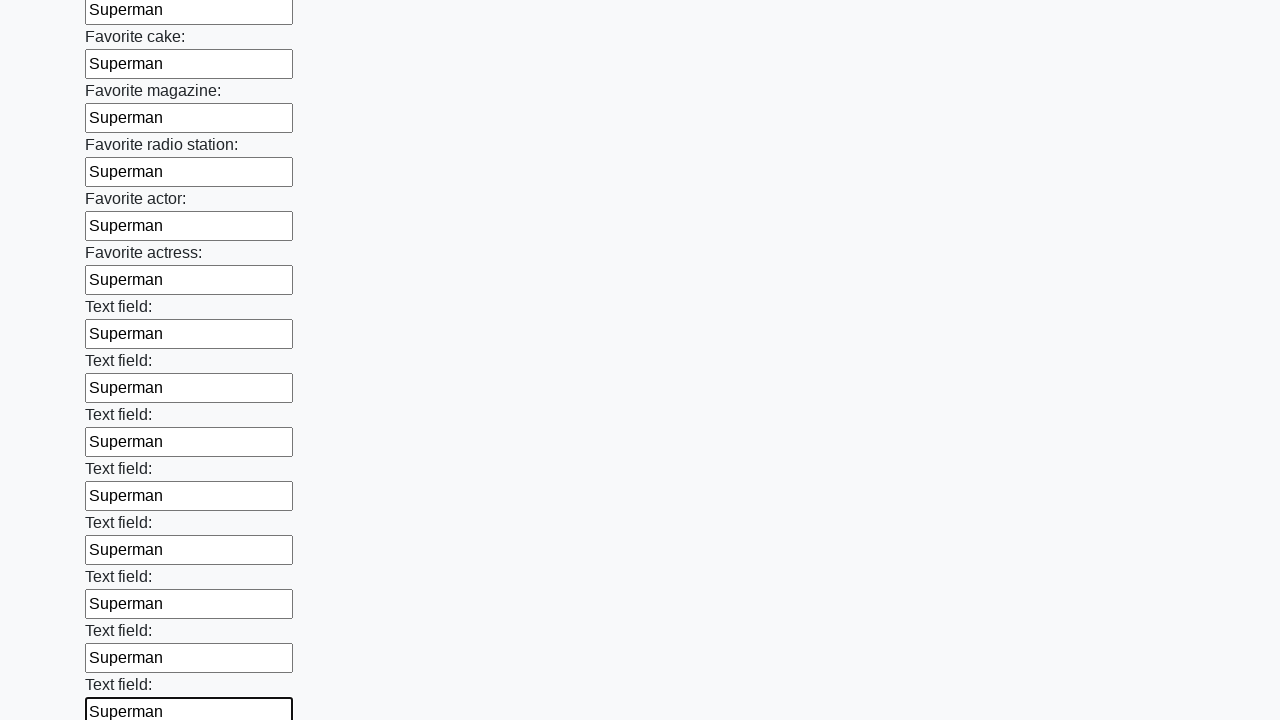

Filled an input field with 'Superman' on input >> nth=34
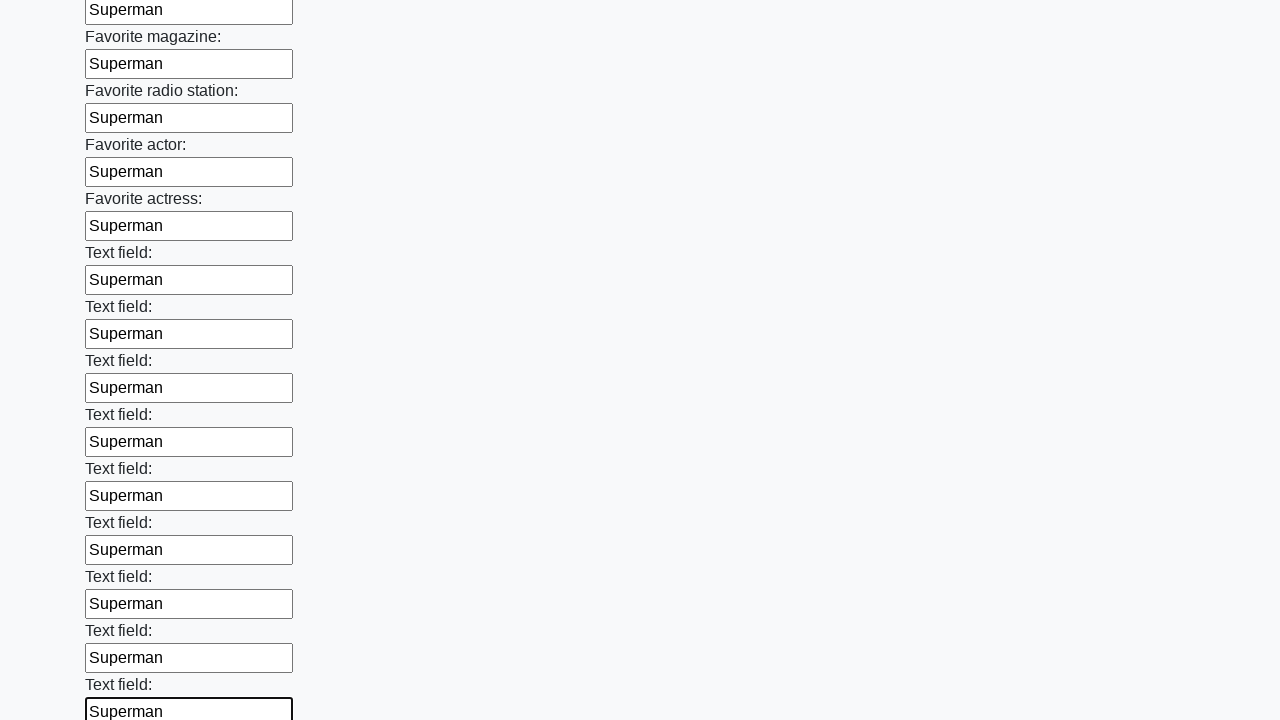

Filled an input field with 'Superman' on input >> nth=35
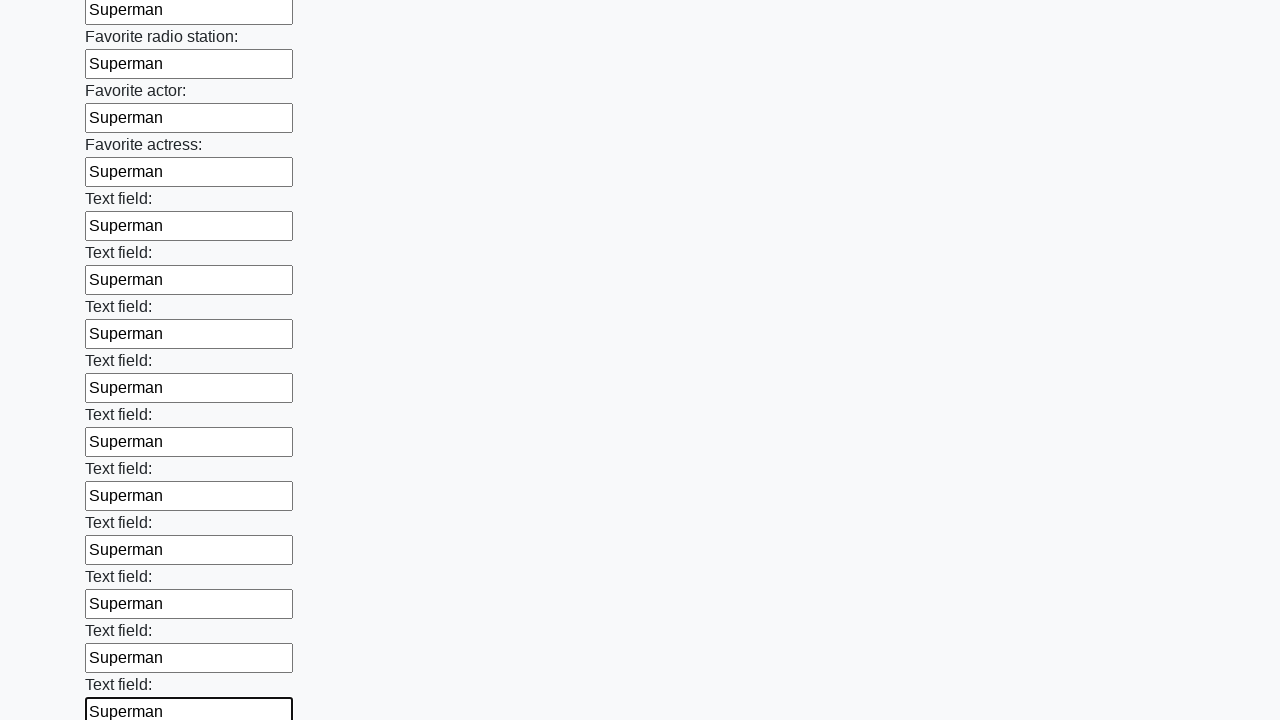

Filled an input field with 'Superman' on input >> nth=36
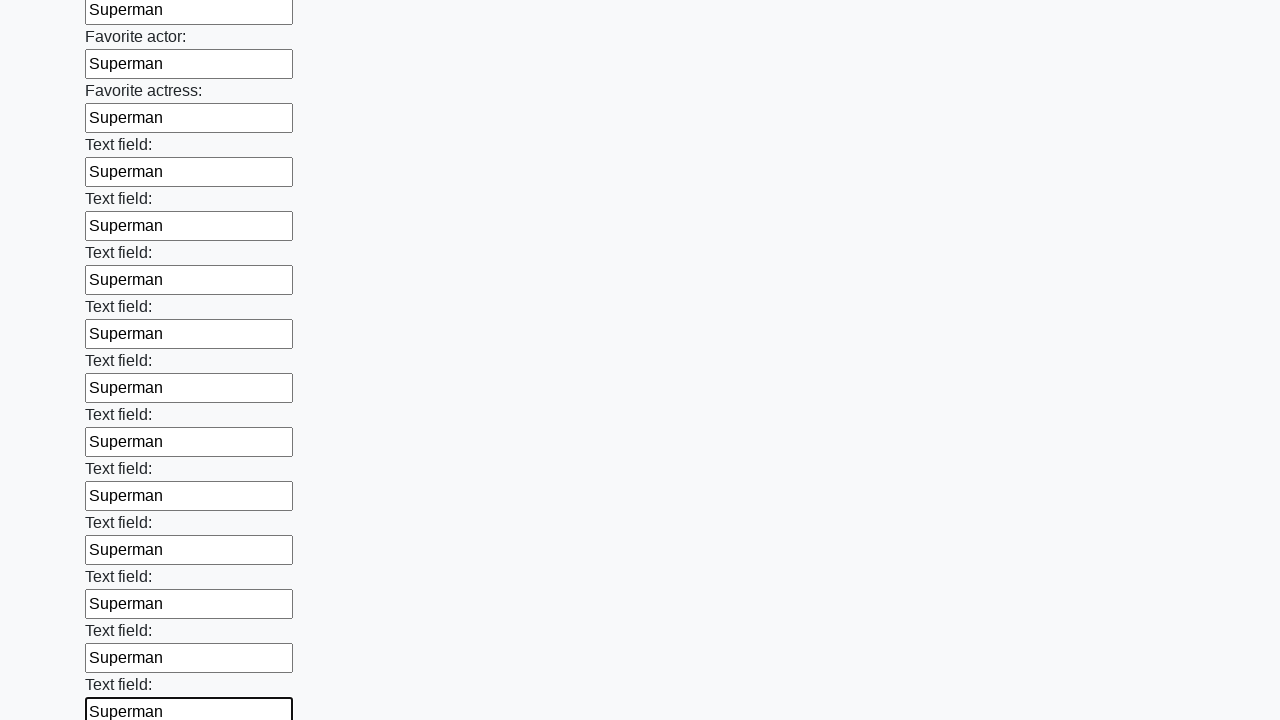

Filled an input field with 'Superman' on input >> nth=37
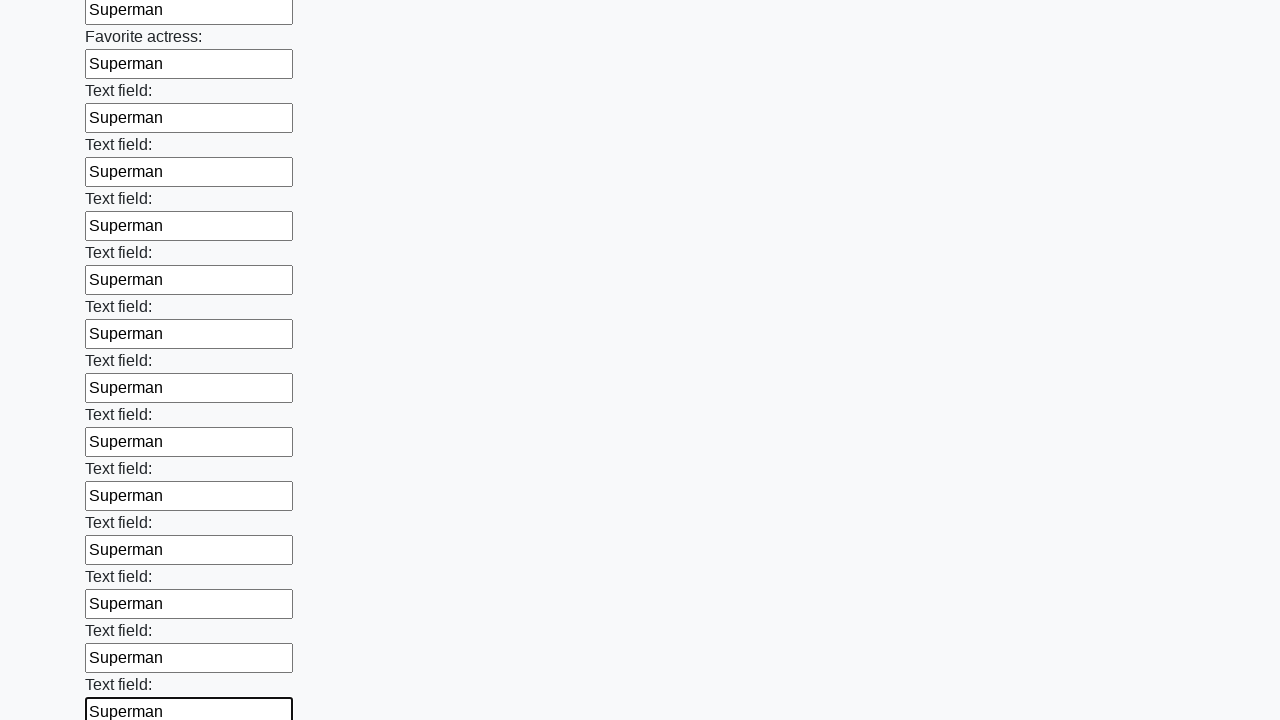

Filled an input field with 'Superman' on input >> nth=38
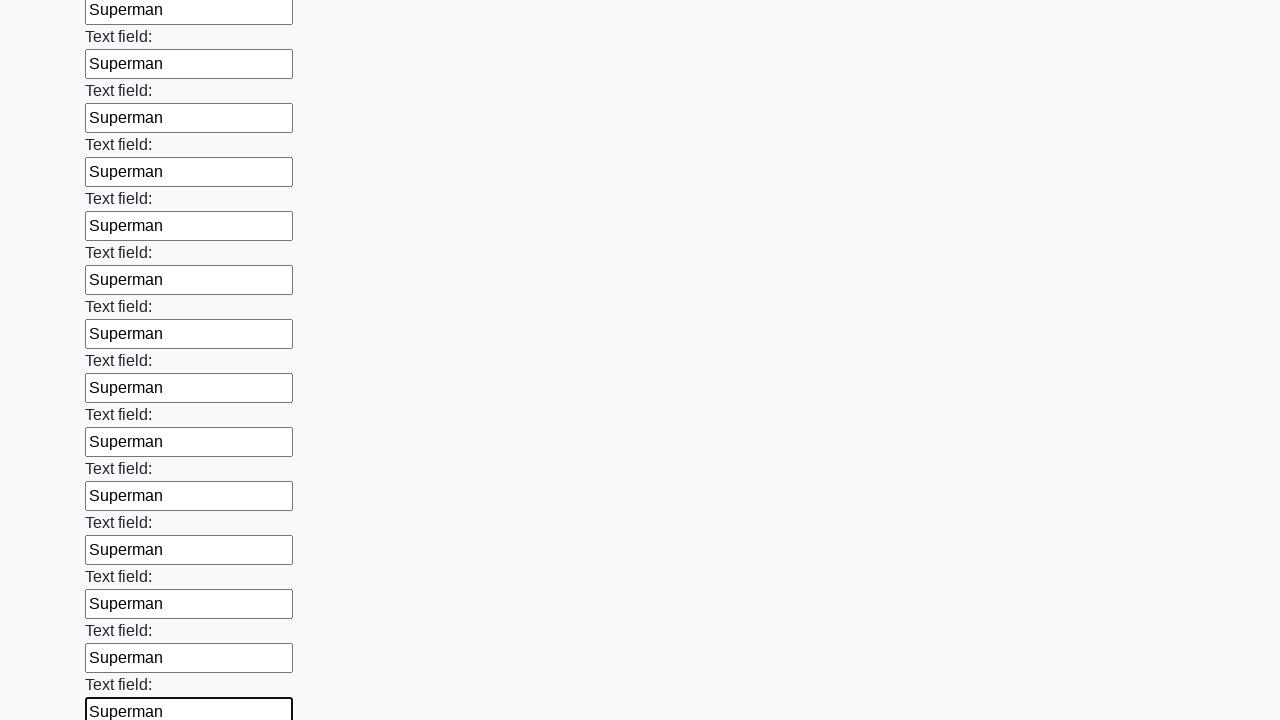

Filled an input field with 'Superman' on input >> nth=39
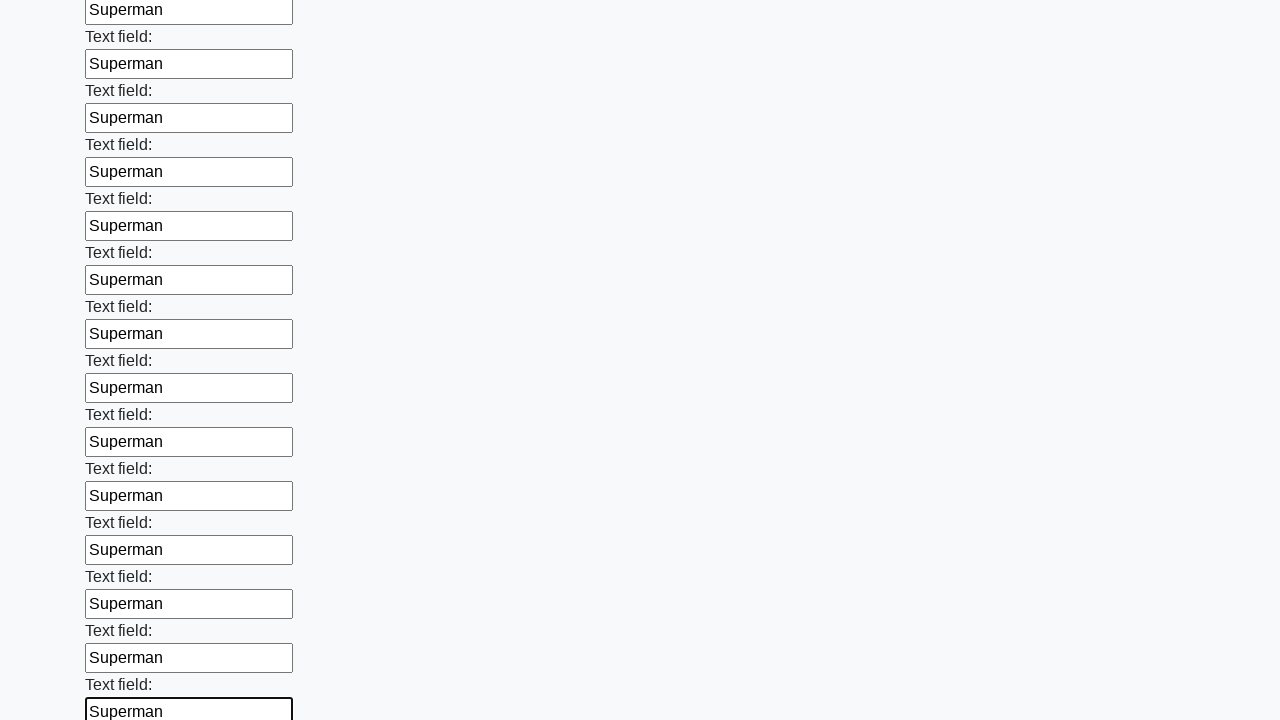

Filled an input field with 'Superman' on input >> nth=40
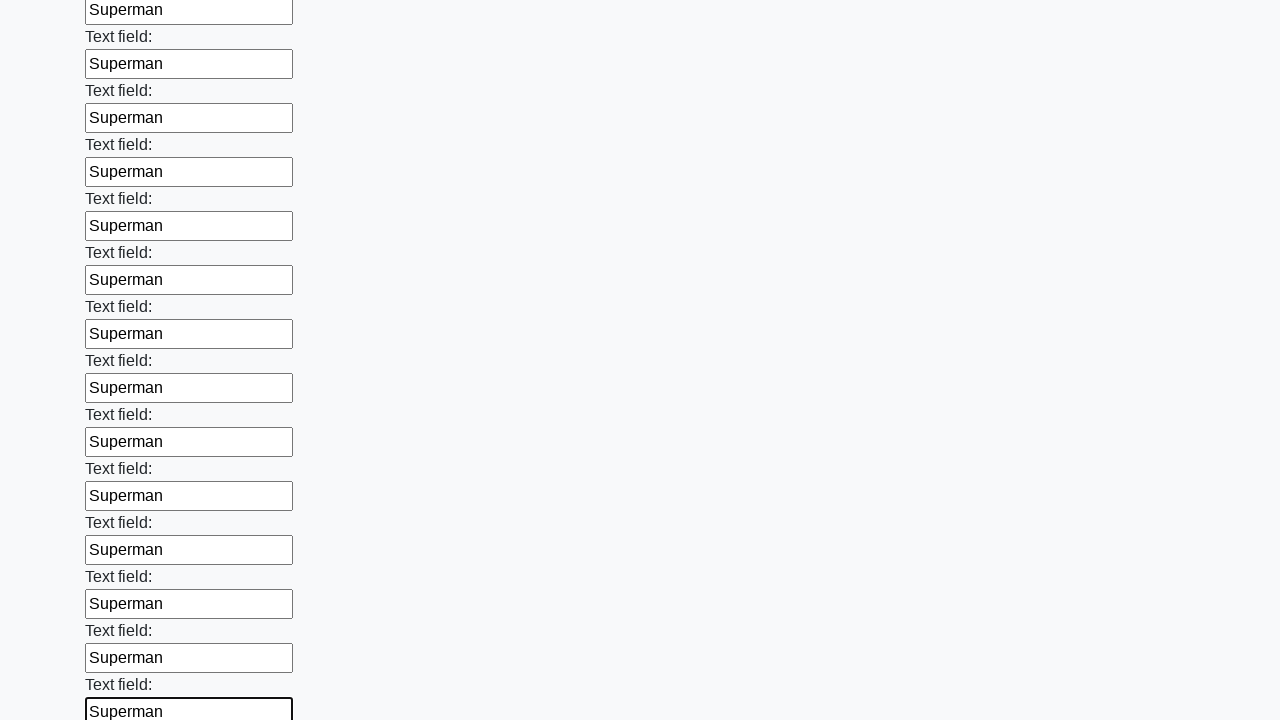

Filled an input field with 'Superman' on input >> nth=41
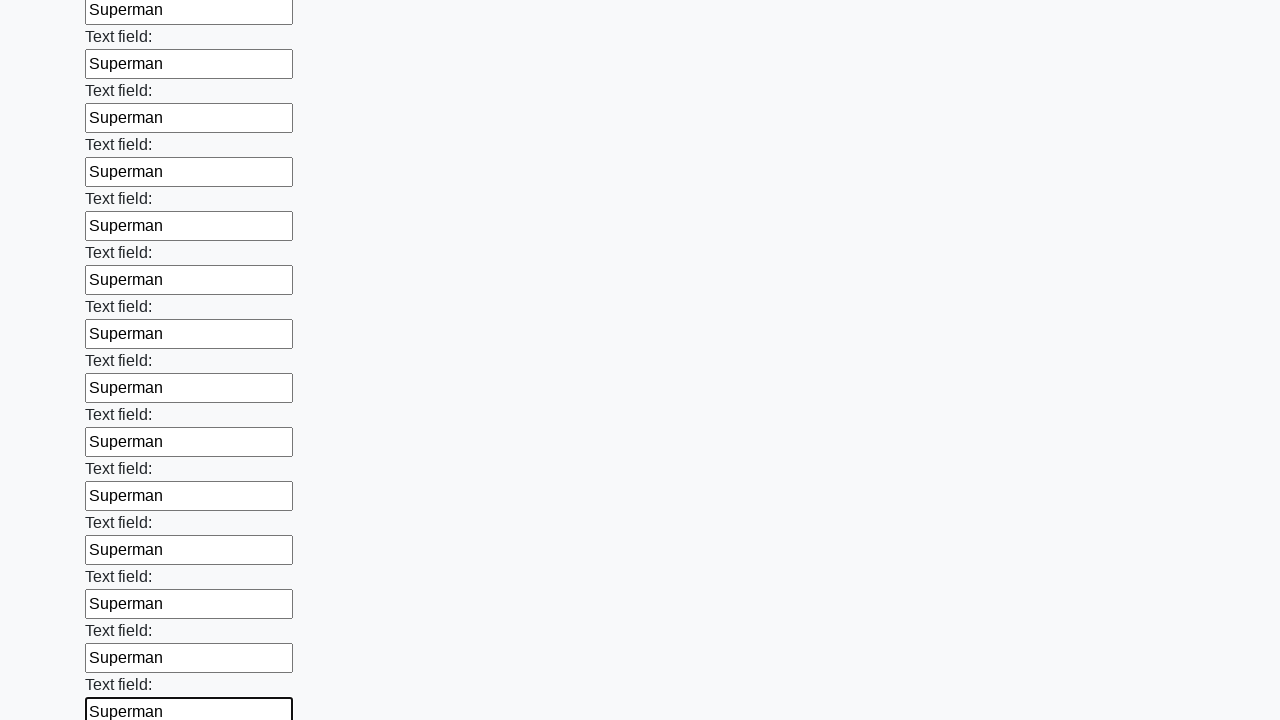

Filled an input field with 'Superman' on input >> nth=42
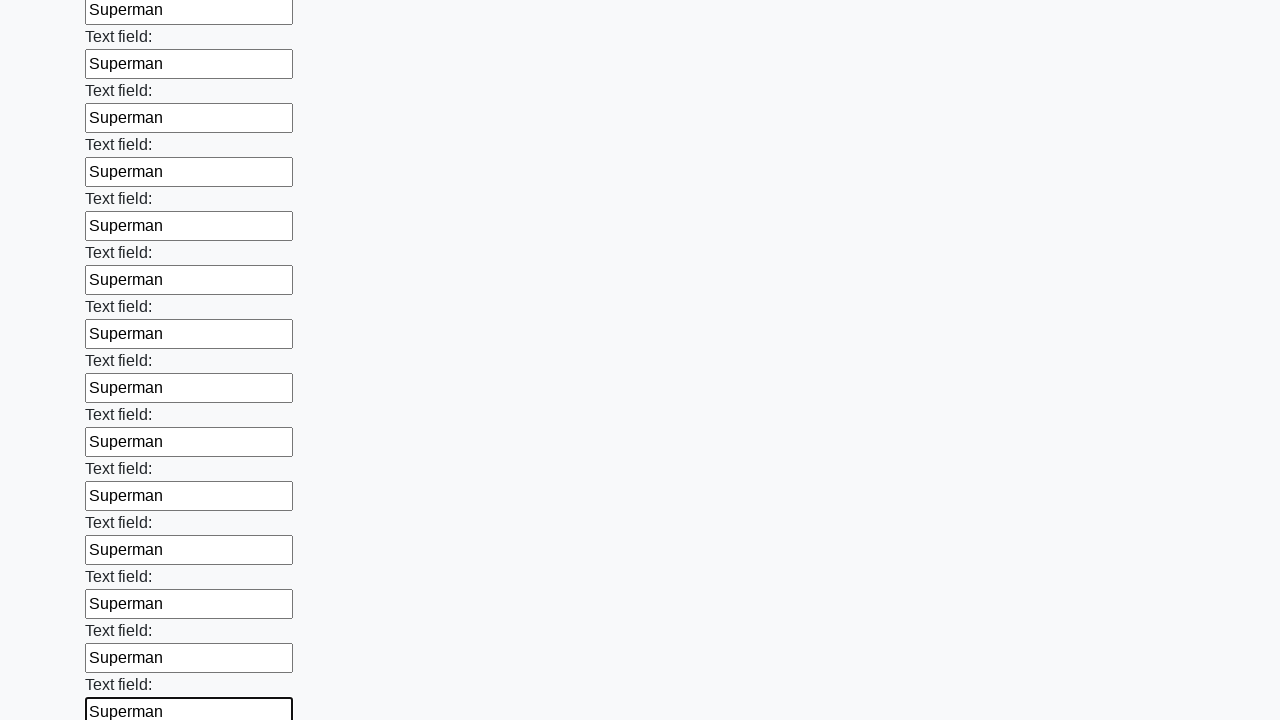

Filled an input field with 'Superman' on input >> nth=43
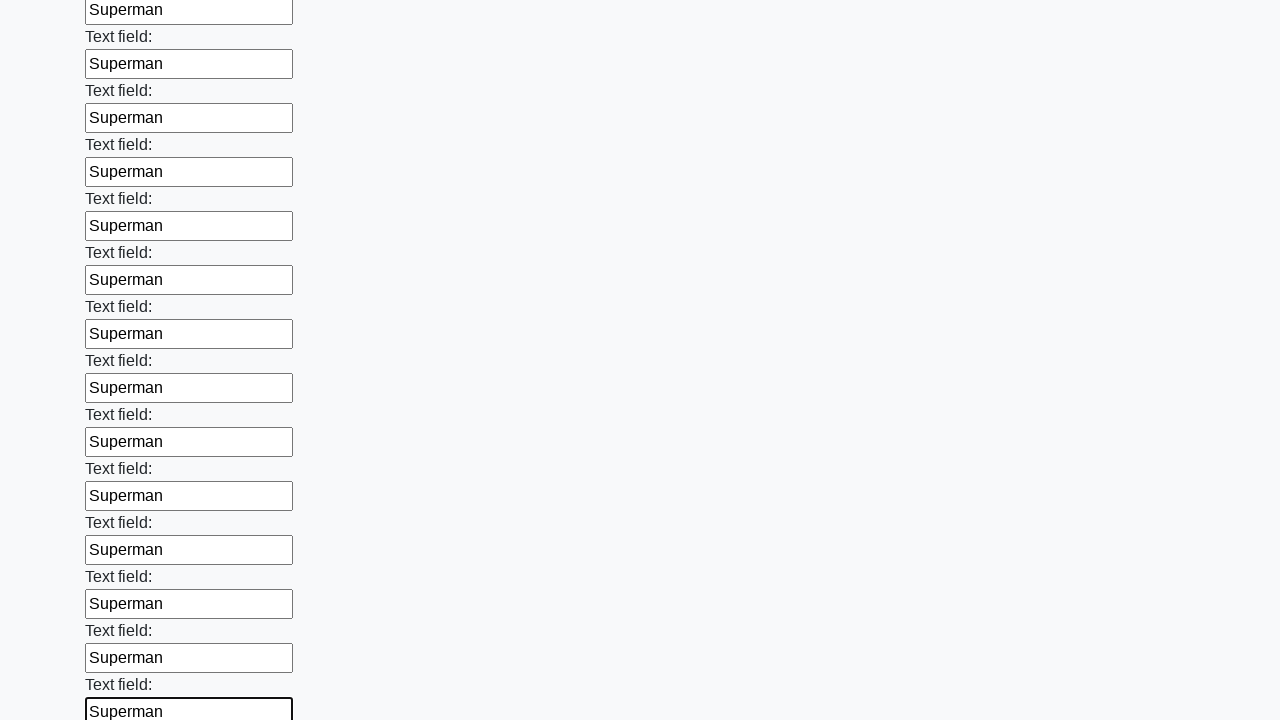

Filled an input field with 'Superman' on input >> nth=44
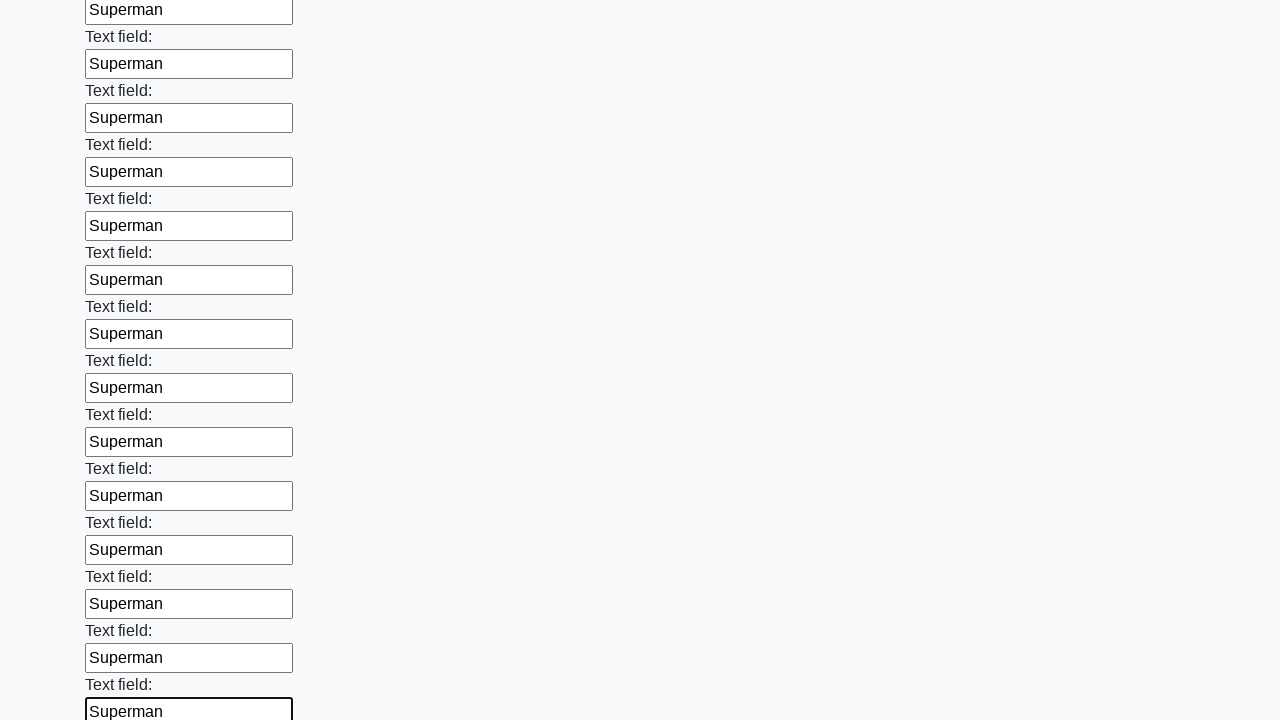

Filled an input field with 'Superman' on input >> nth=45
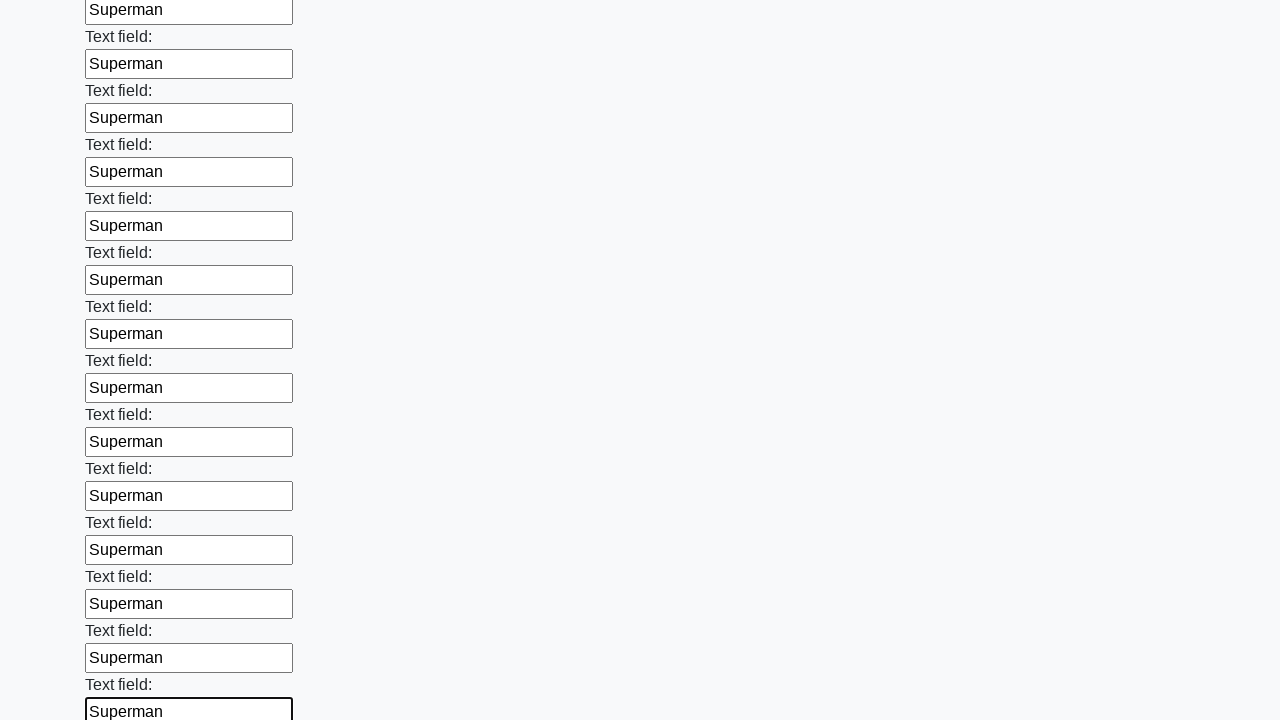

Filled an input field with 'Superman' on input >> nth=46
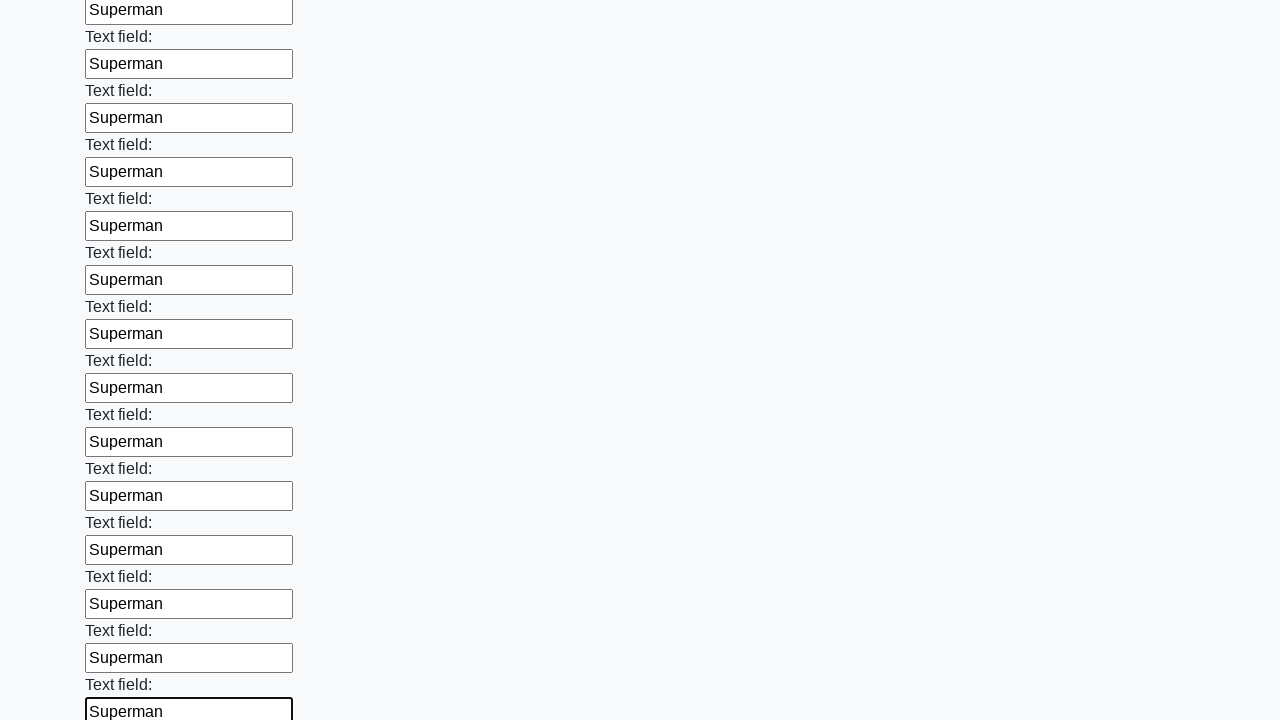

Filled an input field with 'Superman' on input >> nth=47
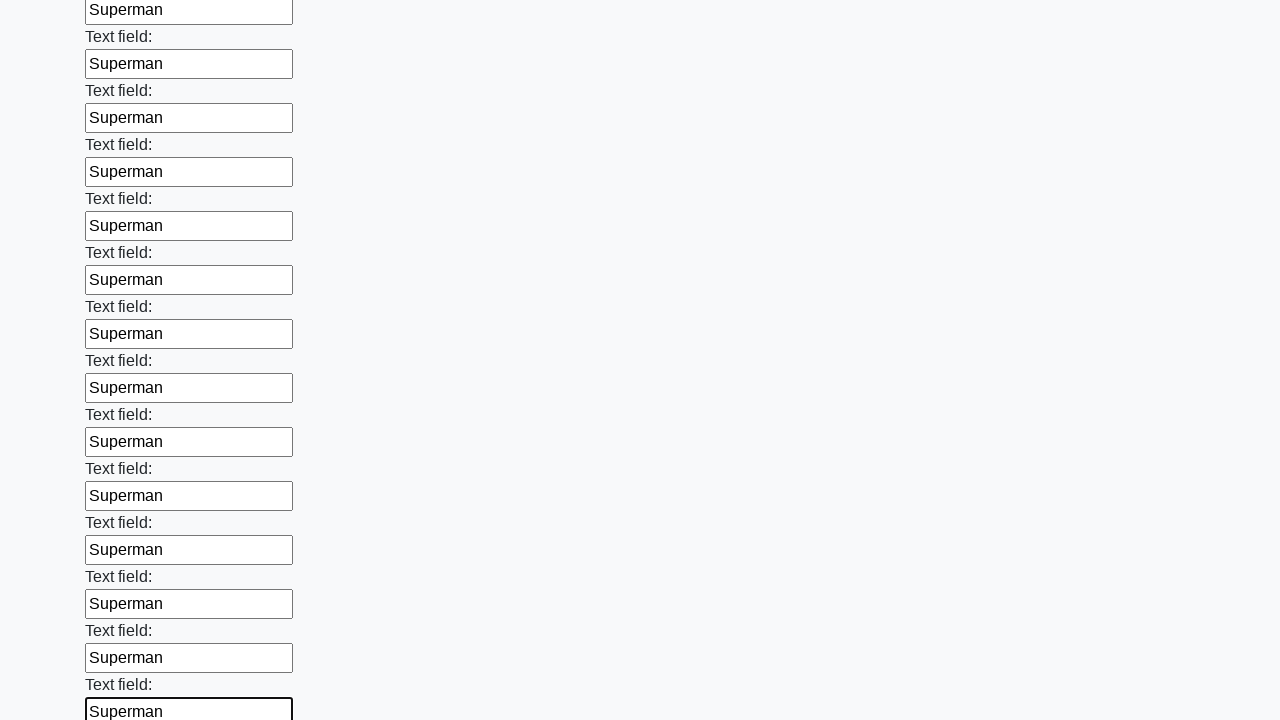

Filled an input field with 'Superman' on input >> nth=48
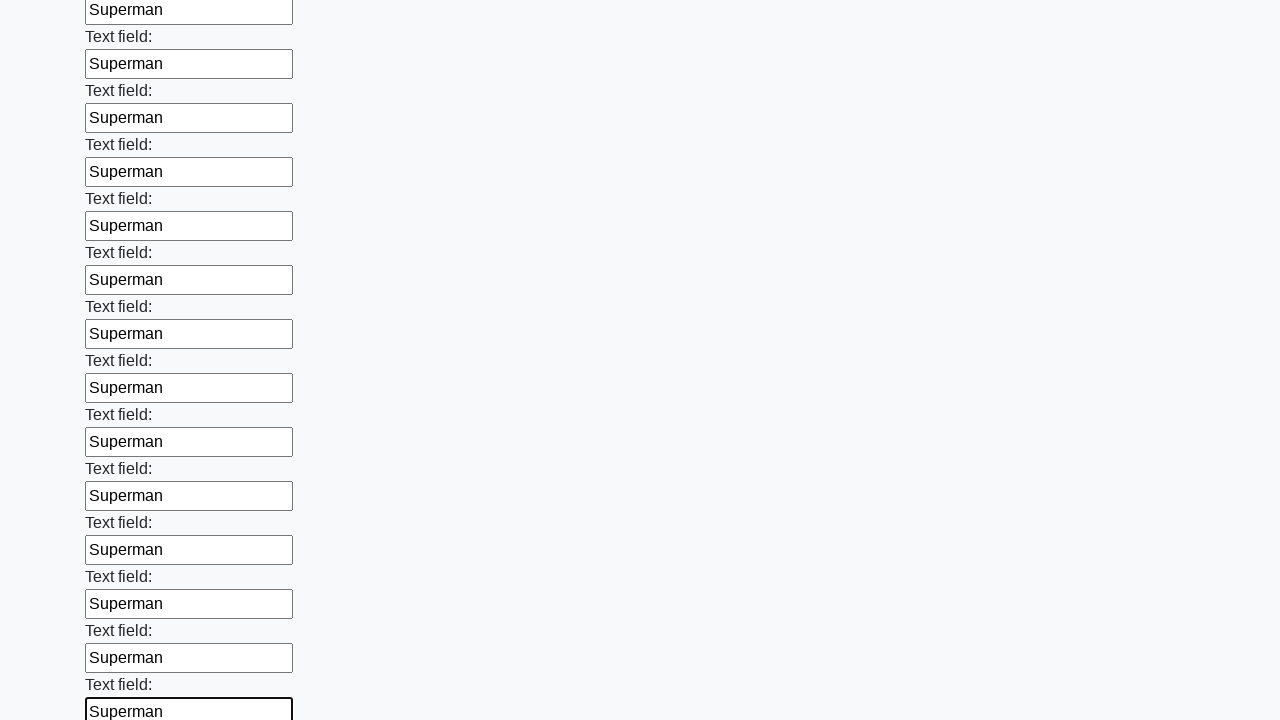

Filled an input field with 'Superman' on input >> nth=49
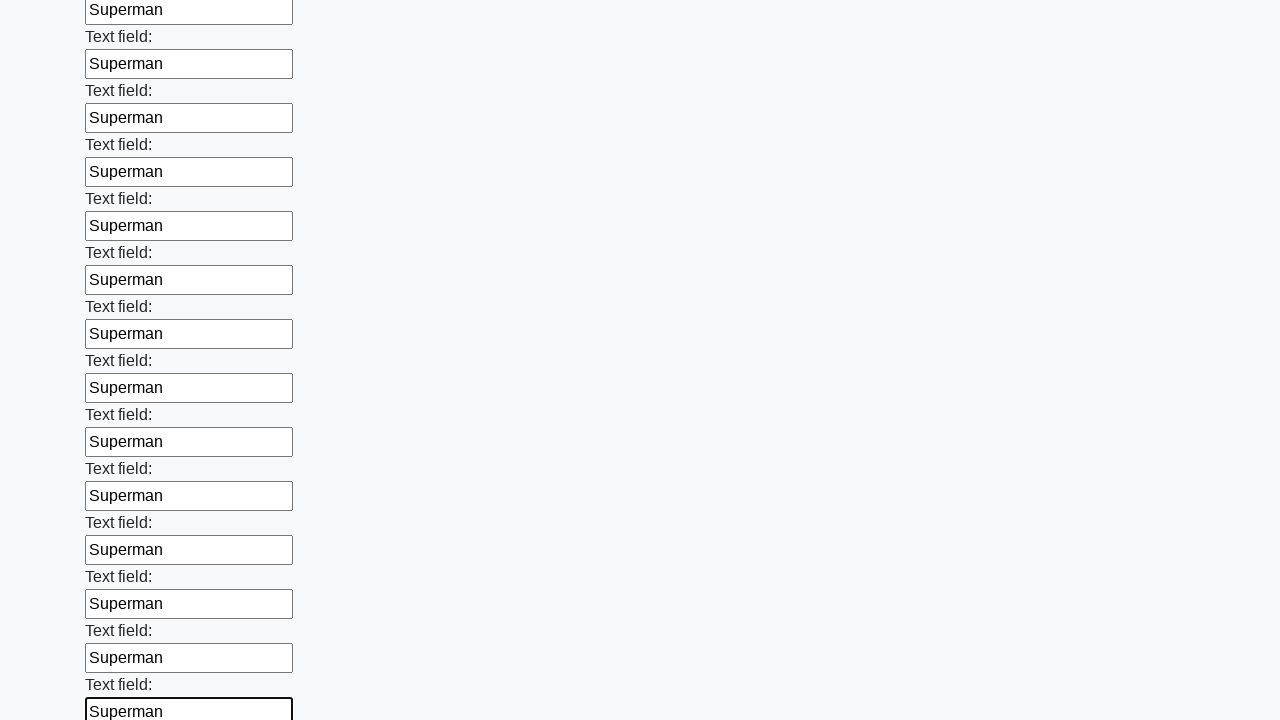

Filled an input field with 'Superman' on input >> nth=50
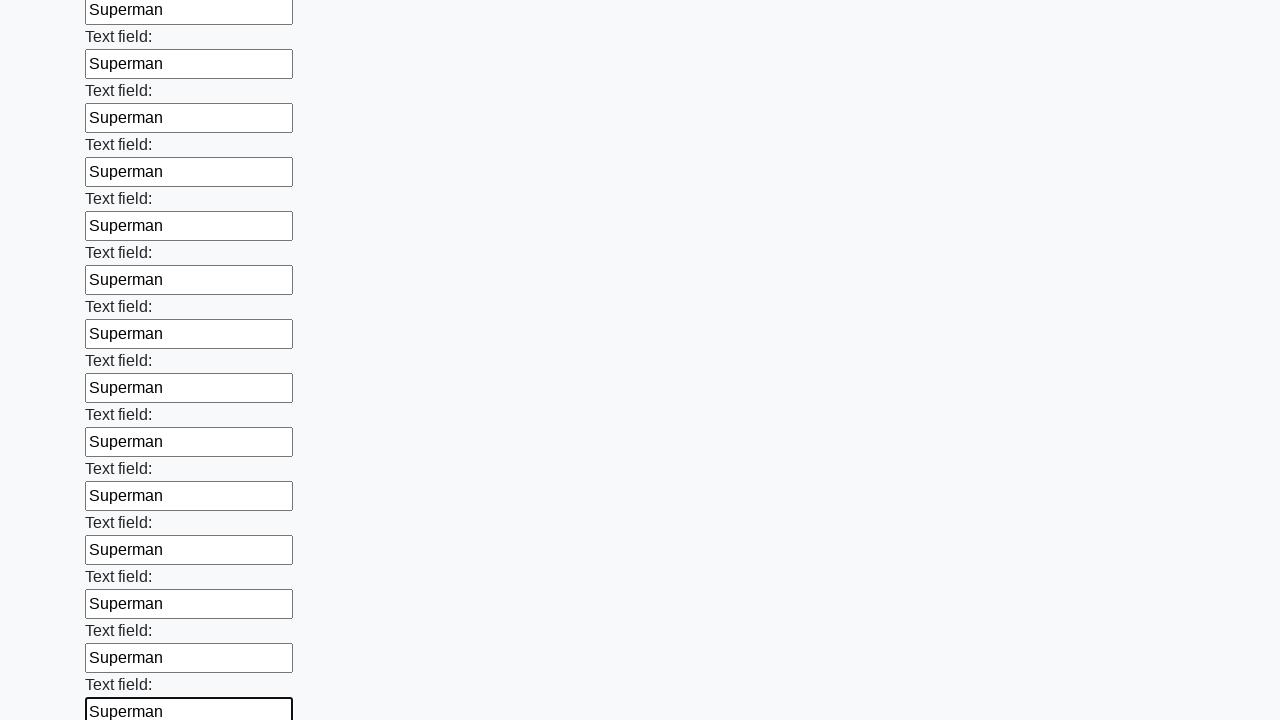

Filled an input field with 'Superman' on input >> nth=51
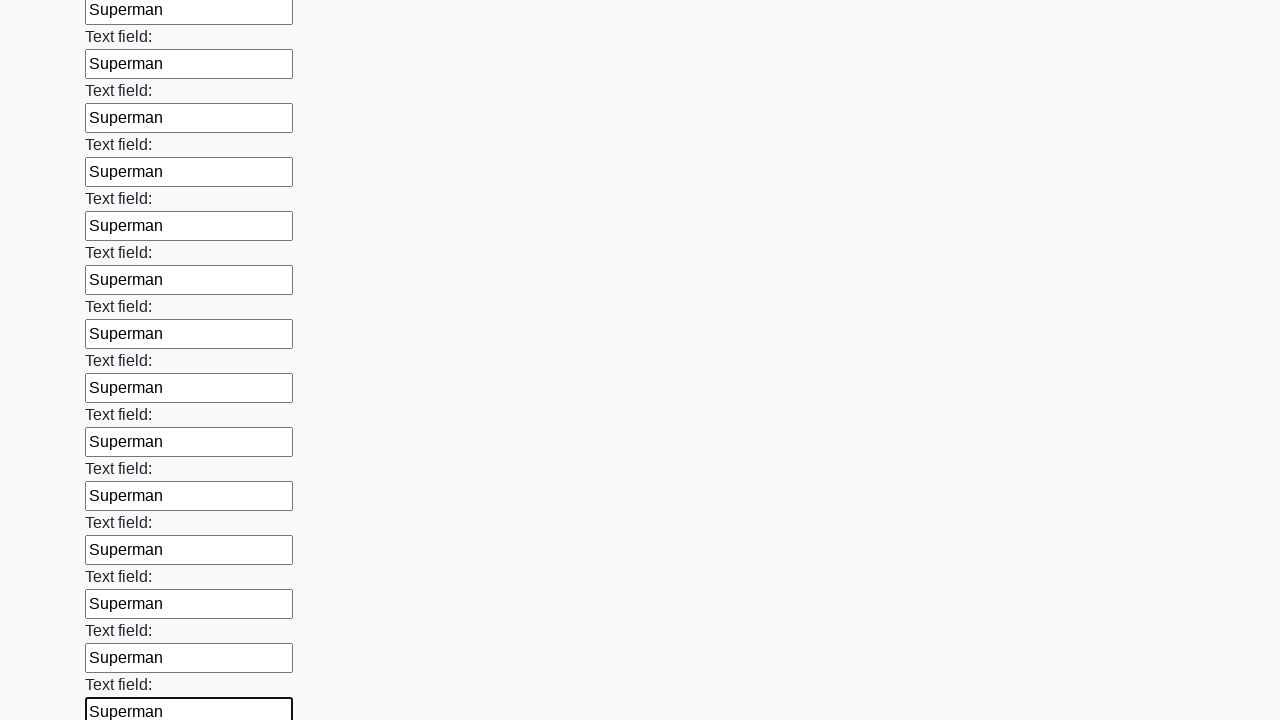

Filled an input field with 'Superman' on input >> nth=52
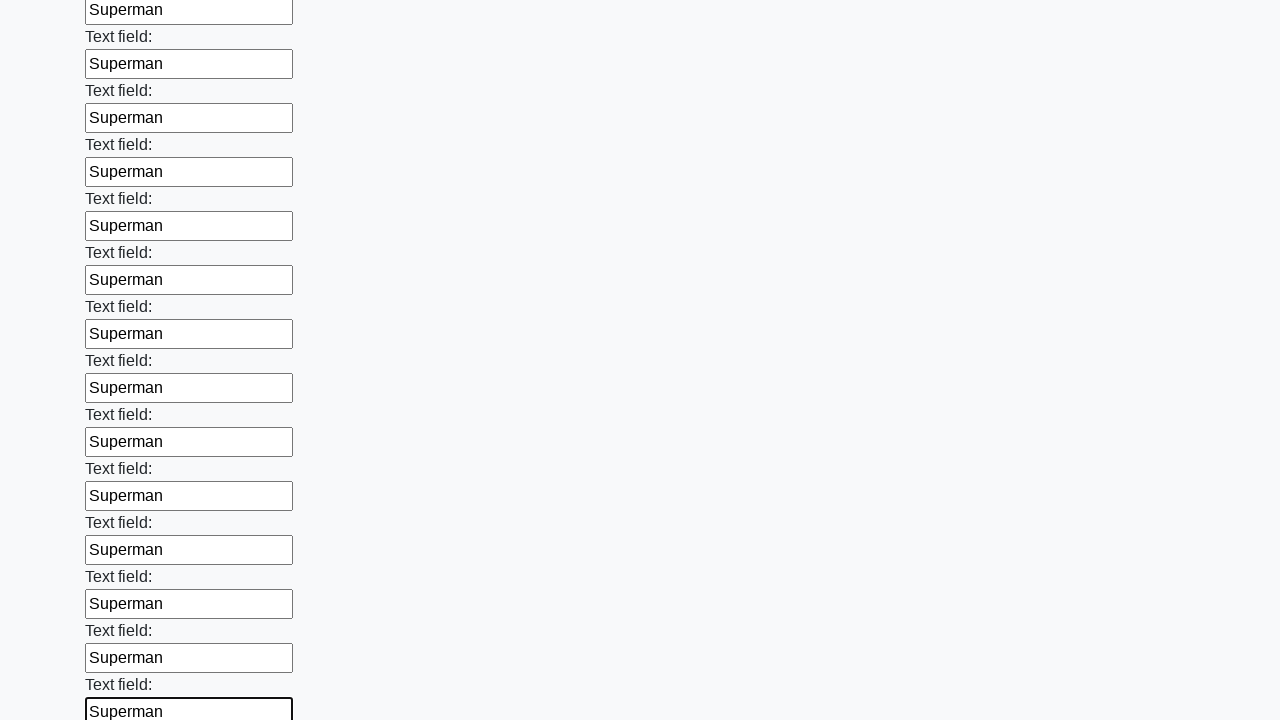

Filled an input field with 'Superman' on input >> nth=53
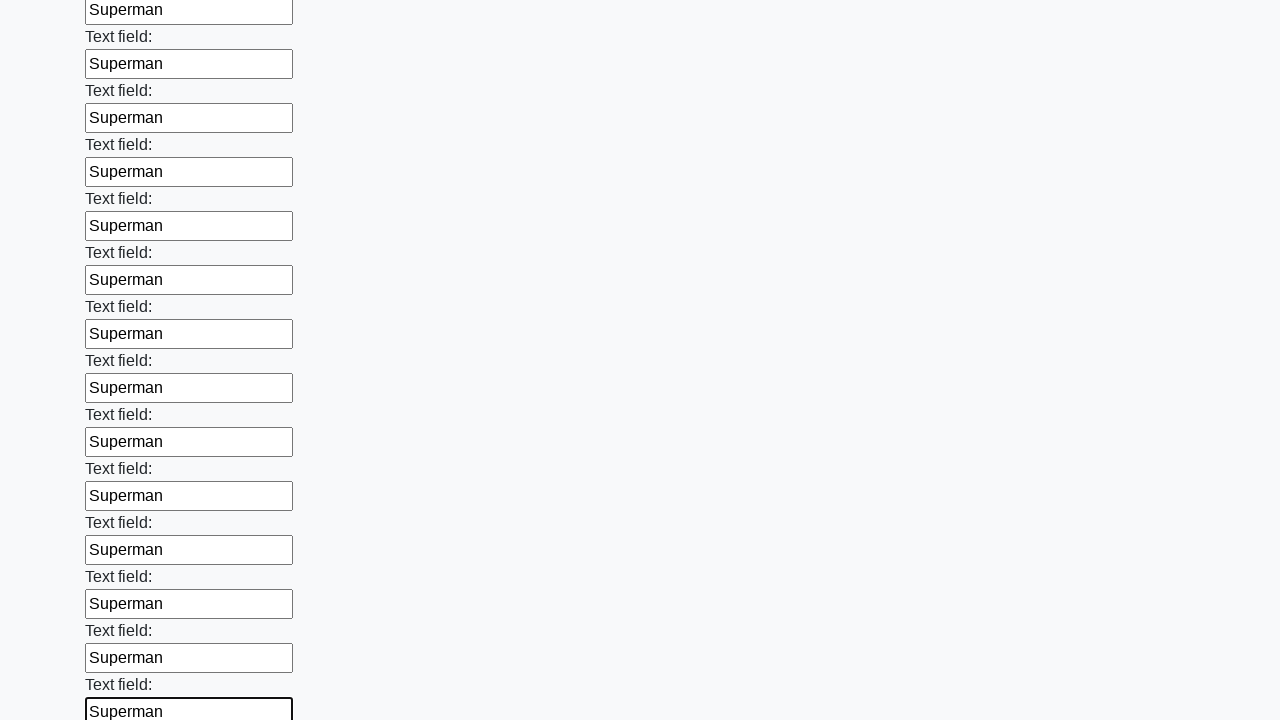

Filled an input field with 'Superman' on input >> nth=54
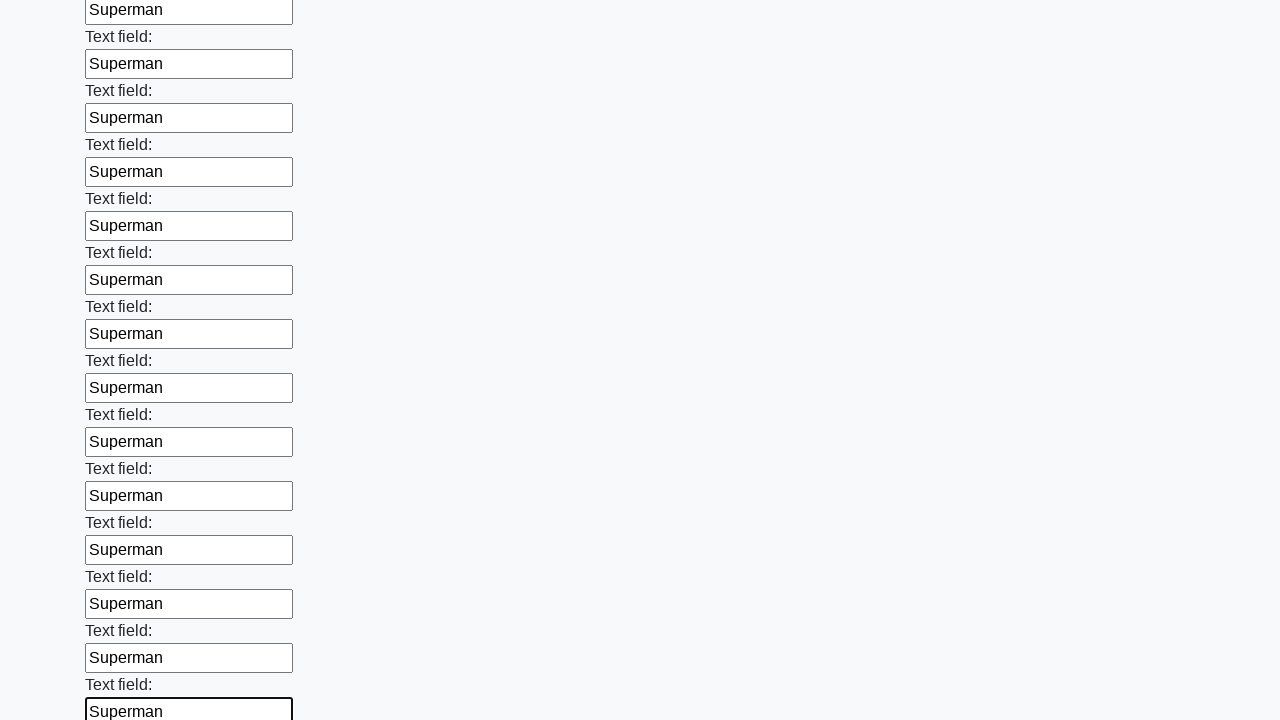

Filled an input field with 'Superman' on input >> nth=55
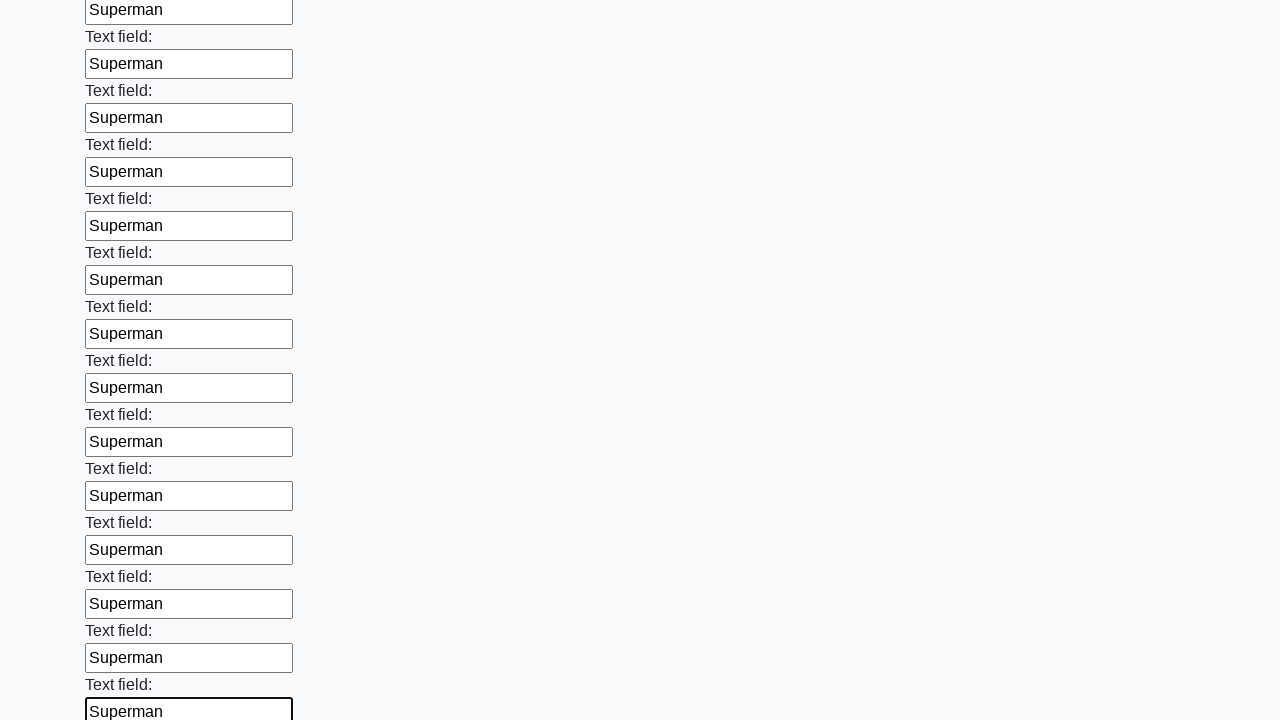

Filled an input field with 'Superman' on input >> nth=56
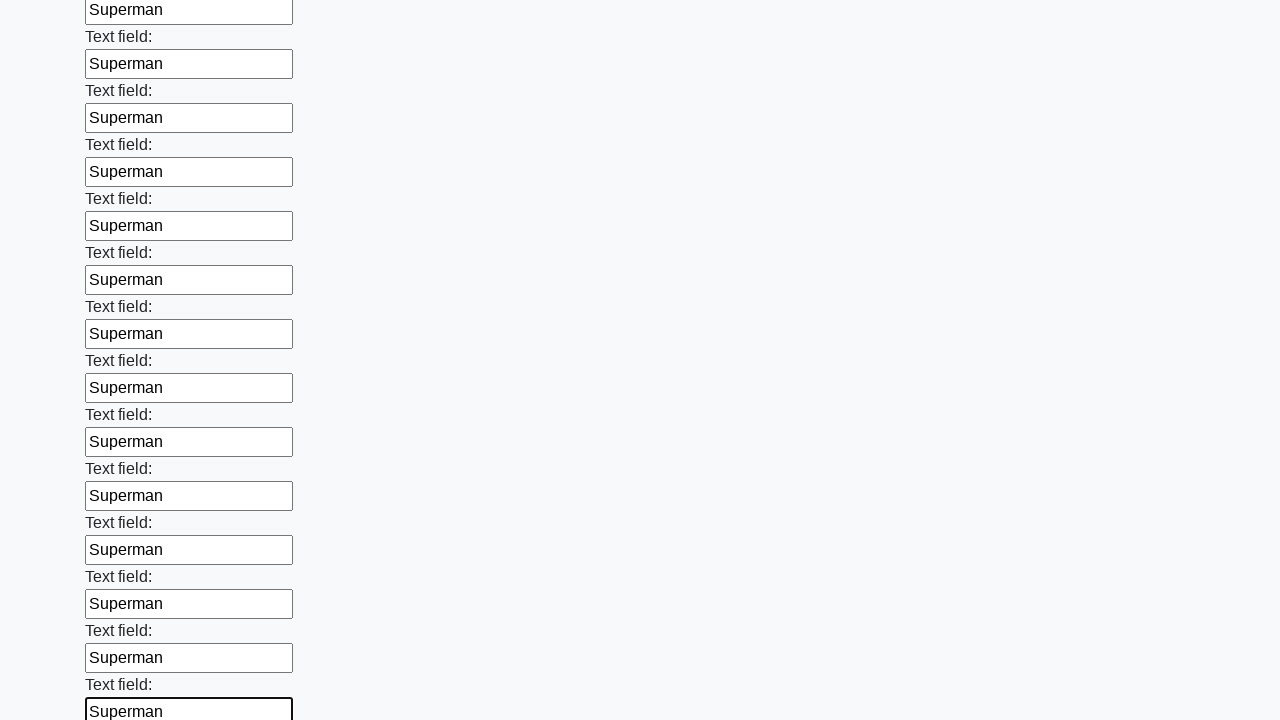

Filled an input field with 'Superman' on input >> nth=57
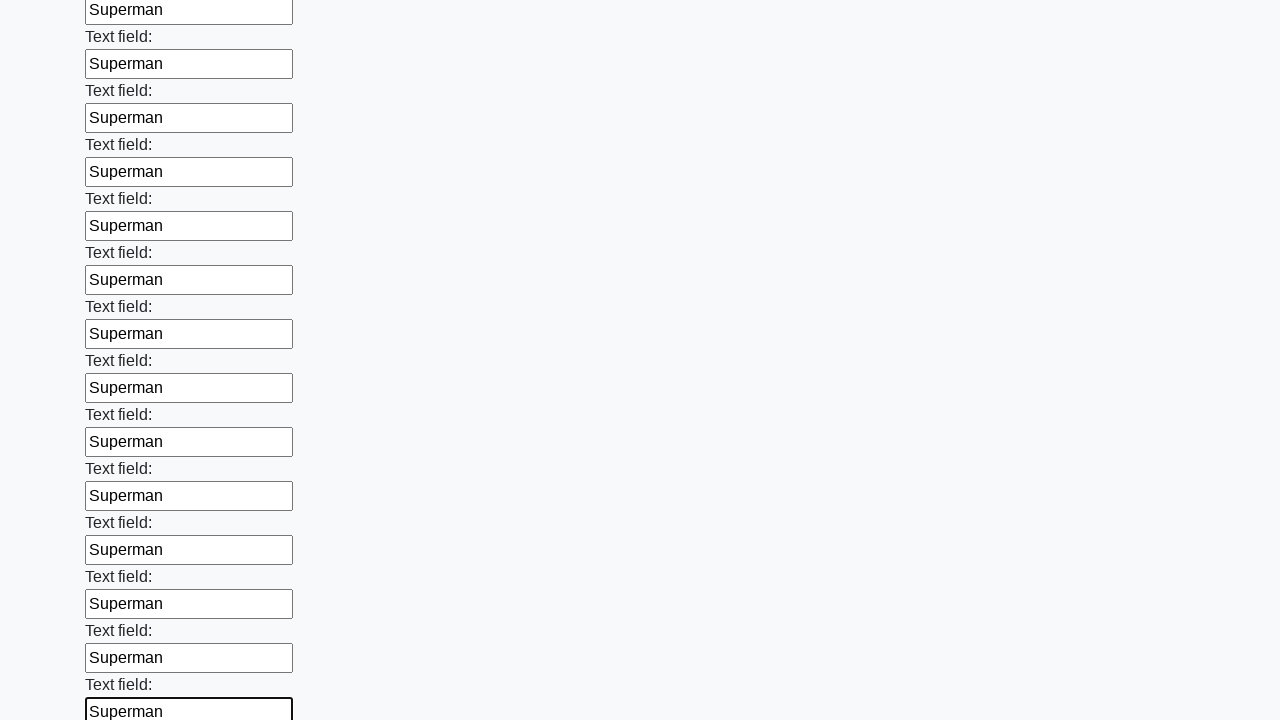

Filled an input field with 'Superman' on input >> nth=58
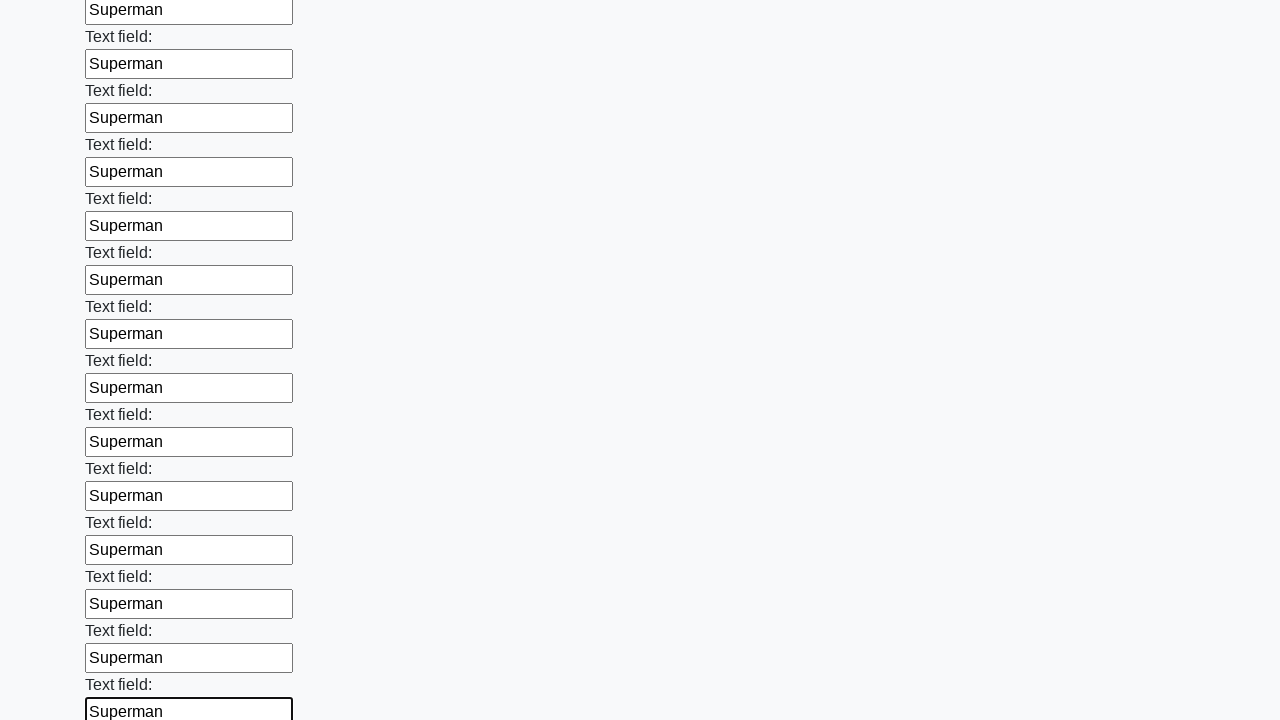

Filled an input field with 'Superman' on input >> nth=59
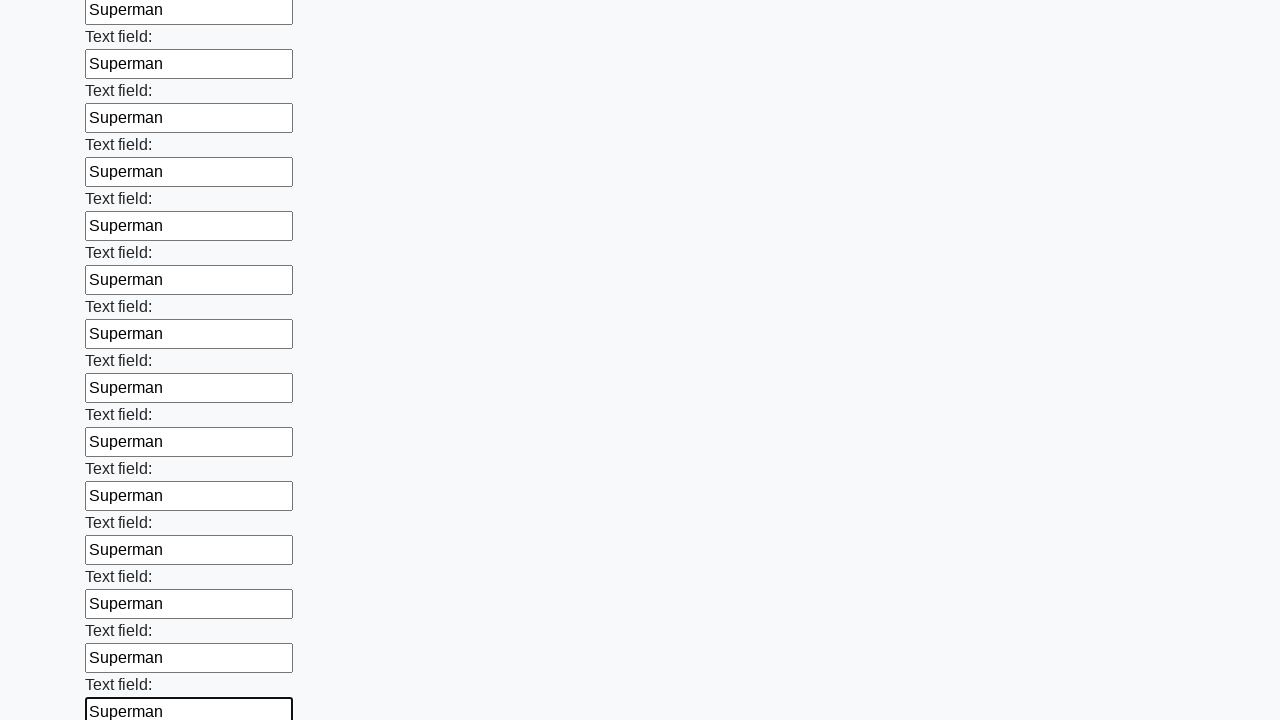

Filled an input field with 'Superman' on input >> nth=60
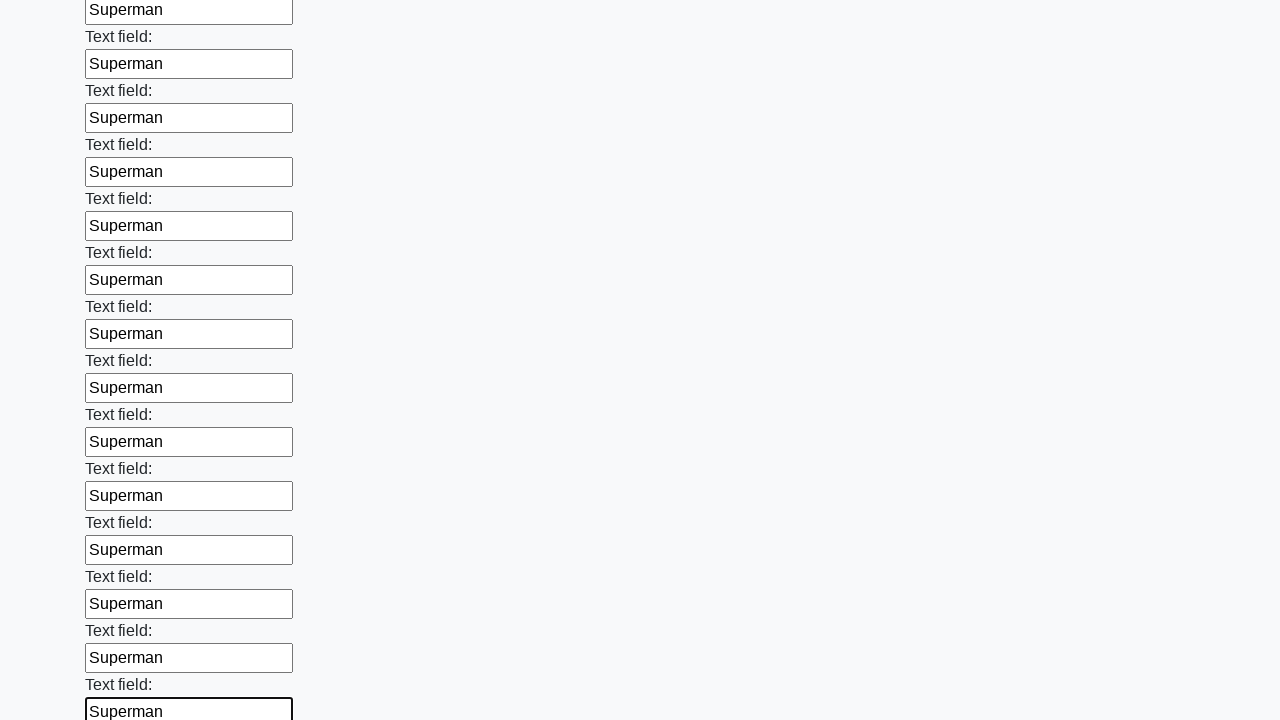

Filled an input field with 'Superman' on input >> nth=61
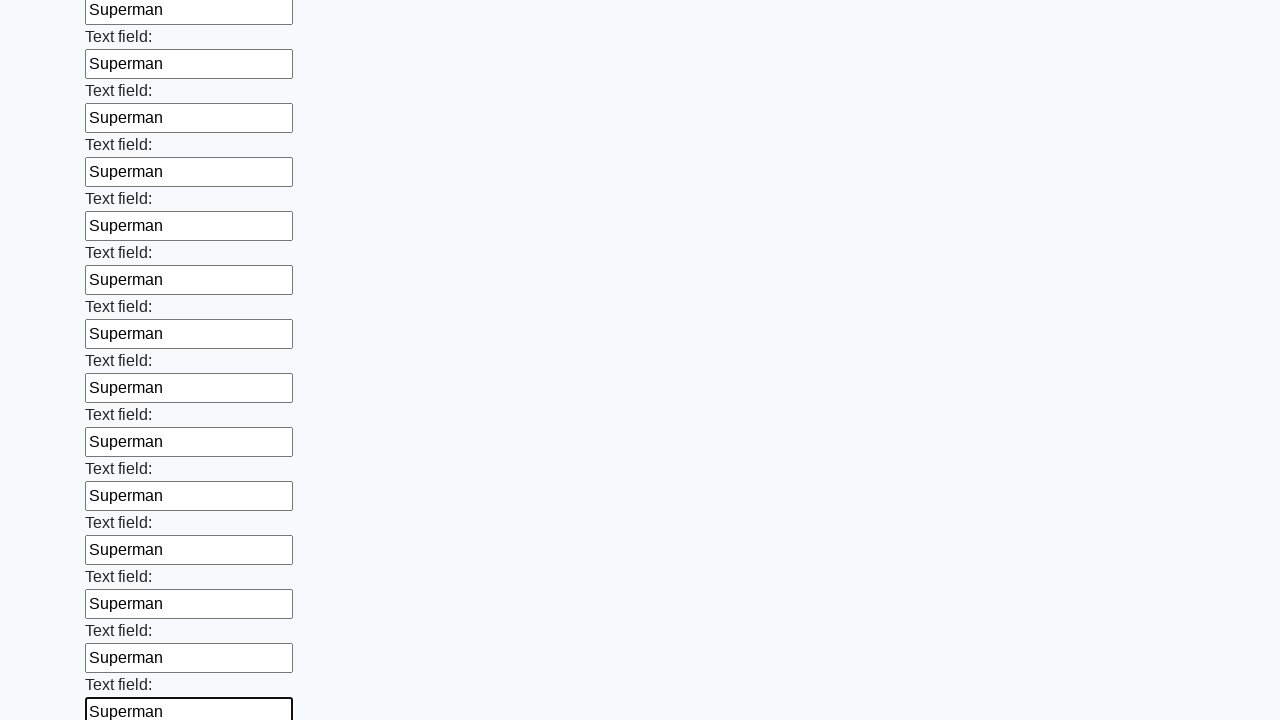

Filled an input field with 'Superman' on input >> nth=62
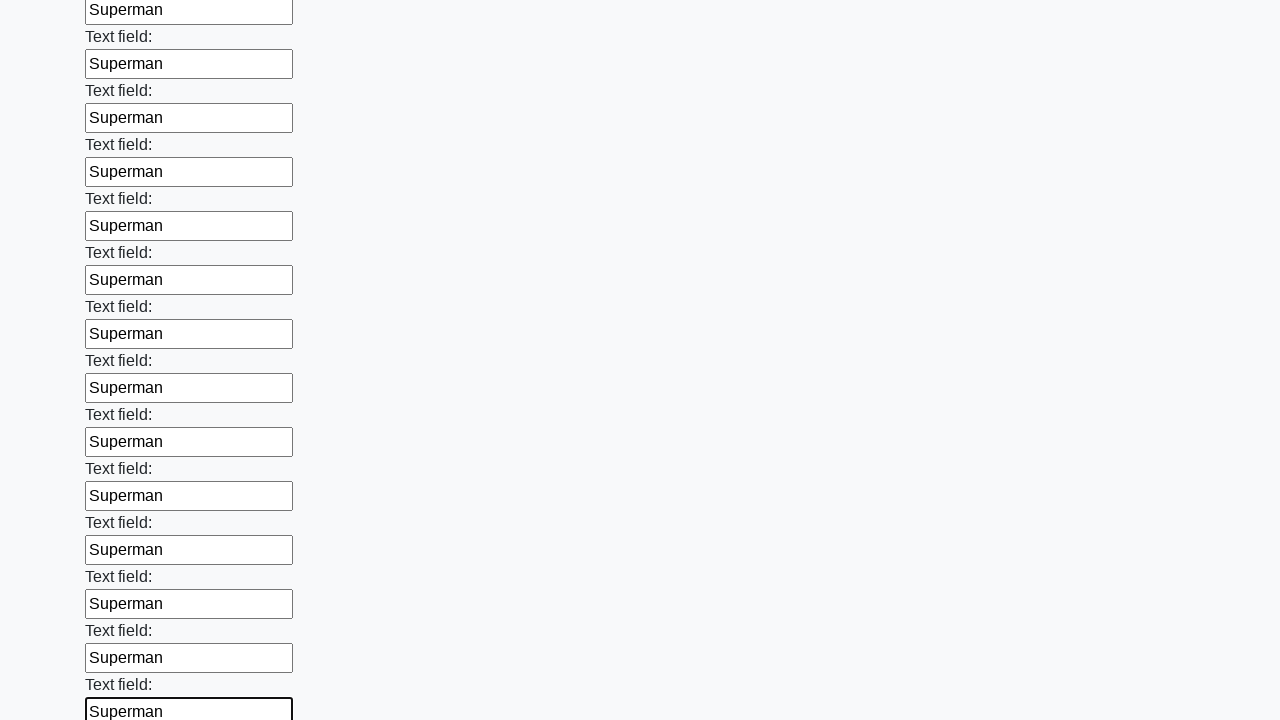

Filled an input field with 'Superman' on input >> nth=63
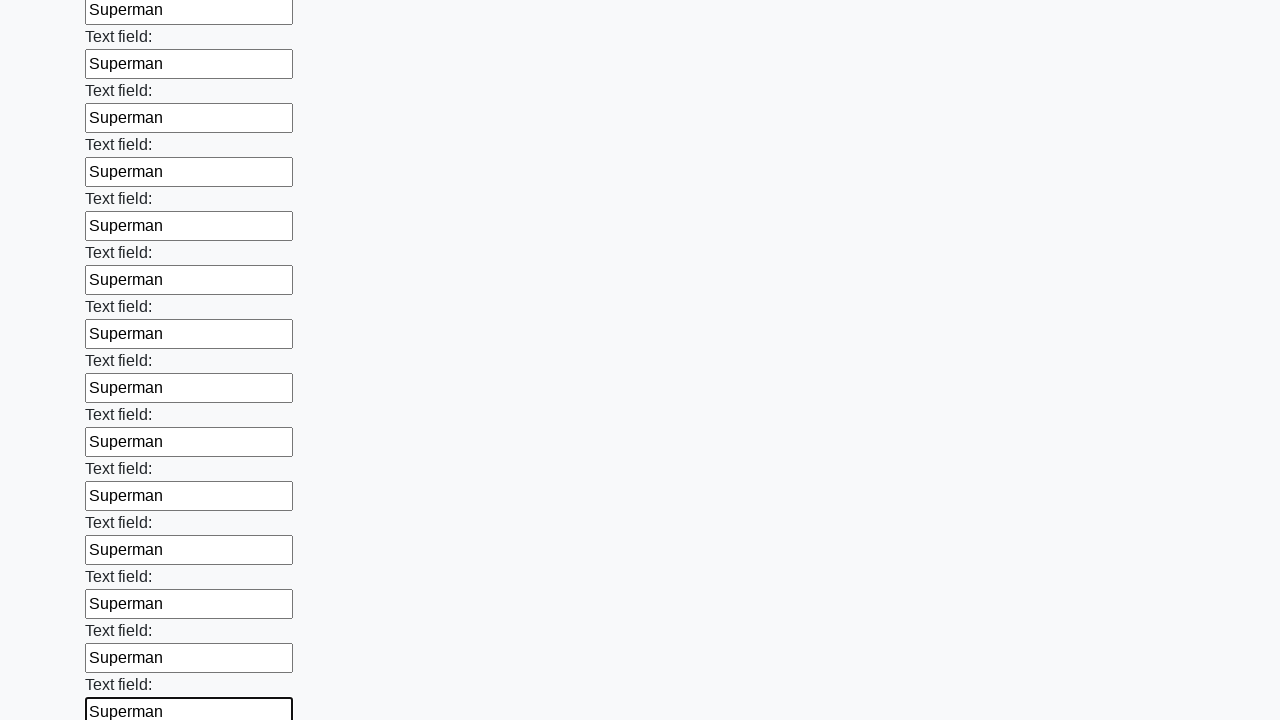

Filled an input field with 'Superman' on input >> nth=64
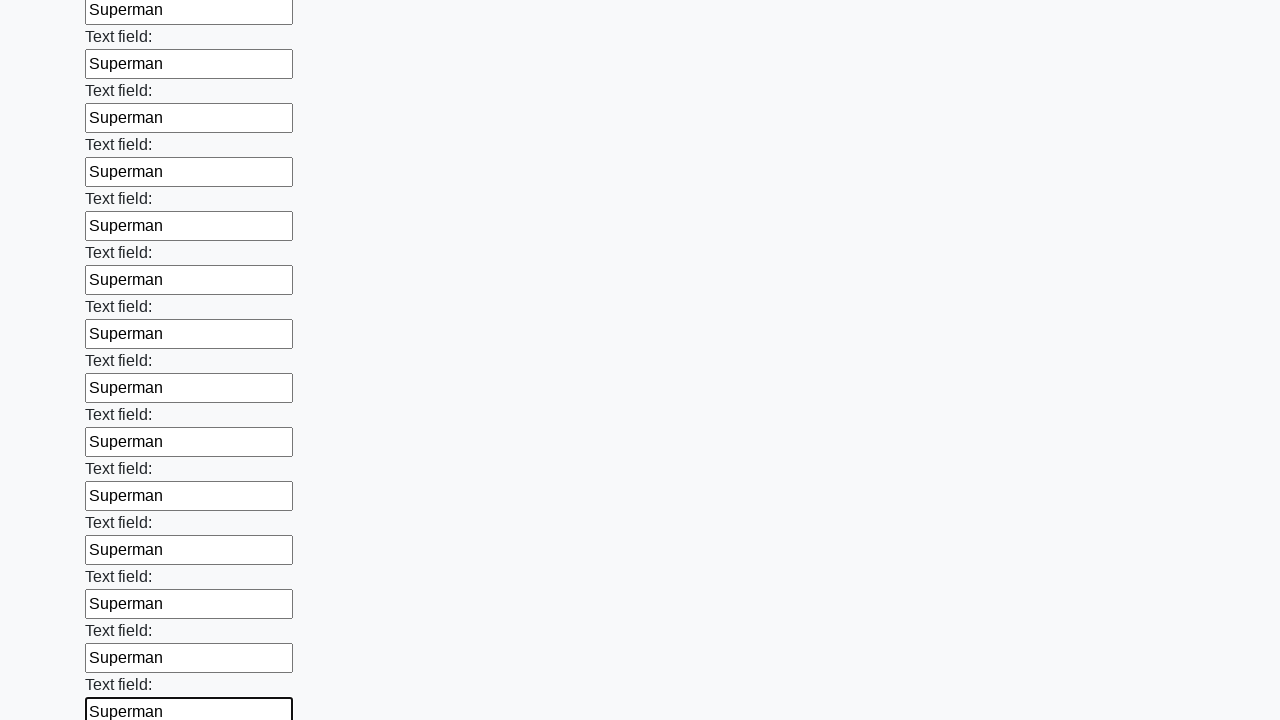

Filled an input field with 'Superman' on input >> nth=65
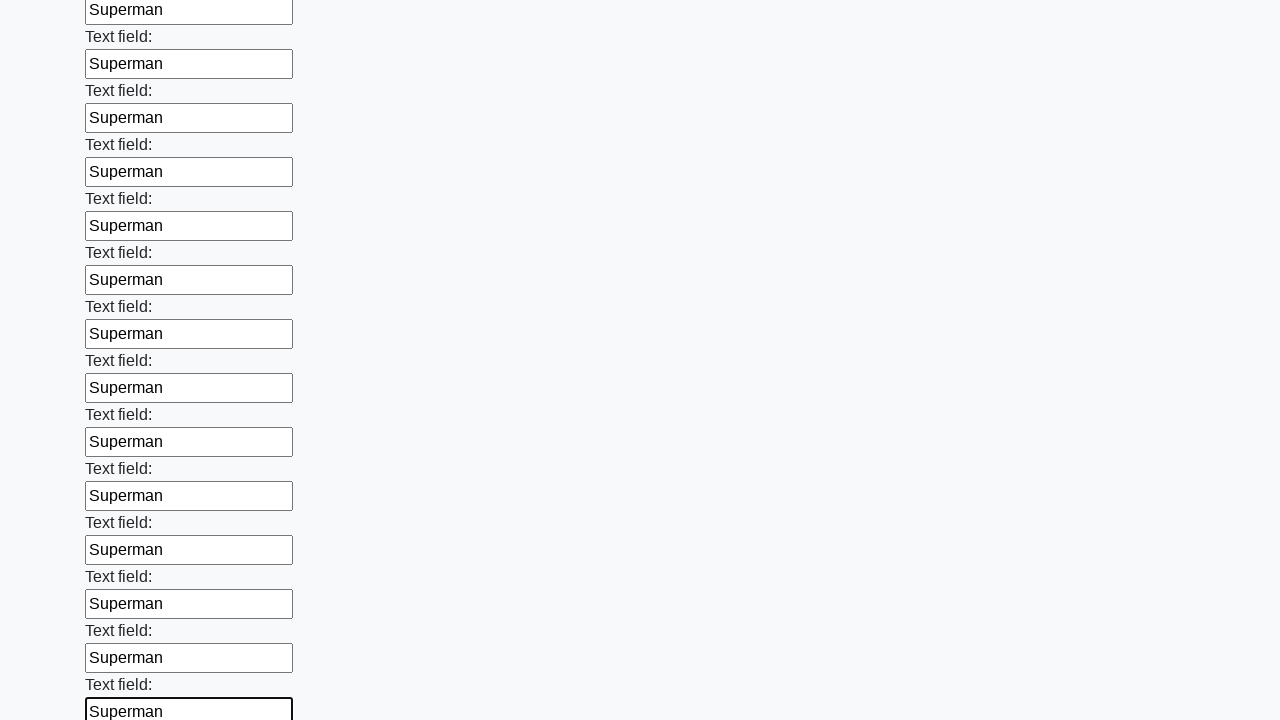

Filled an input field with 'Superman' on input >> nth=66
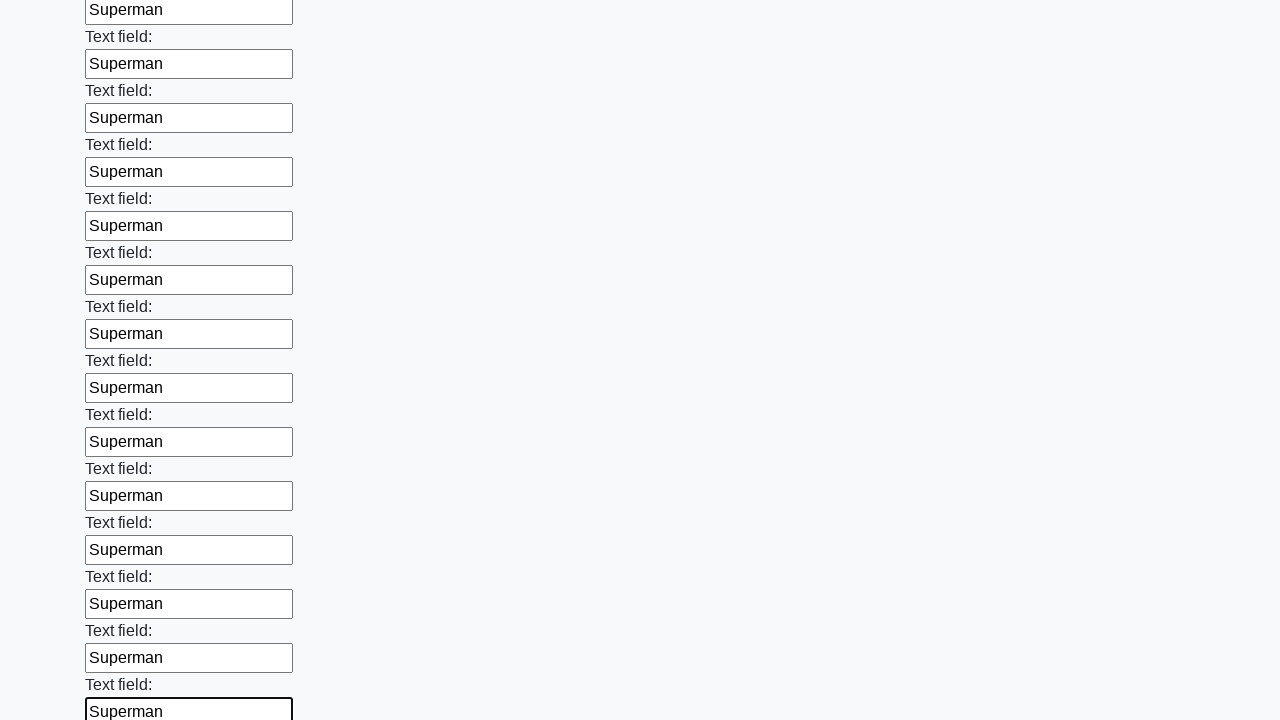

Filled an input field with 'Superman' on input >> nth=67
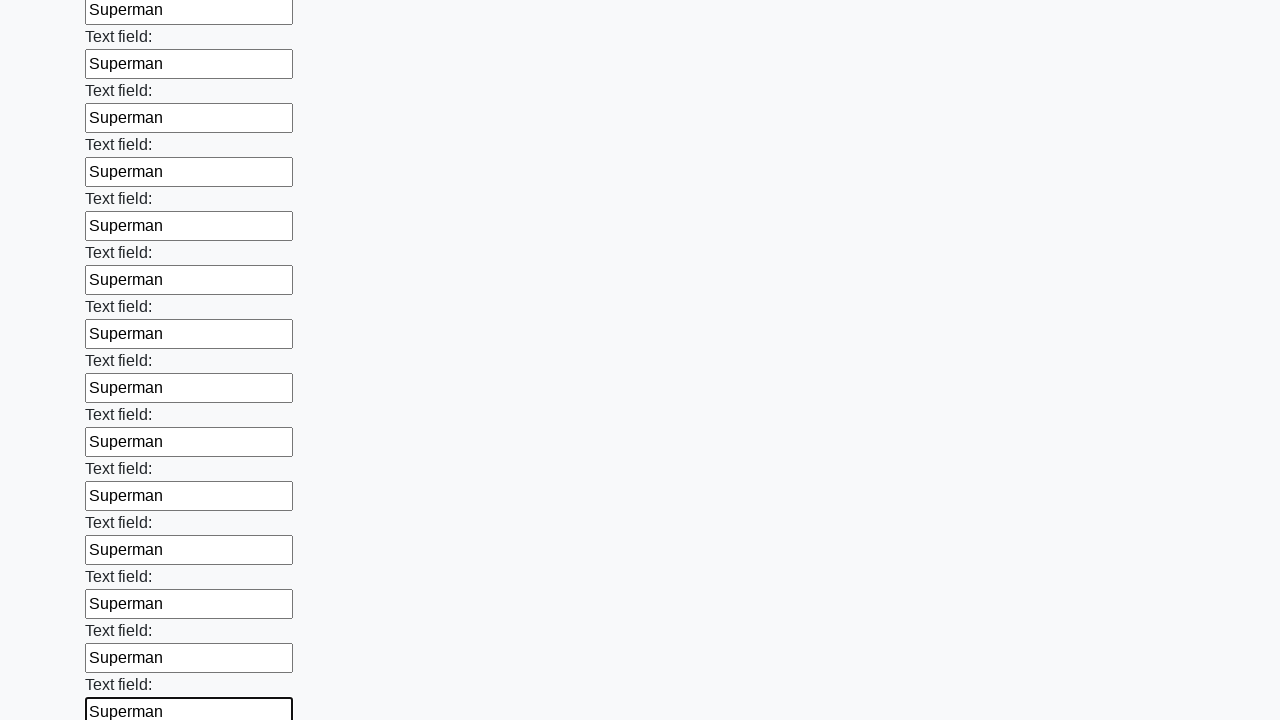

Filled an input field with 'Superman' on input >> nth=68
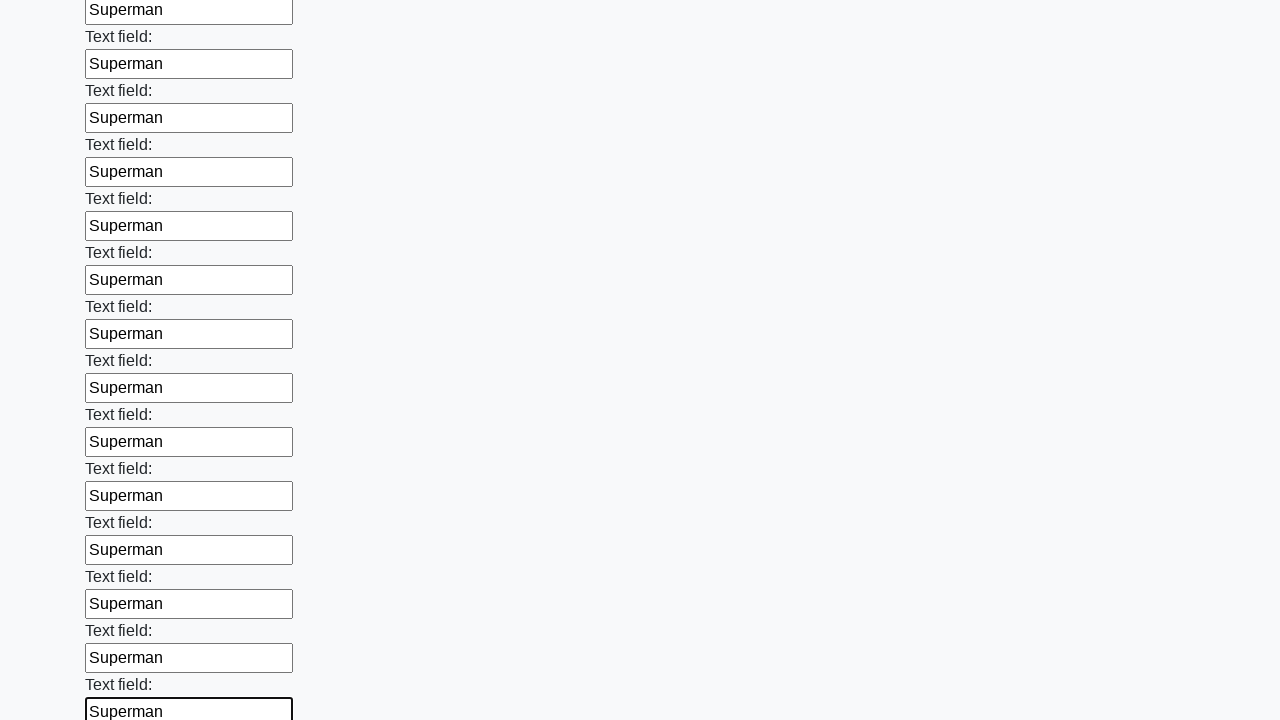

Filled an input field with 'Superman' on input >> nth=69
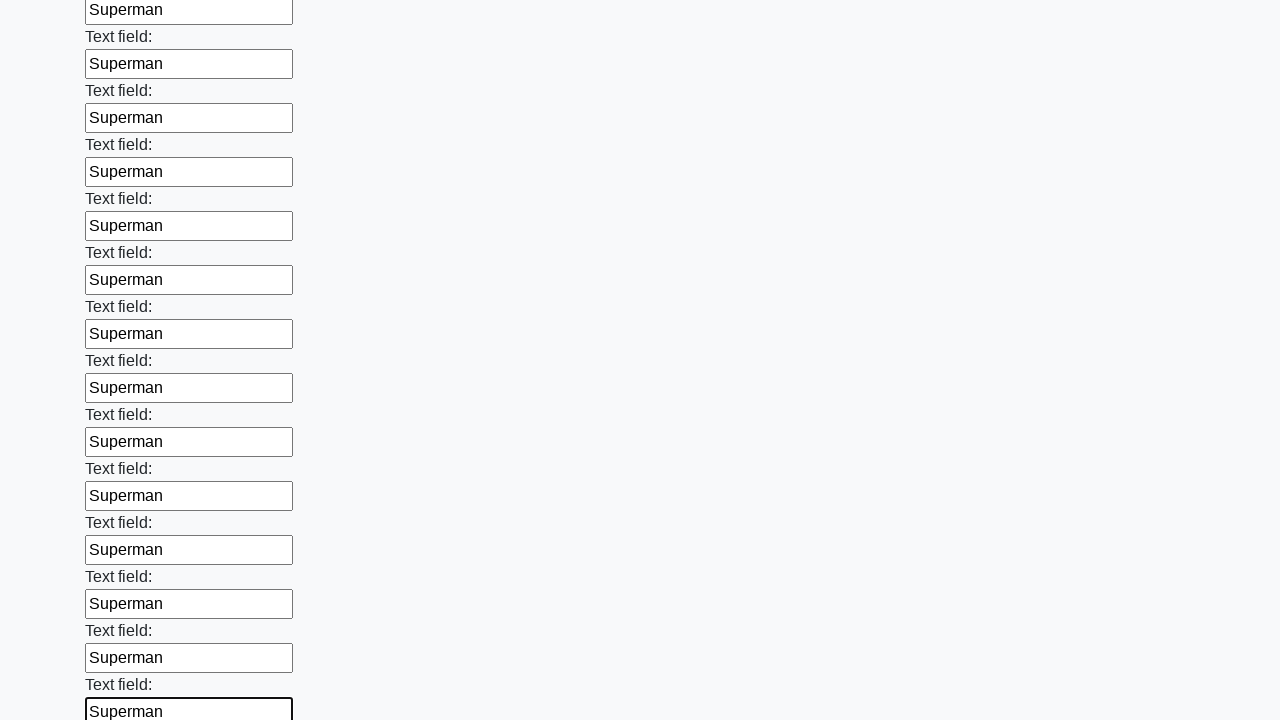

Filled an input field with 'Superman' on input >> nth=70
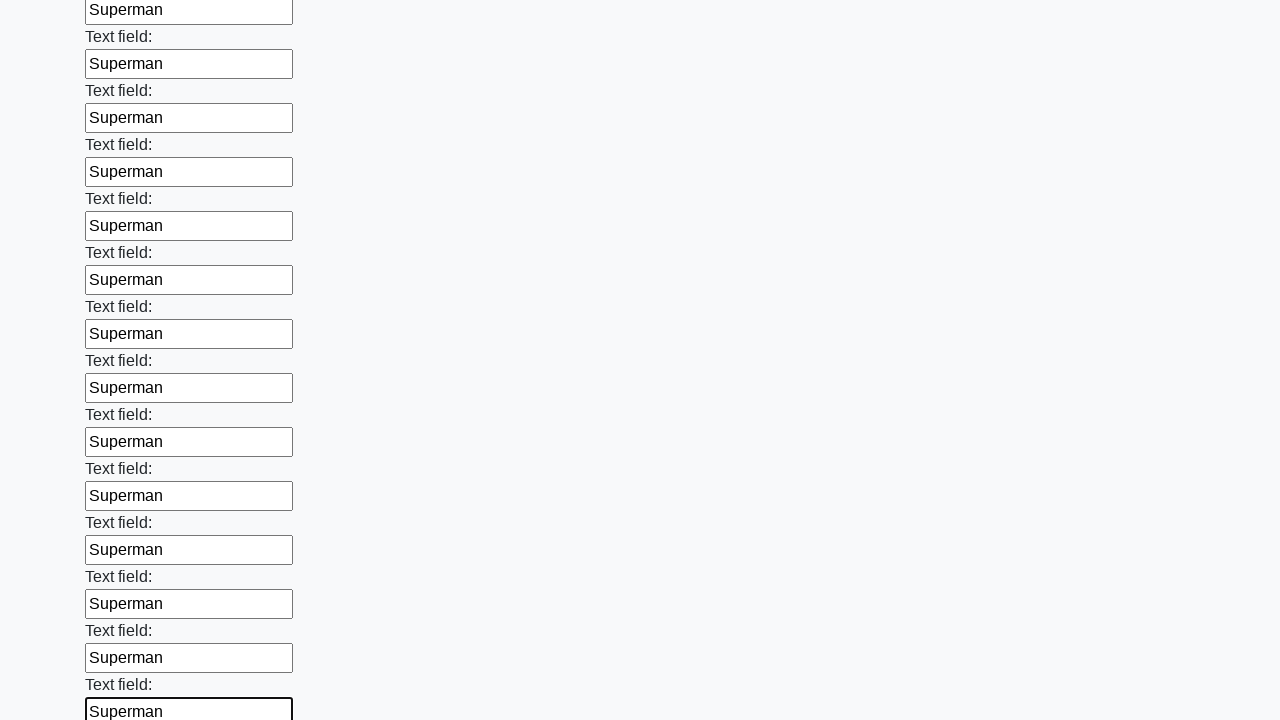

Filled an input field with 'Superman' on input >> nth=71
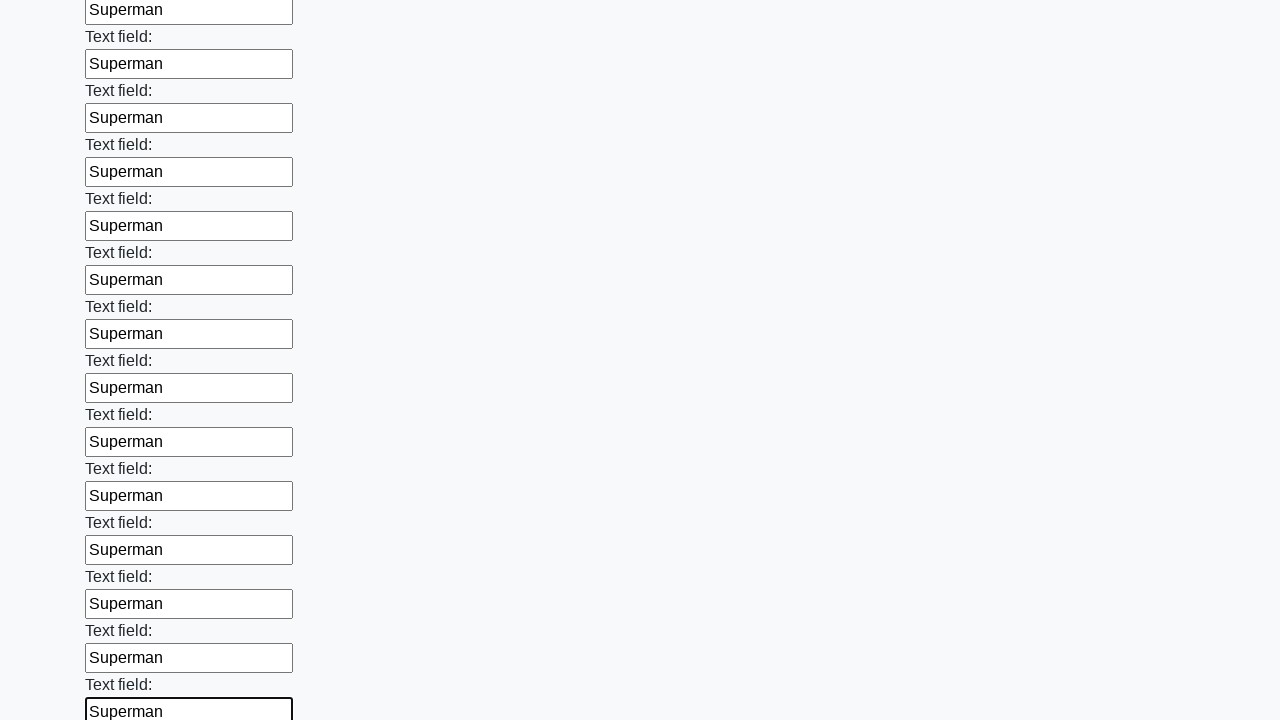

Filled an input field with 'Superman' on input >> nth=72
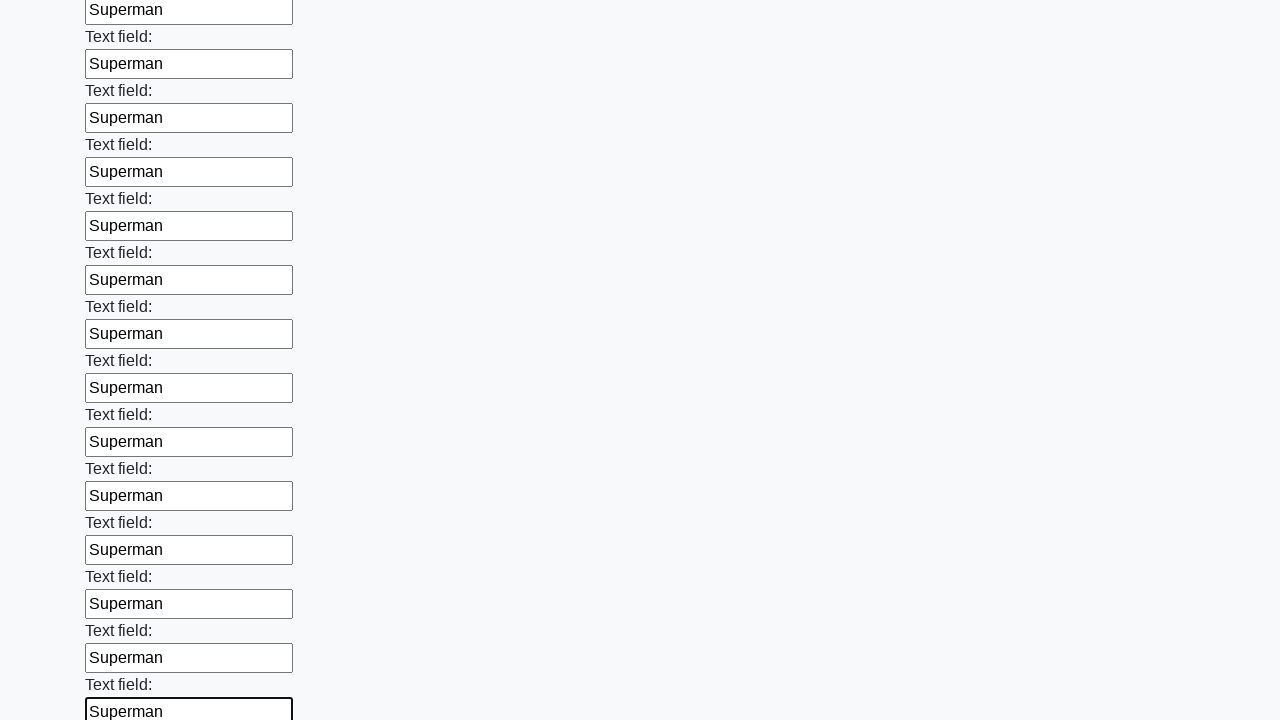

Filled an input field with 'Superman' on input >> nth=73
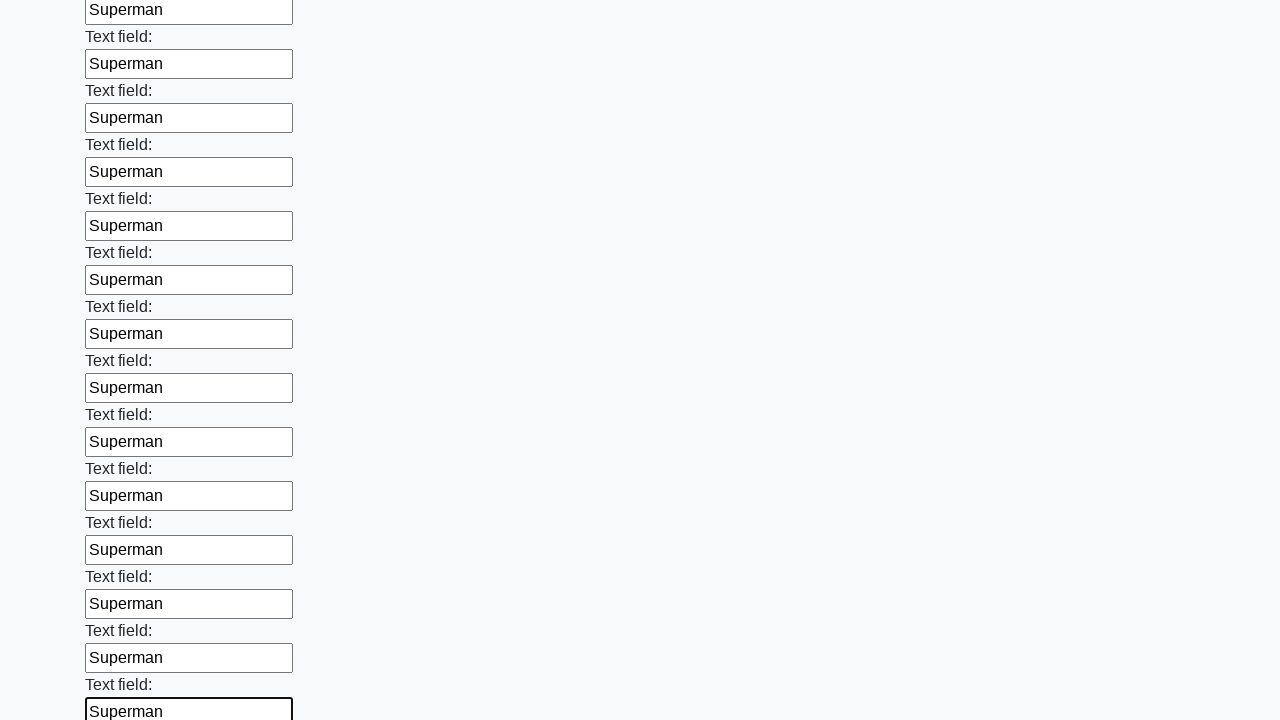

Filled an input field with 'Superman' on input >> nth=74
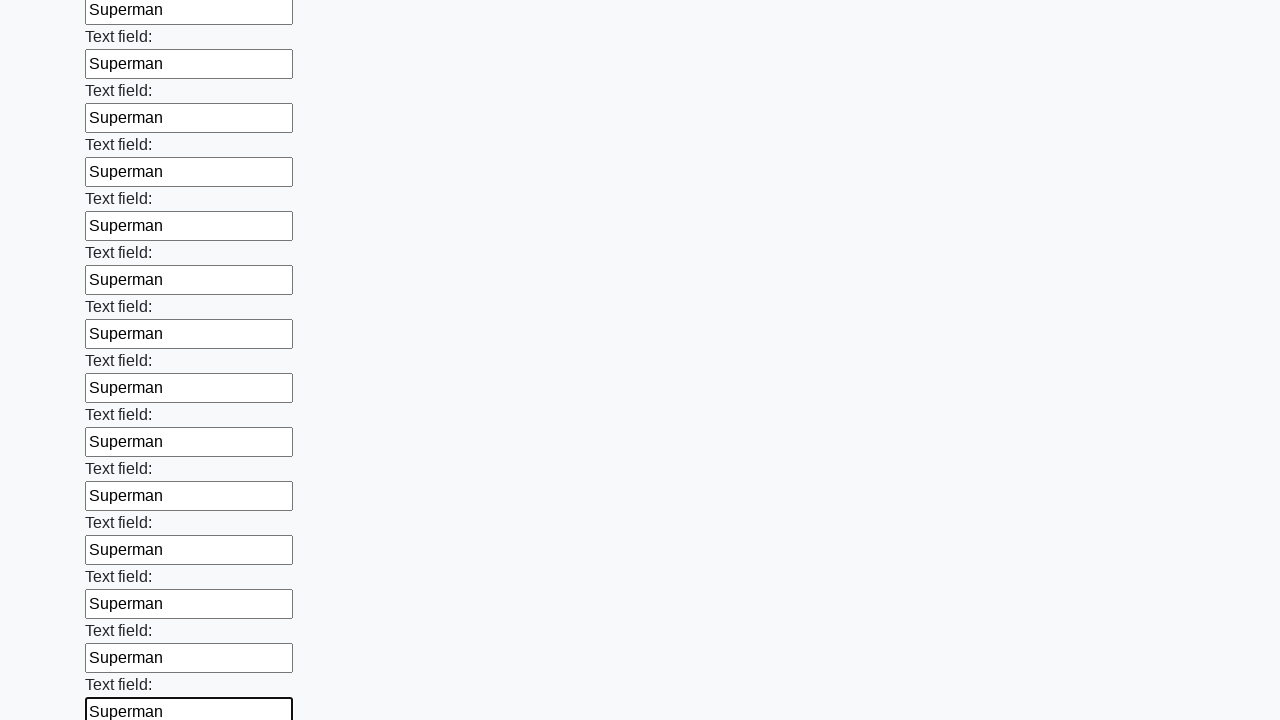

Filled an input field with 'Superman' on input >> nth=75
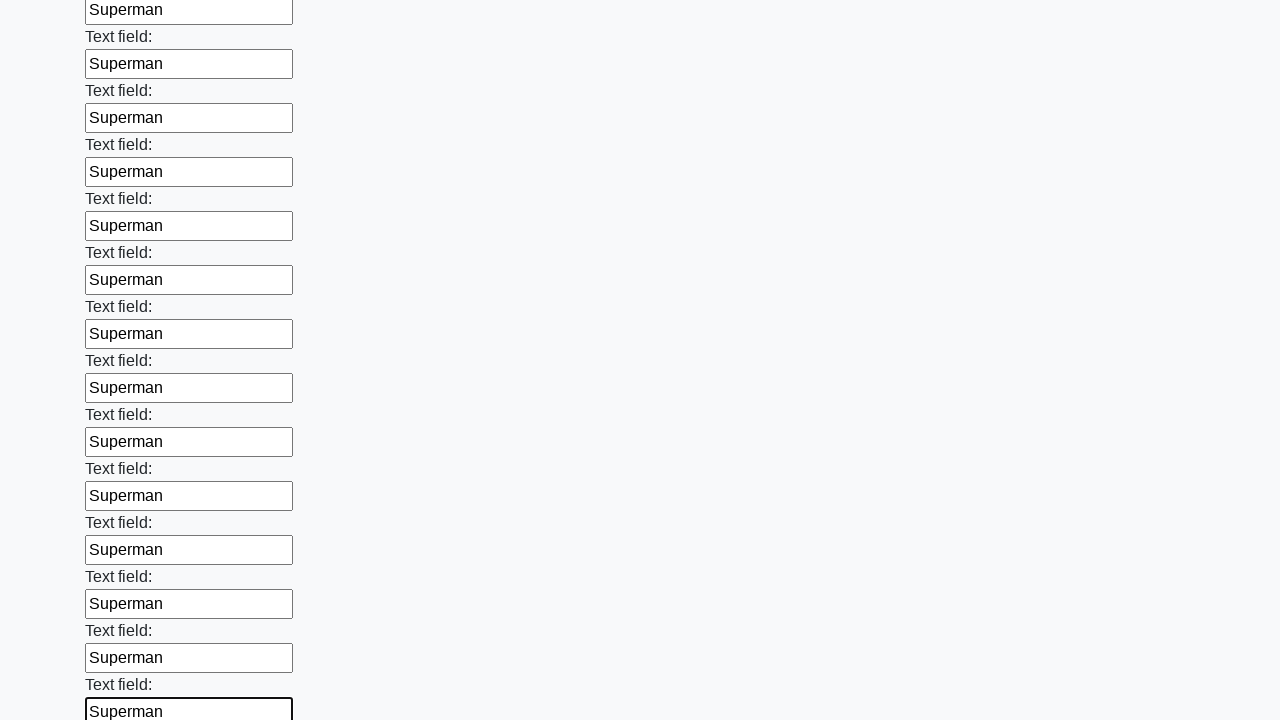

Filled an input field with 'Superman' on input >> nth=76
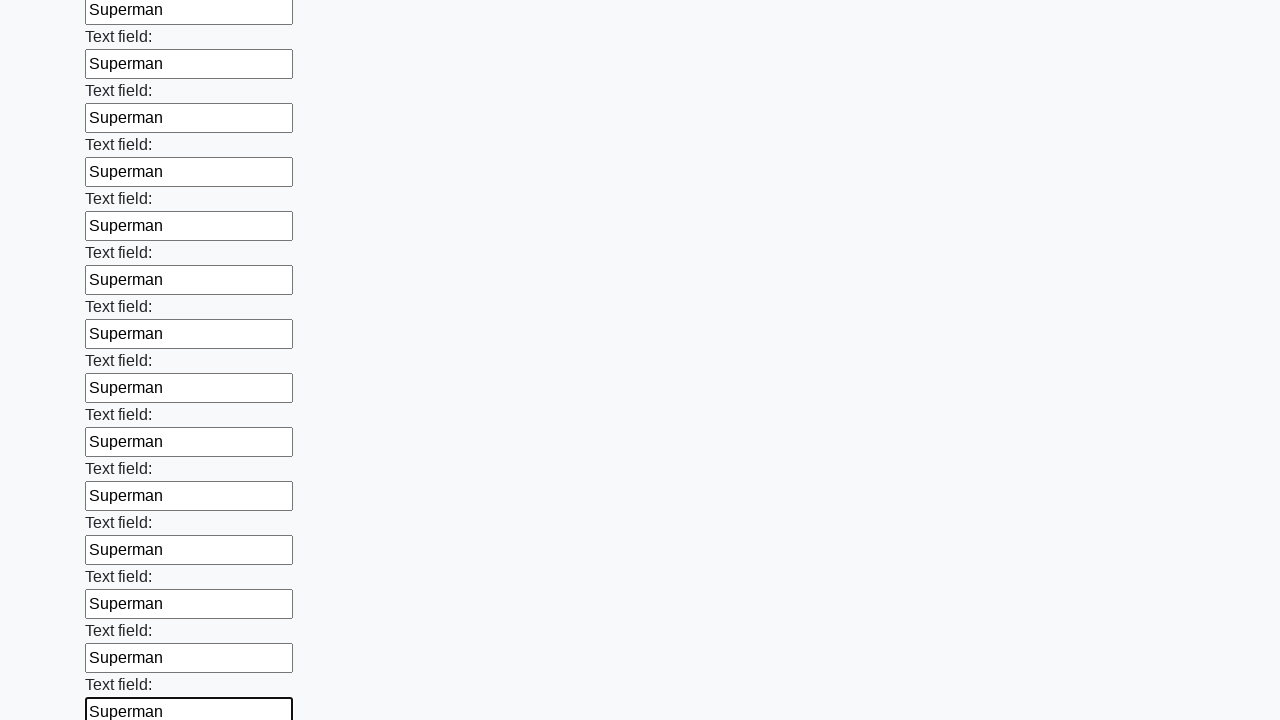

Filled an input field with 'Superman' on input >> nth=77
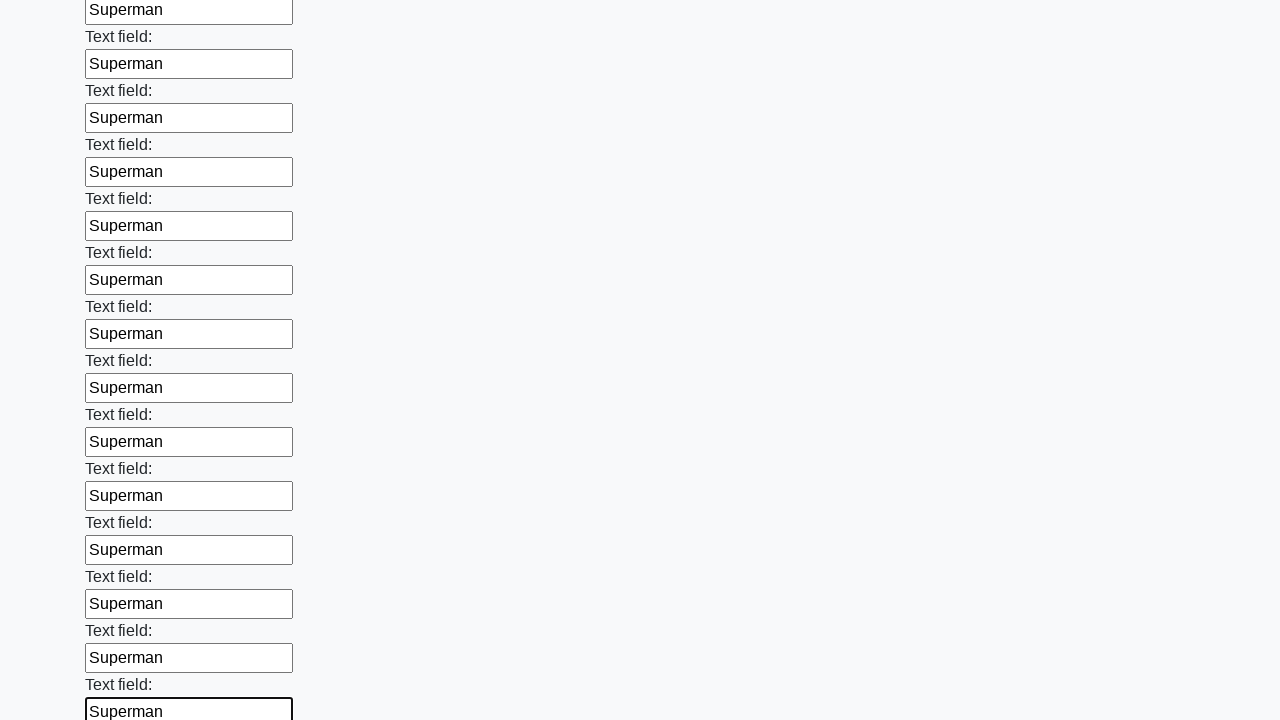

Filled an input field with 'Superman' on input >> nth=78
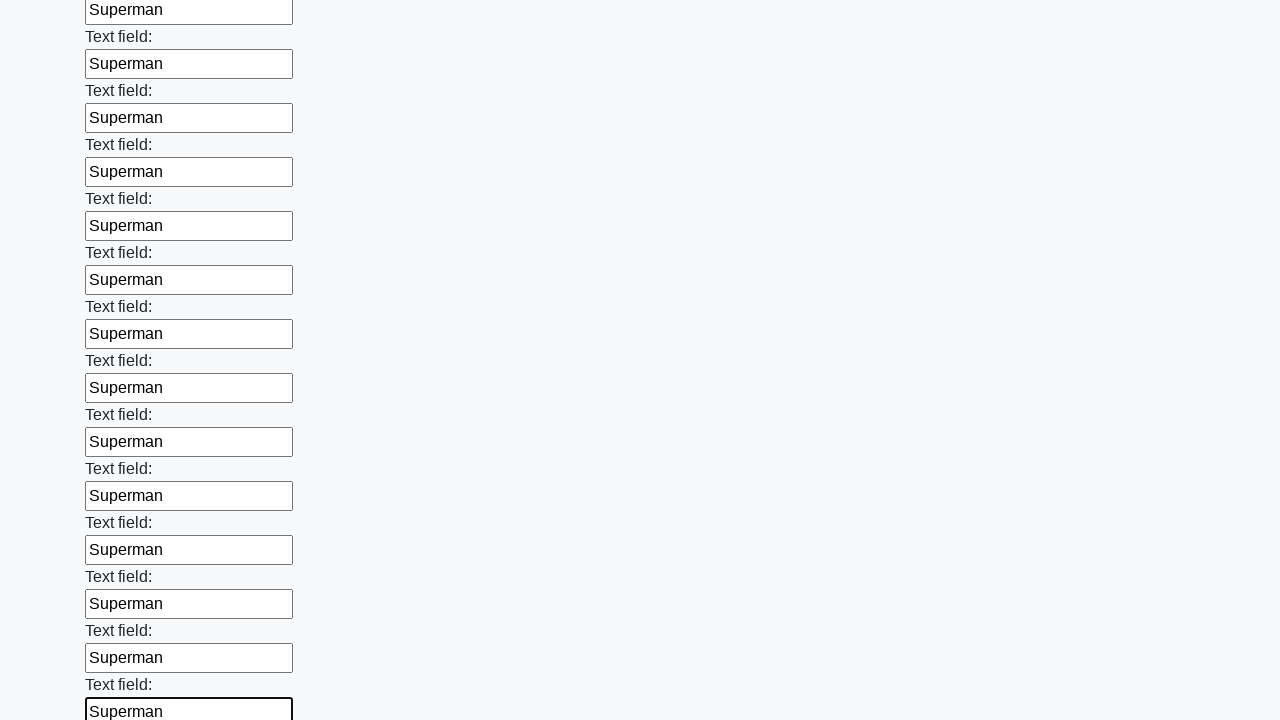

Filled an input field with 'Superman' on input >> nth=79
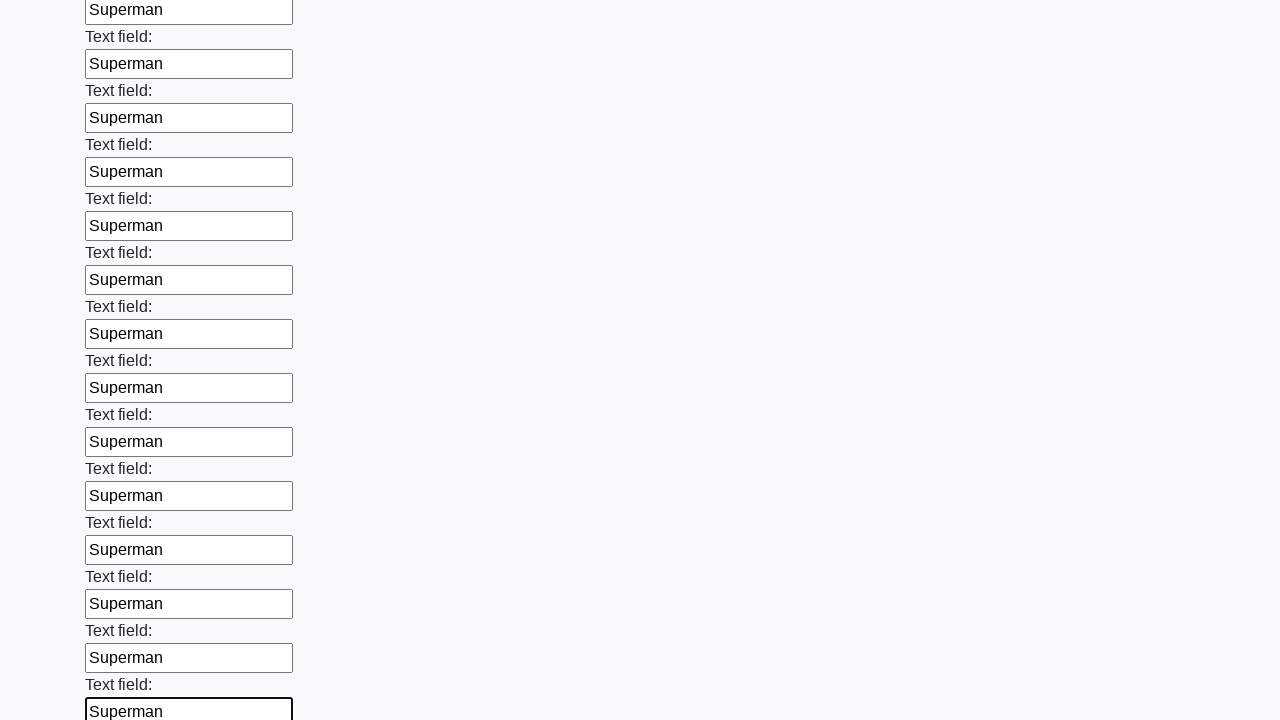

Filled an input field with 'Superman' on input >> nth=80
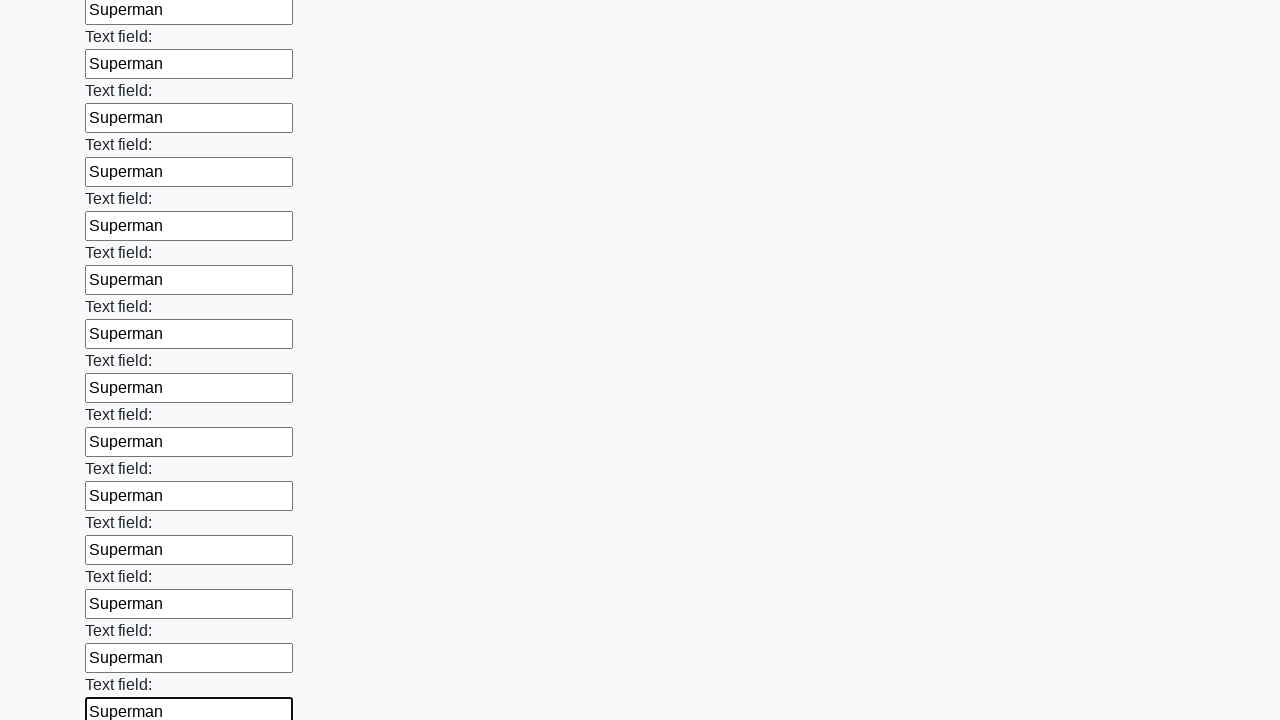

Filled an input field with 'Superman' on input >> nth=81
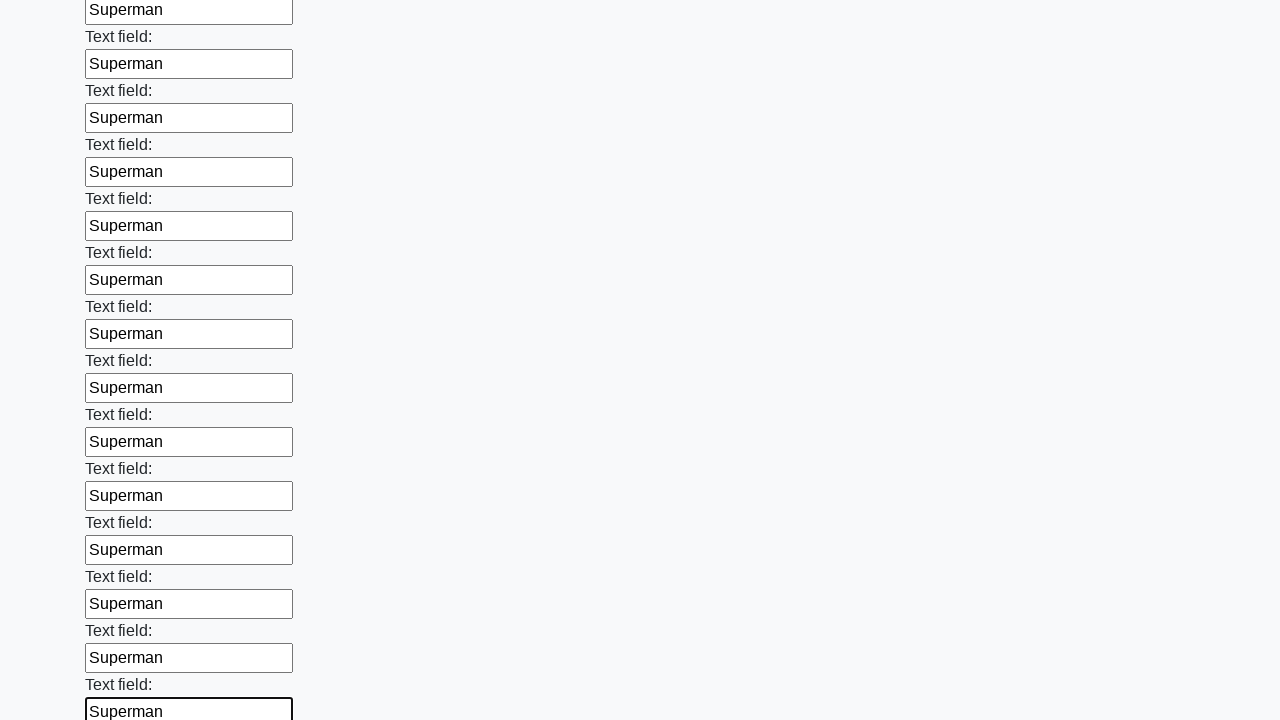

Filled an input field with 'Superman' on input >> nth=82
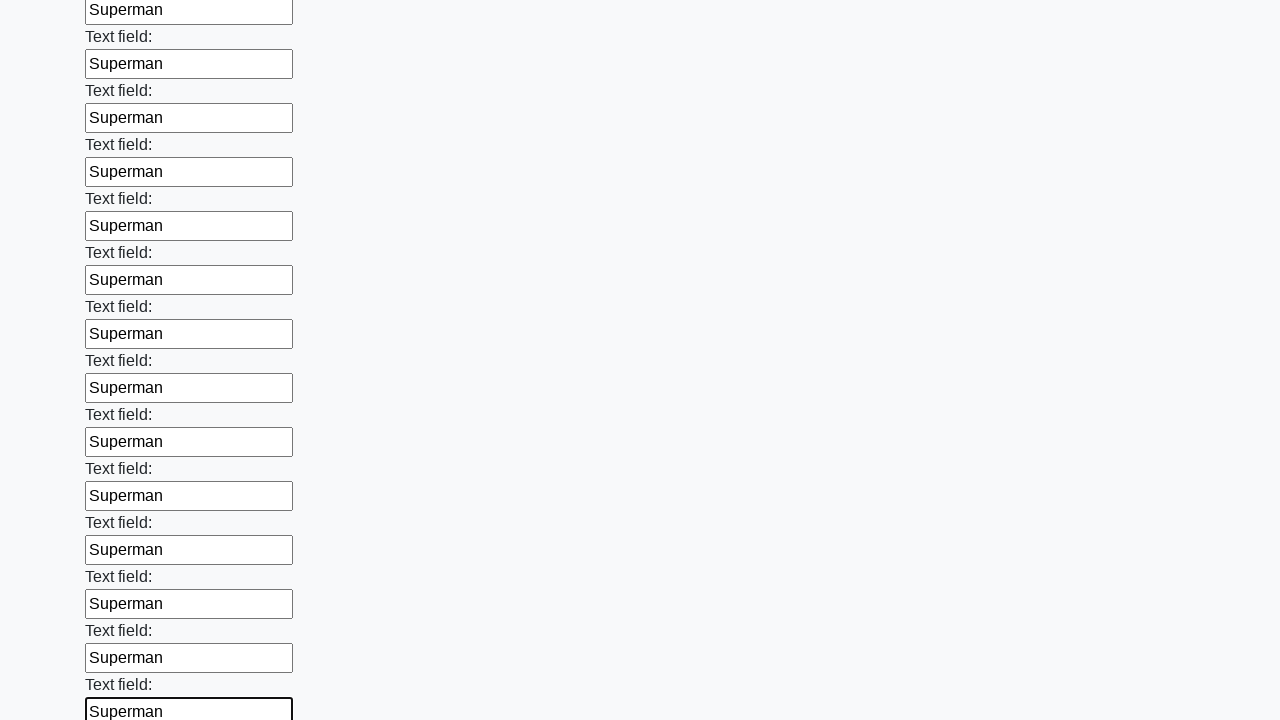

Filled an input field with 'Superman' on input >> nth=83
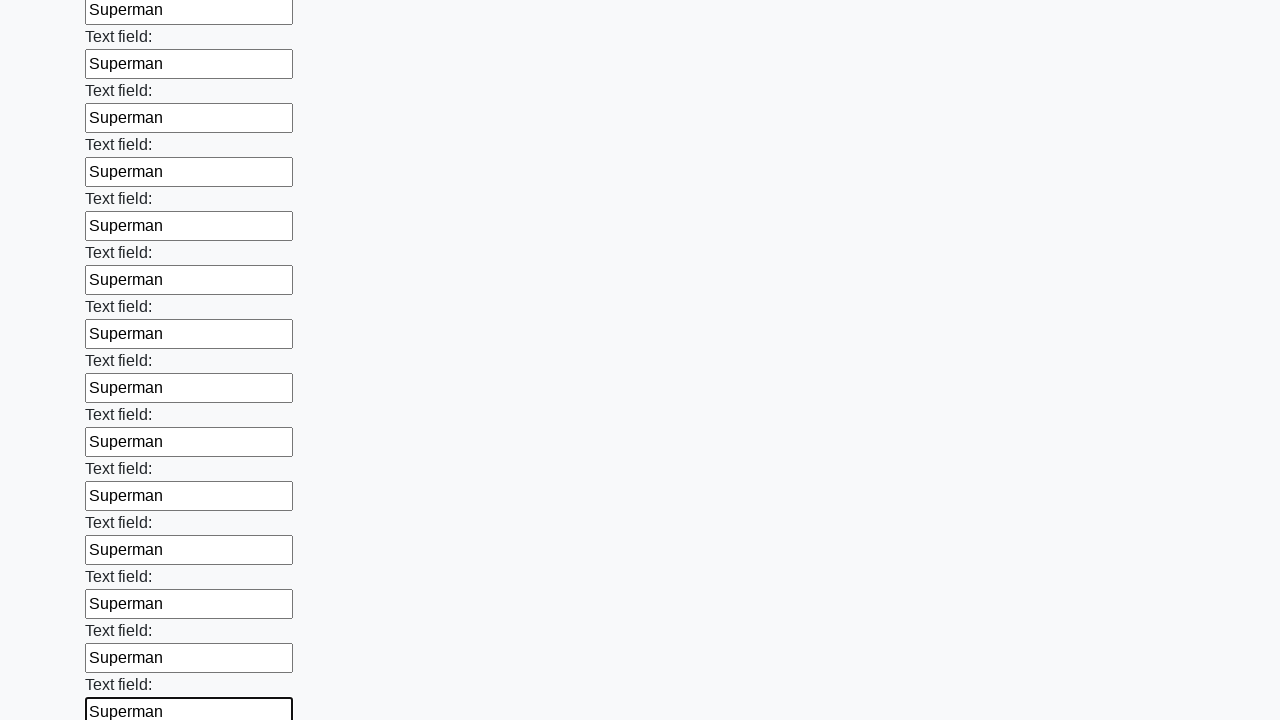

Filled an input field with 'Superman' on input >> nth=84
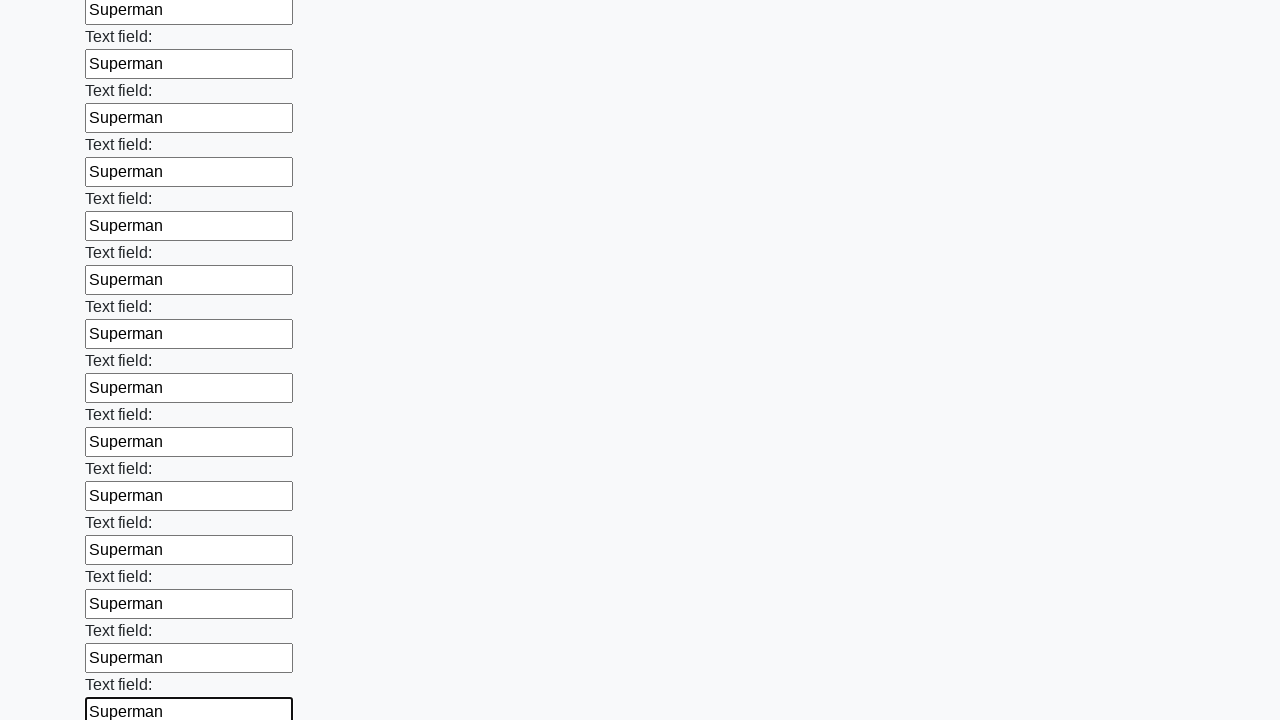

Filled an input field with 'Superman' on input >> nth=85
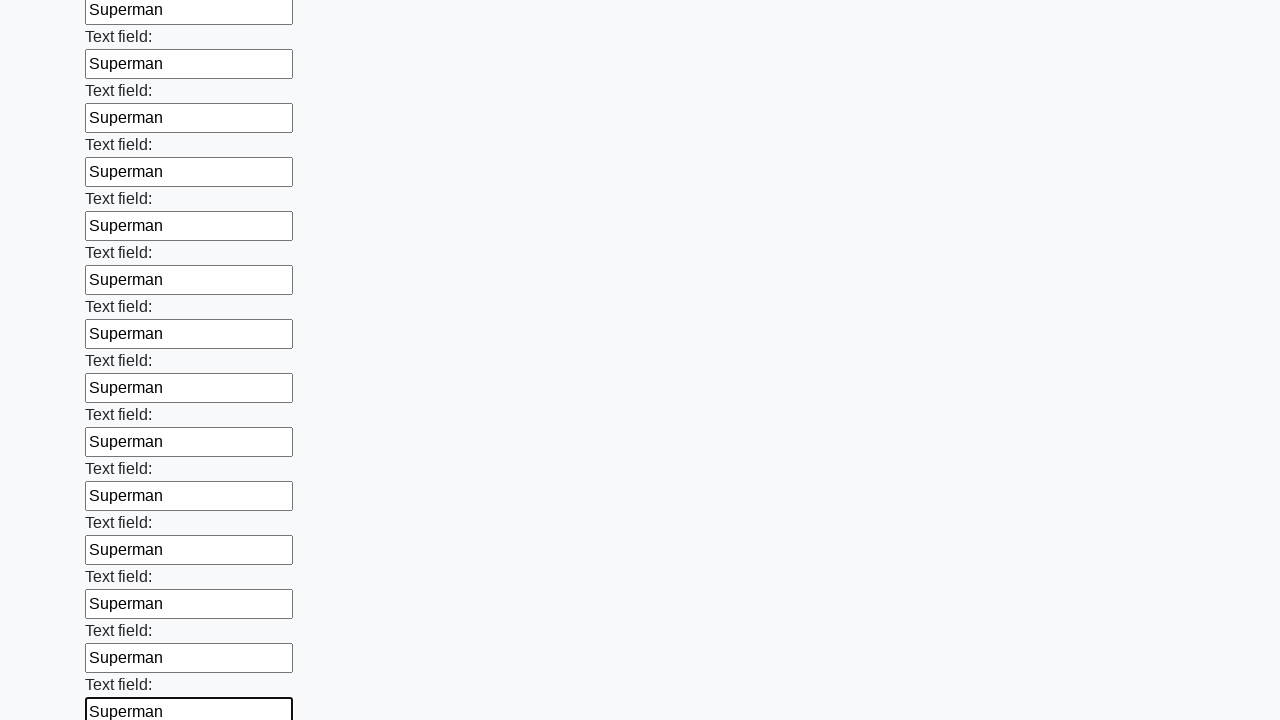

Filled an input field with 'Superman' on input >> nth=86
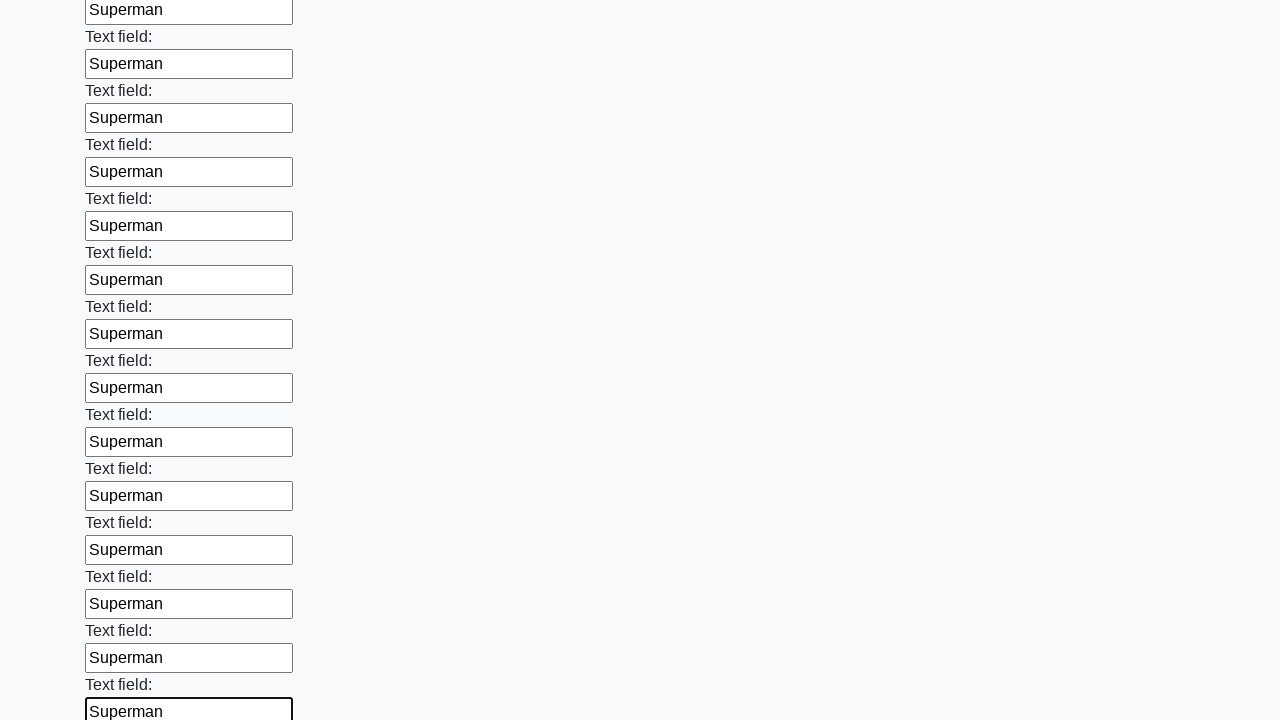

Filled an input field with 'Superman' on input >> nth=87
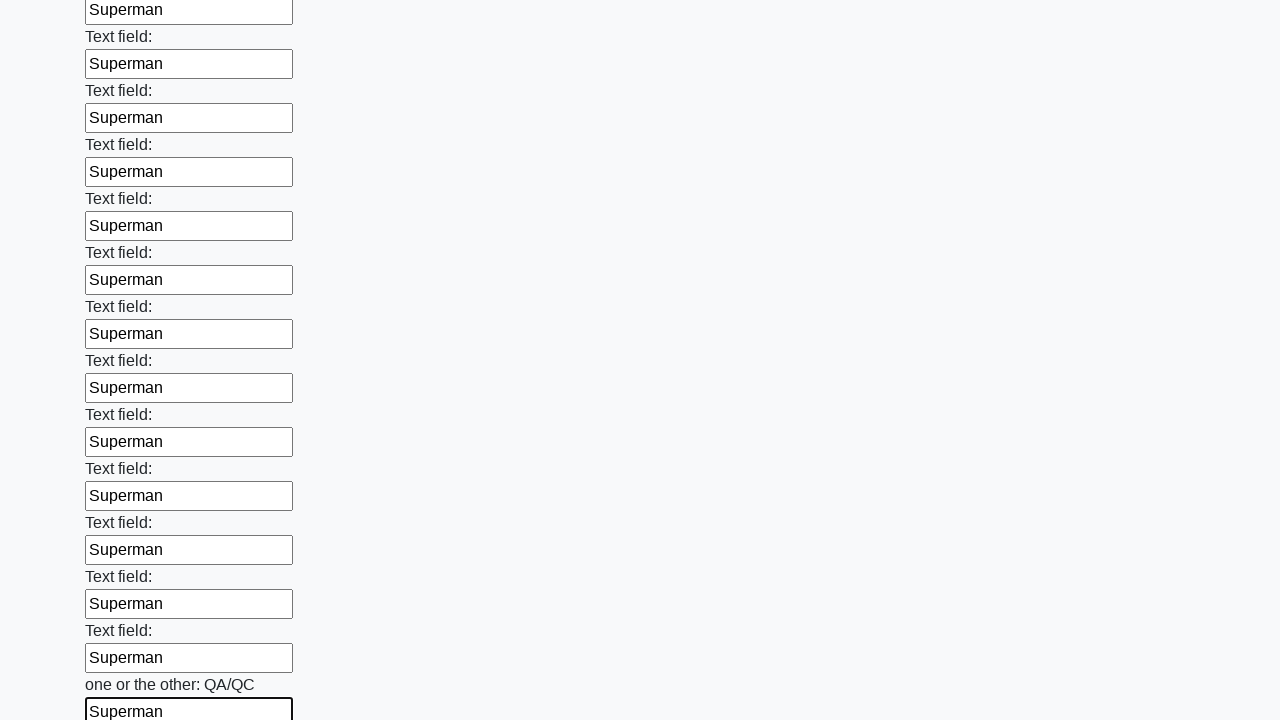

Filled an input field with 'Superman' on input >> nth=88
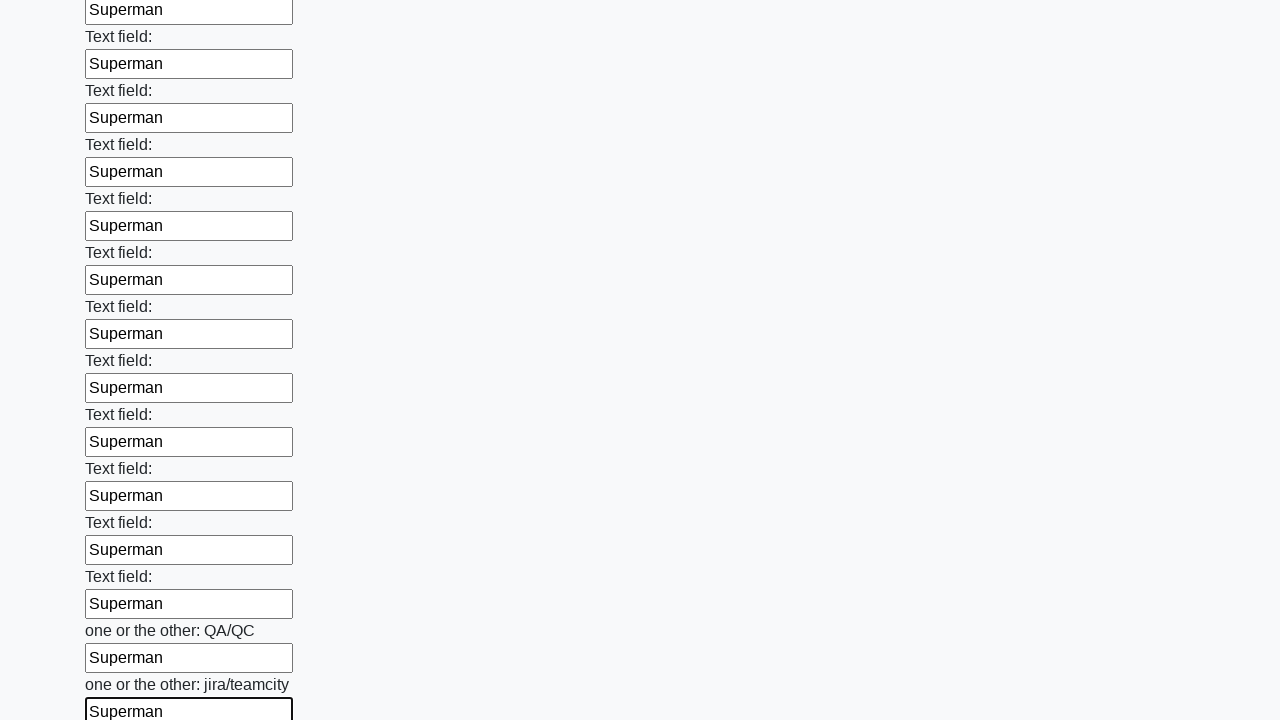

Filled an input field with 'Superman' on input >> nth=89
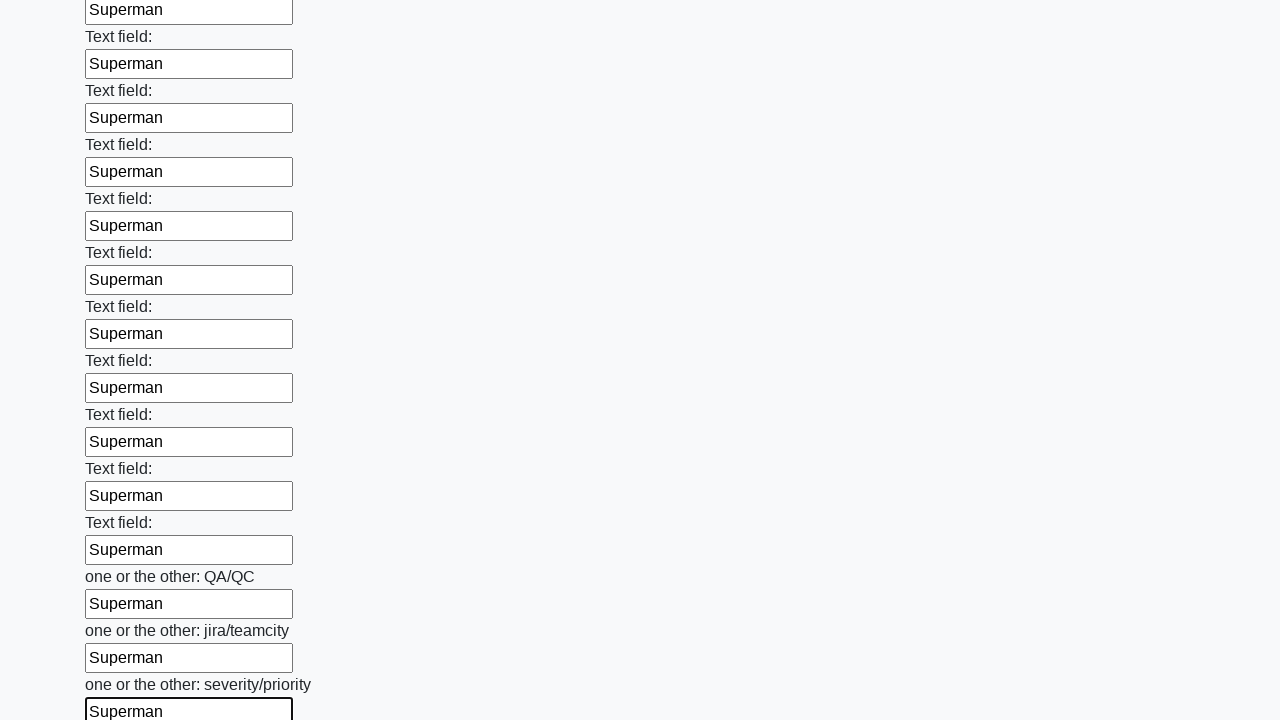

Filled an input field with 'Superman' on input >> nth=90
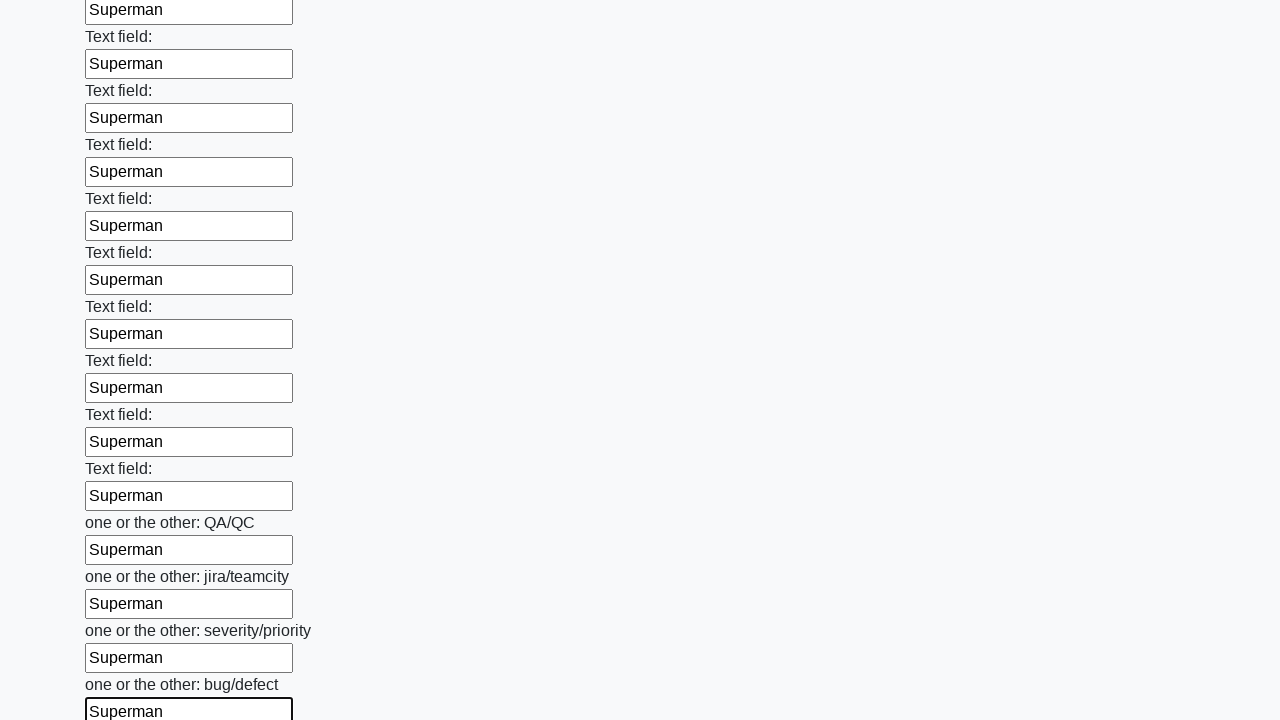

Filled an input field with 'Superman' on input >> nth=91
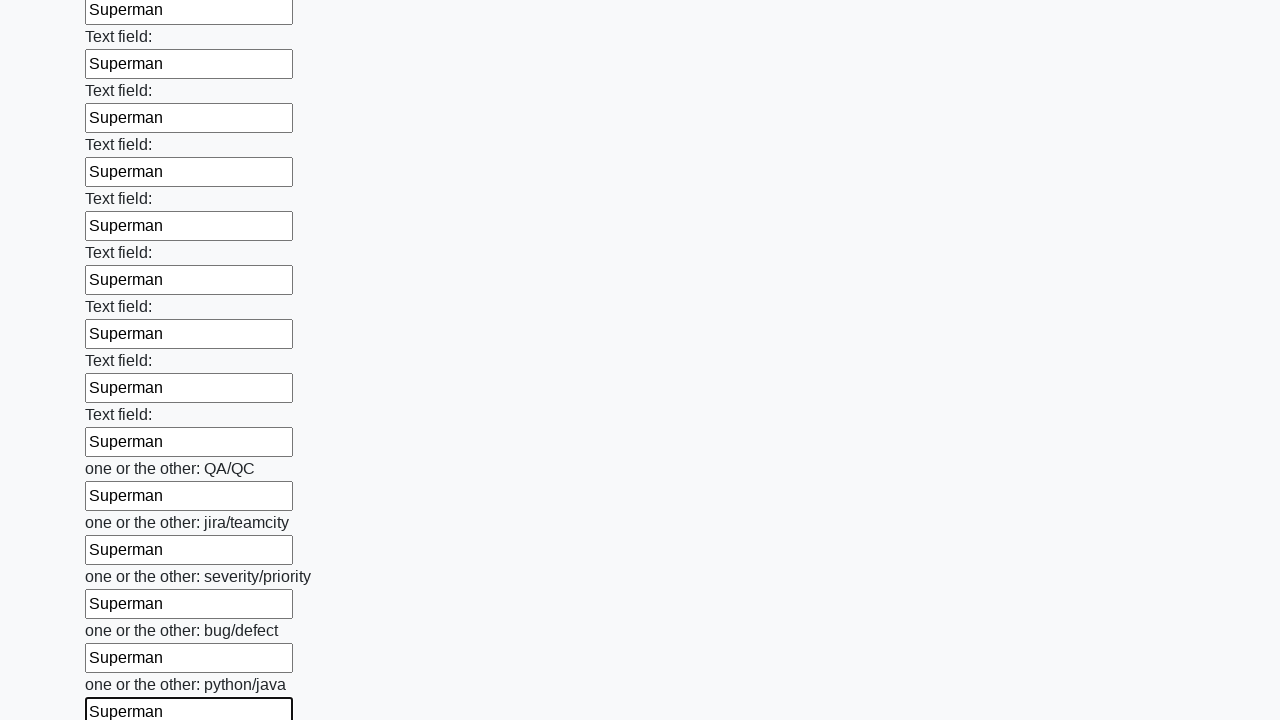

Filled an input field with 'Superman' on input >> nth=92
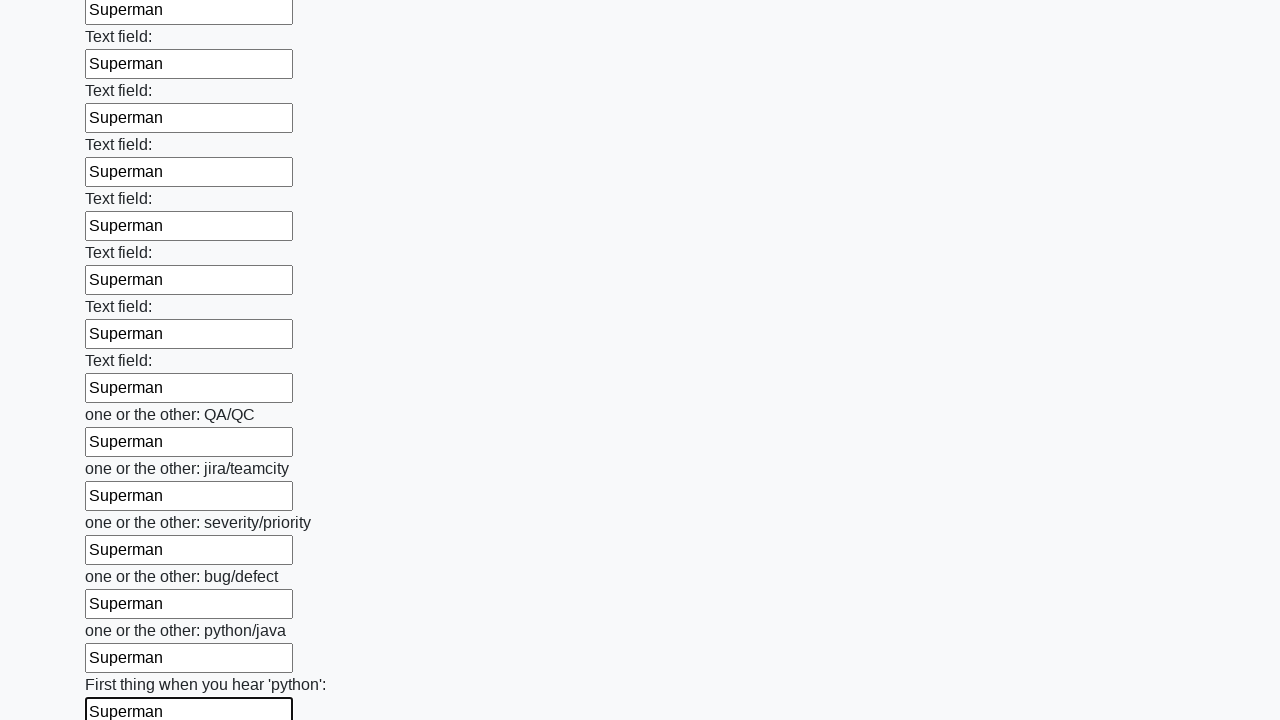

Filled an input field with 'Superman' on input >> nth=93
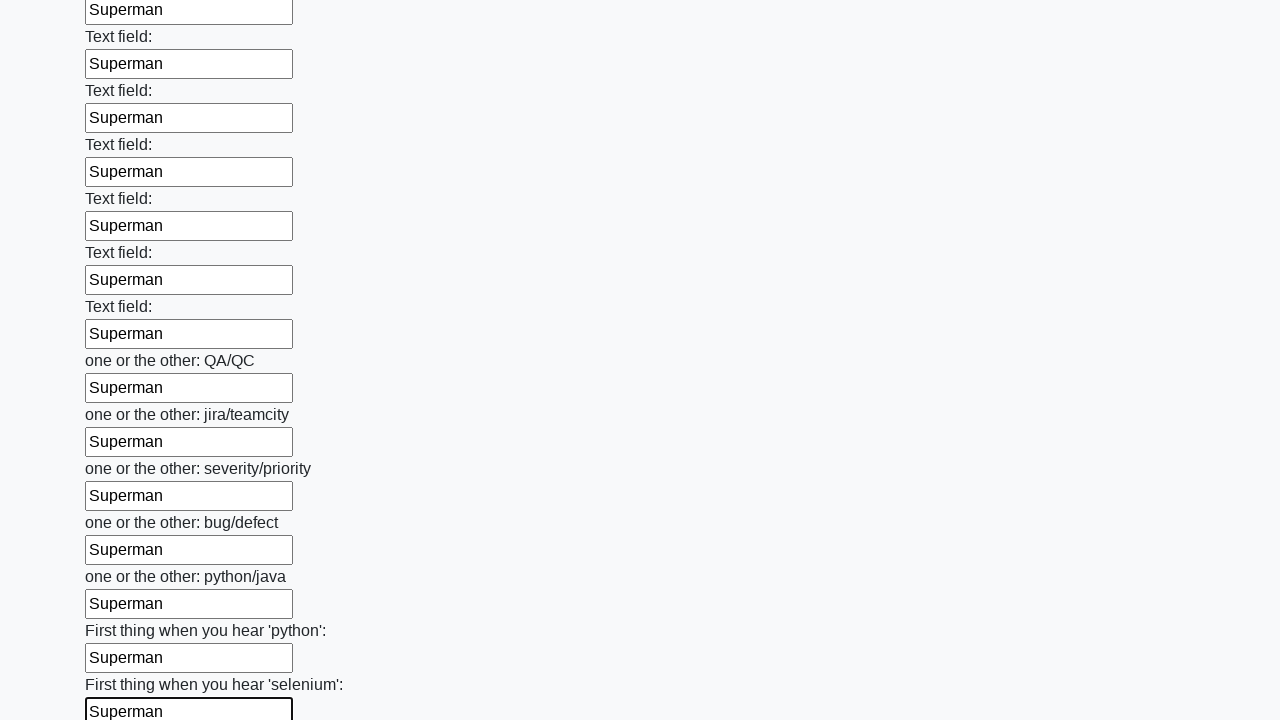

Filled an input field with 'Superman' on input >> nth=94
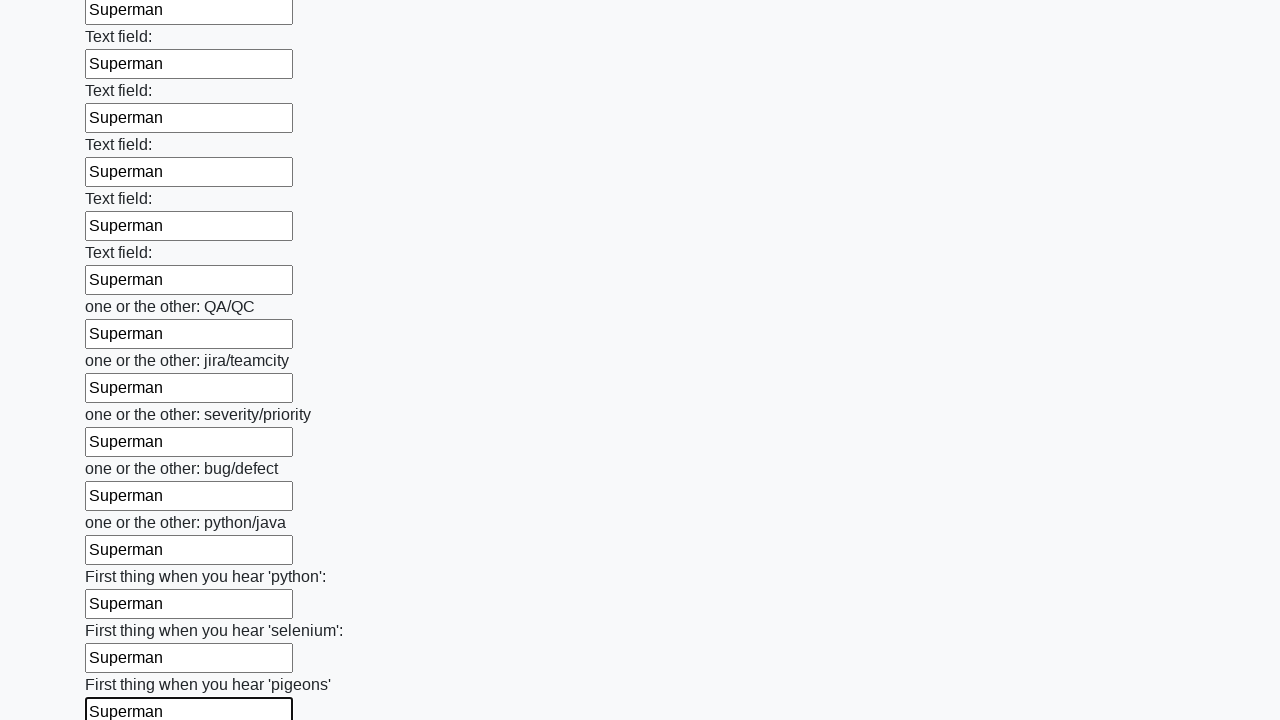

Filled an input field with 'Superman' on input >> nth=95
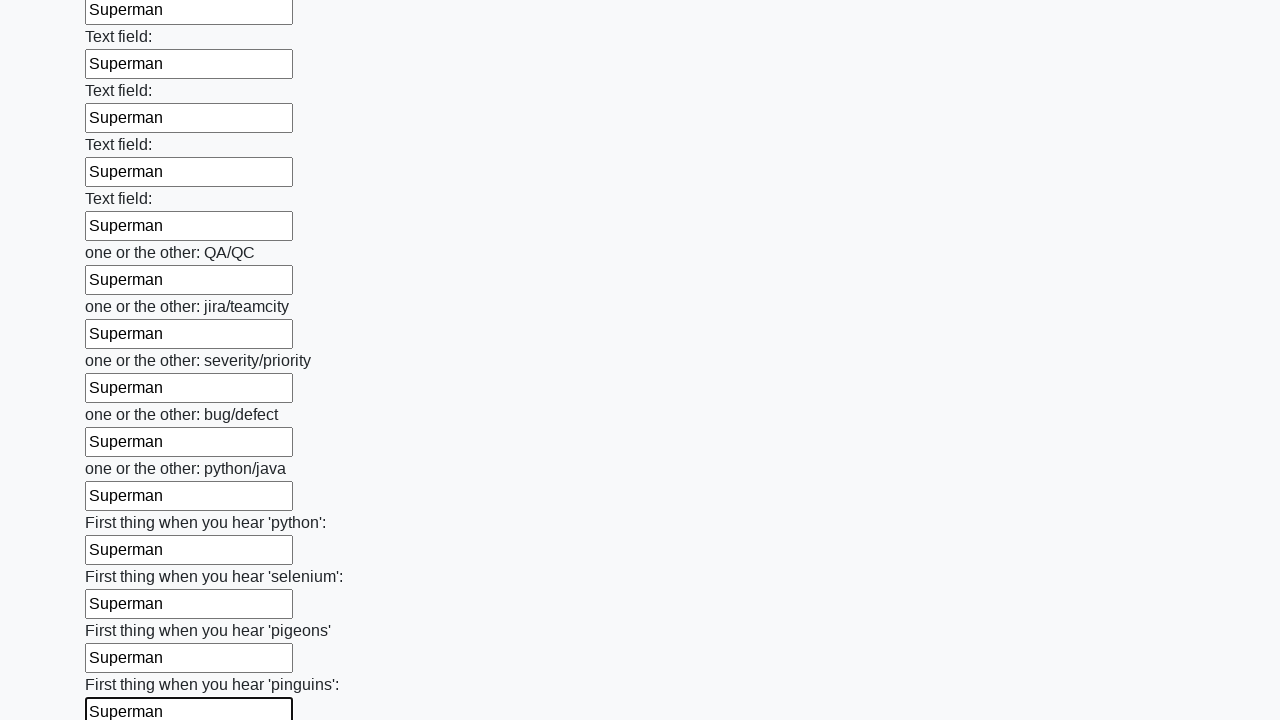

Filled an input field with 'Superman' on input >> nth=96
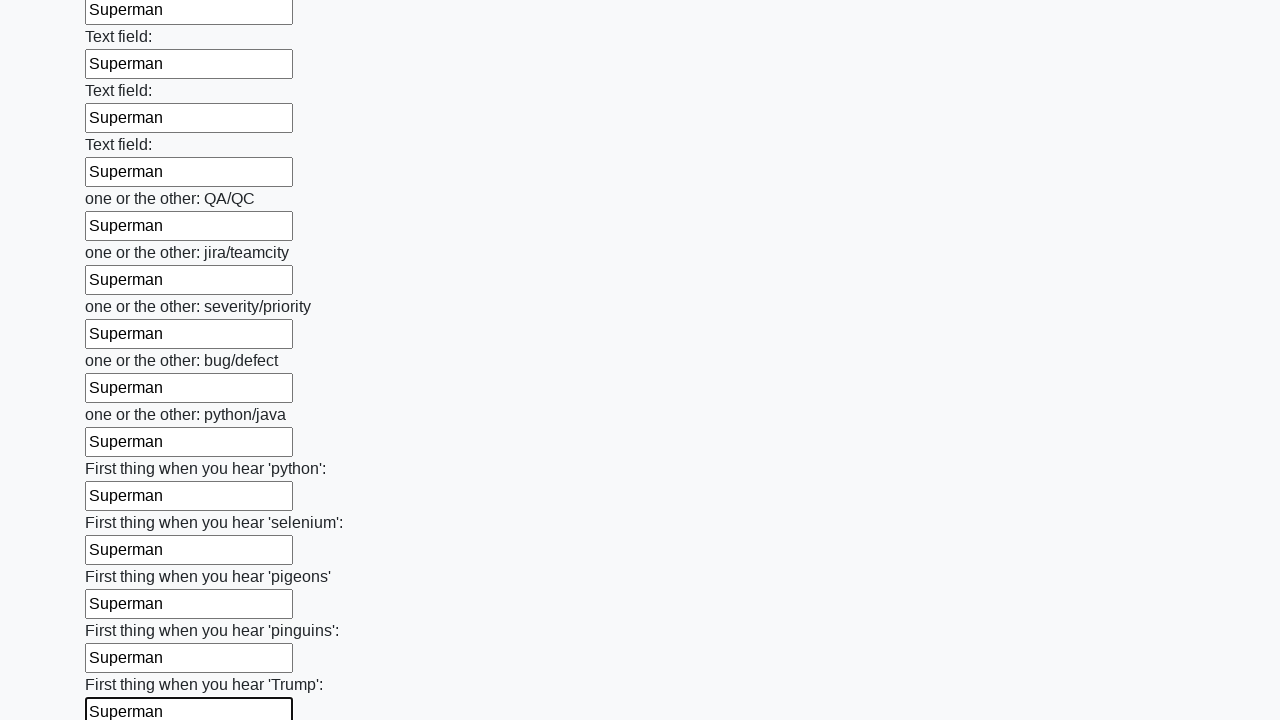

Filled an input field with 'Superman' on input >> nth=97
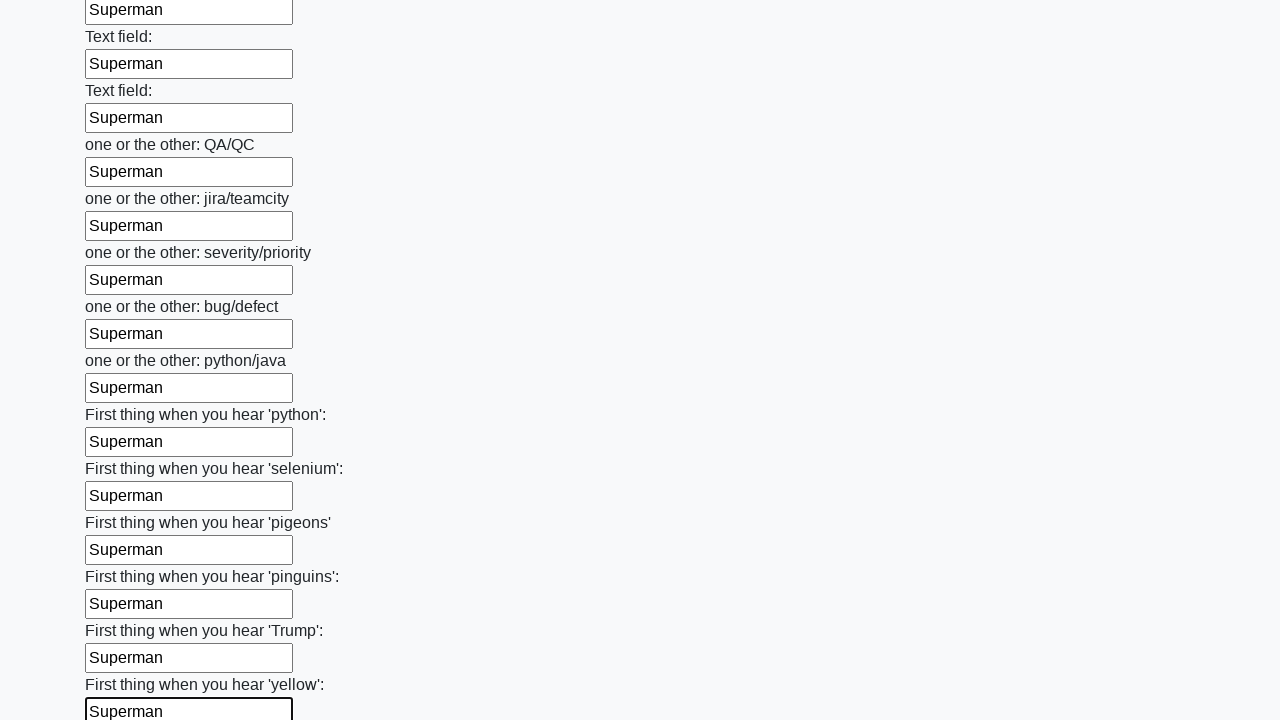

Filled an input field with 'Superman' on input >> nth=98
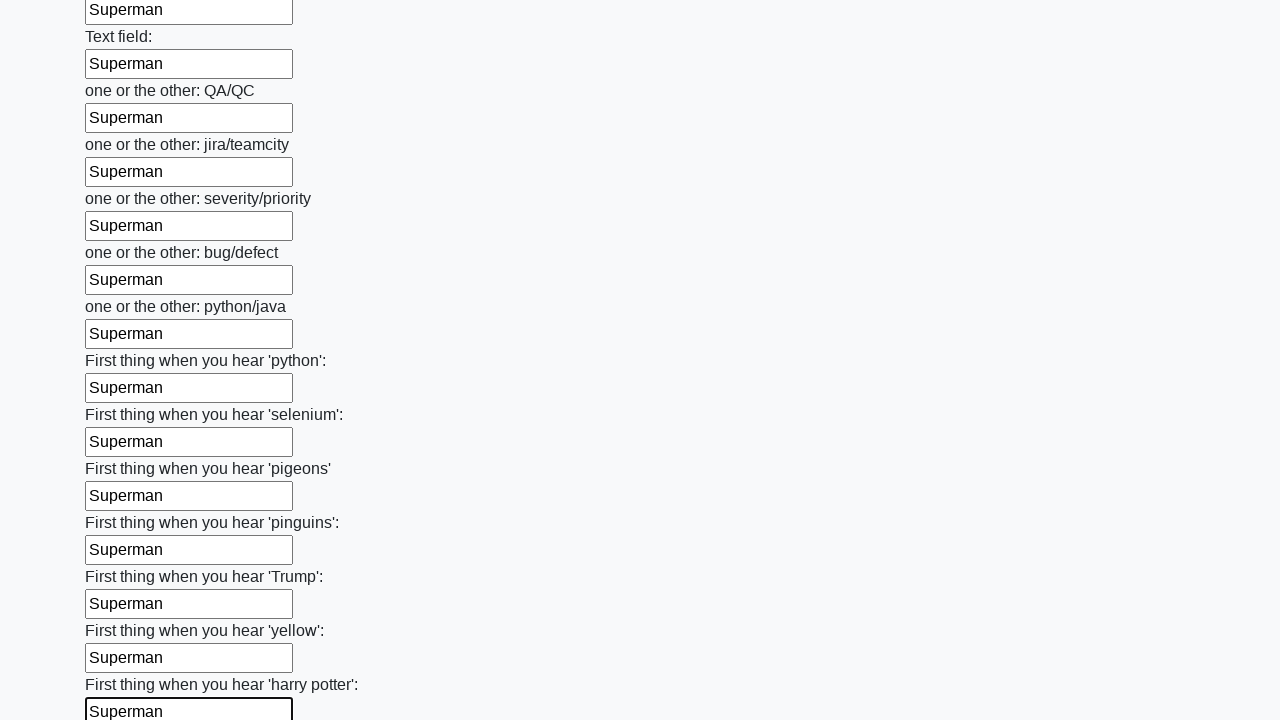

Filled an input field with 'Superman' on input >> nth=99
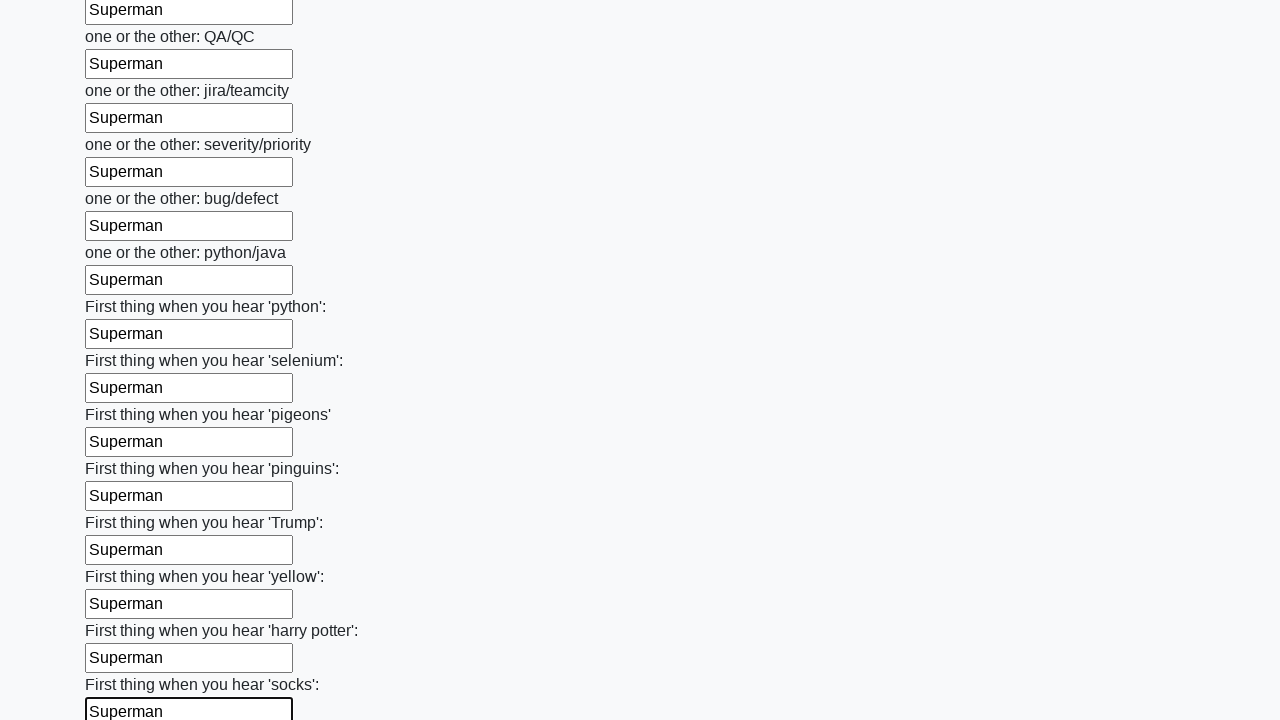

Clicked the submit button to submit the form at (123, 611) on button.btn
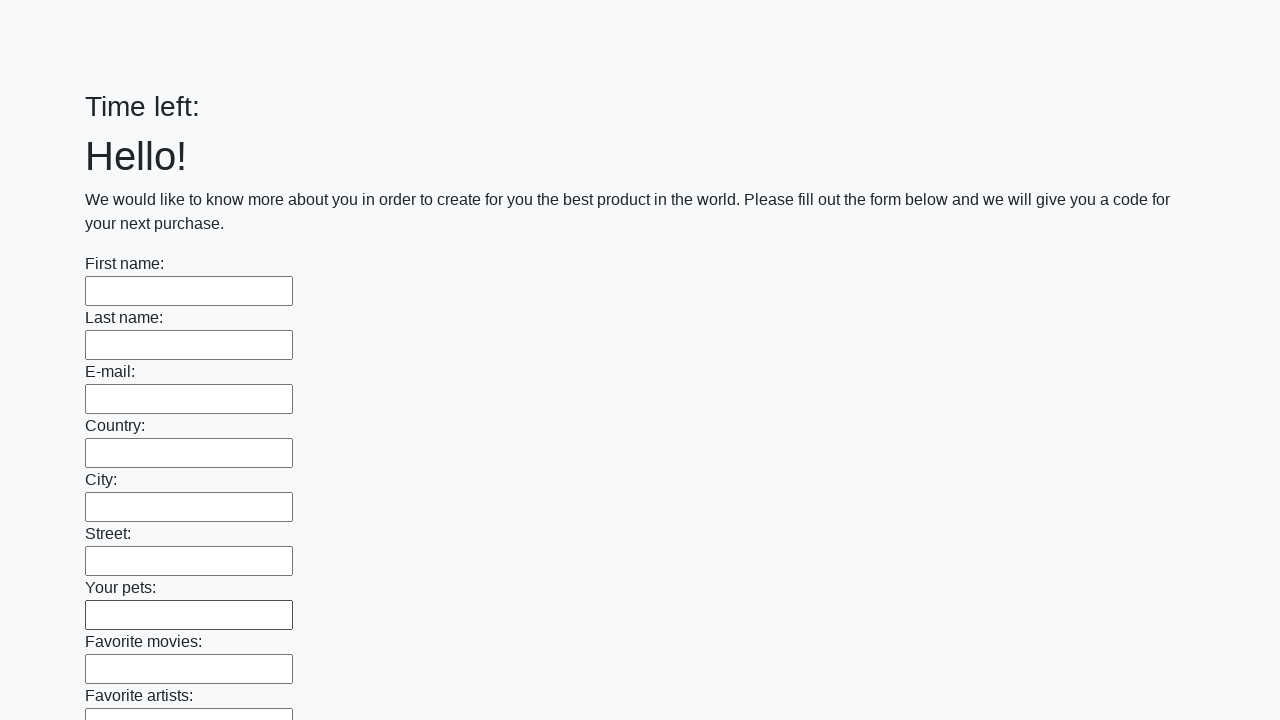

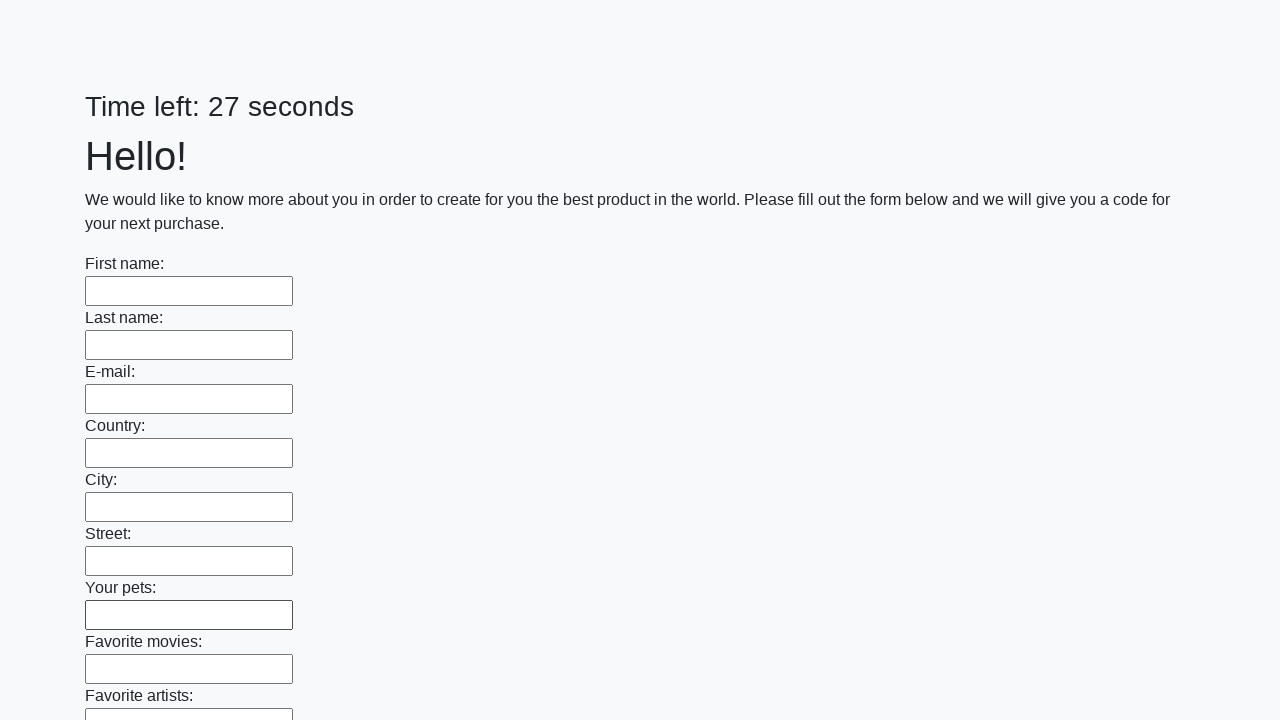